Tests a large form by finding all input fields using XPath, filling each with text, and clicking the submit button

Starting URL: http://suninjuly.github.io/huge_form.html

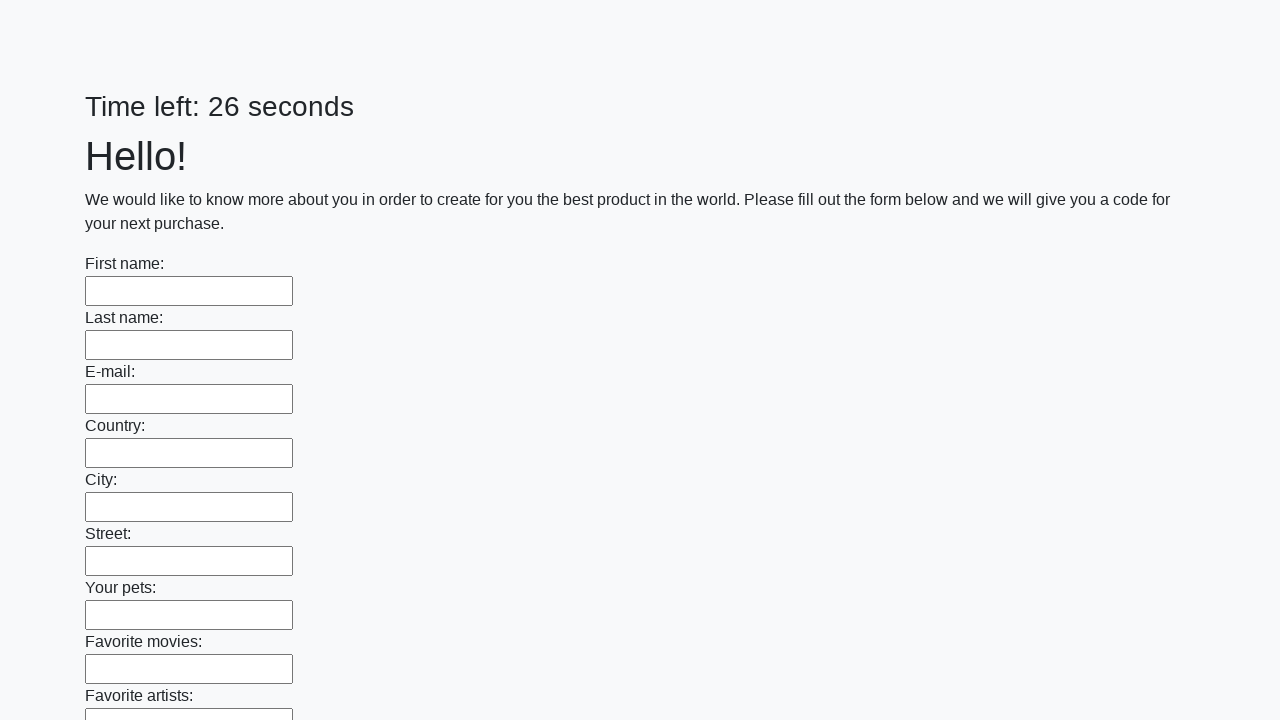

Located all input fields in the form using XPath
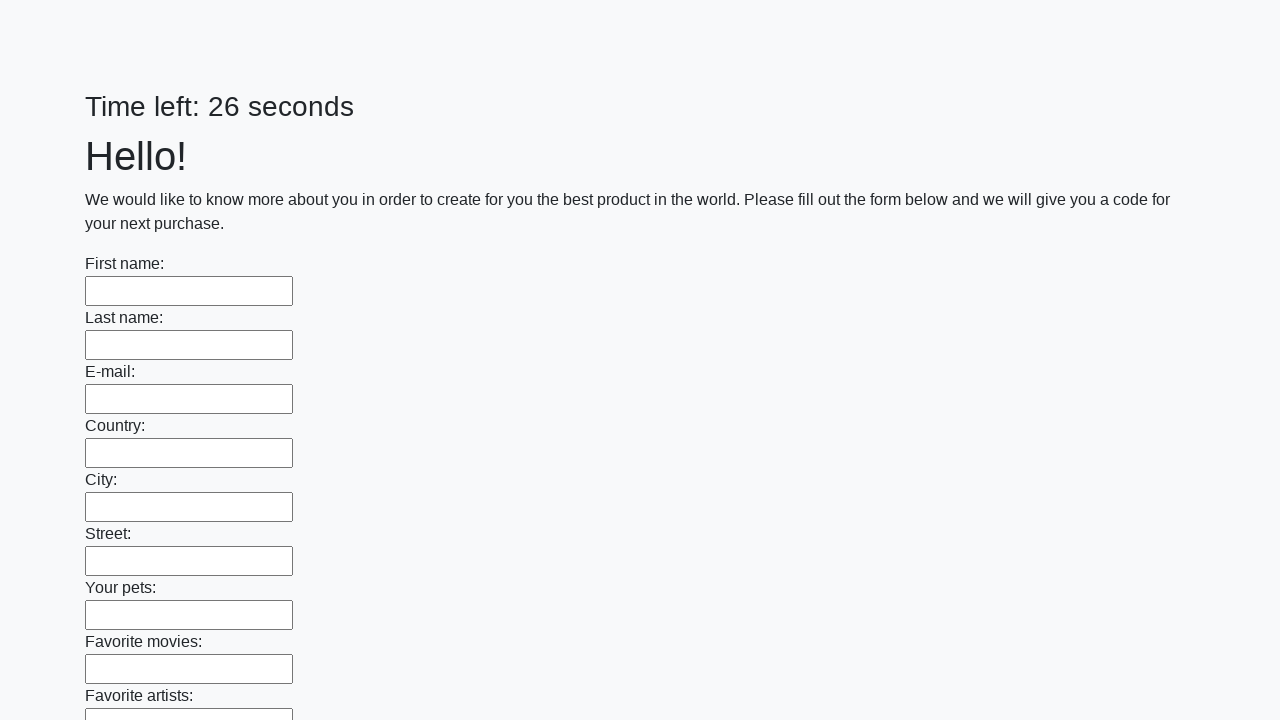

Filled an input field with 'Мой ответ' on xpath=//html/body/div/form/div[1]/input >> nth=0
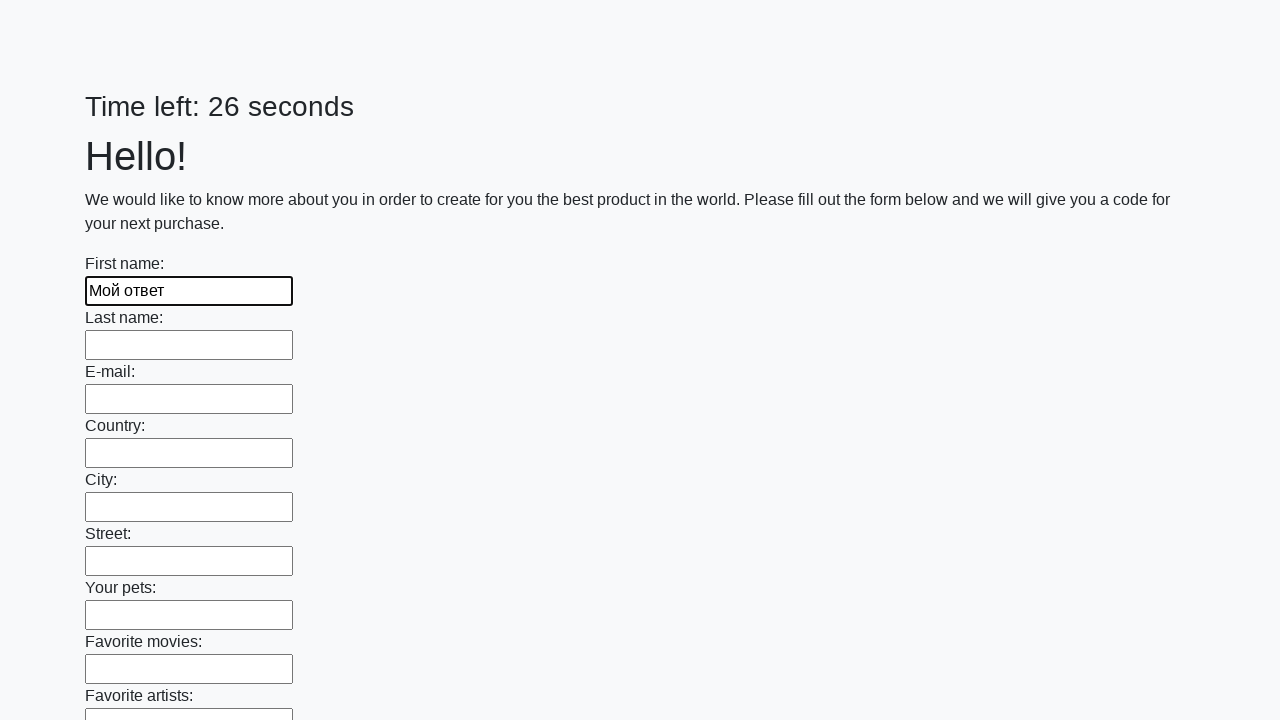

Filled an input field with 'Мой ответ' on xpath=//html/body/div/form/div[1]/input >> nth=1
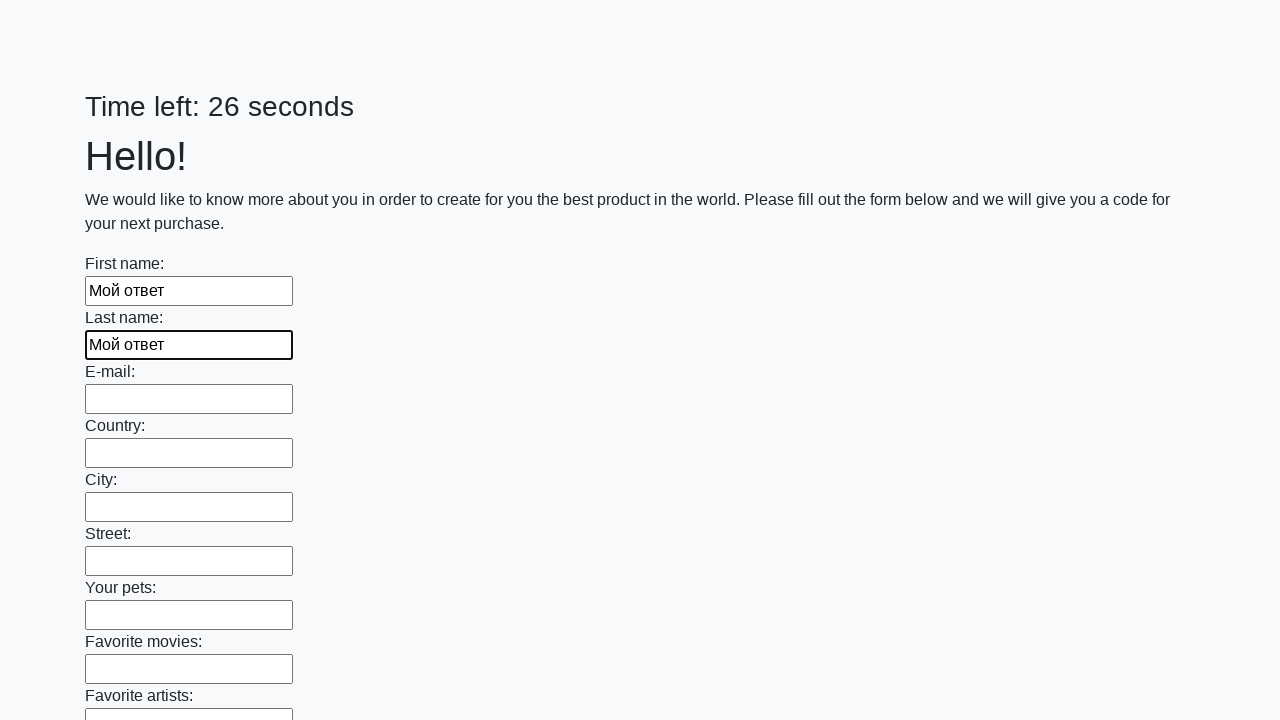

Filled an input field with 'Мой ответ' on xpath=//html/body/div/form/div[1]/input >> nth=2
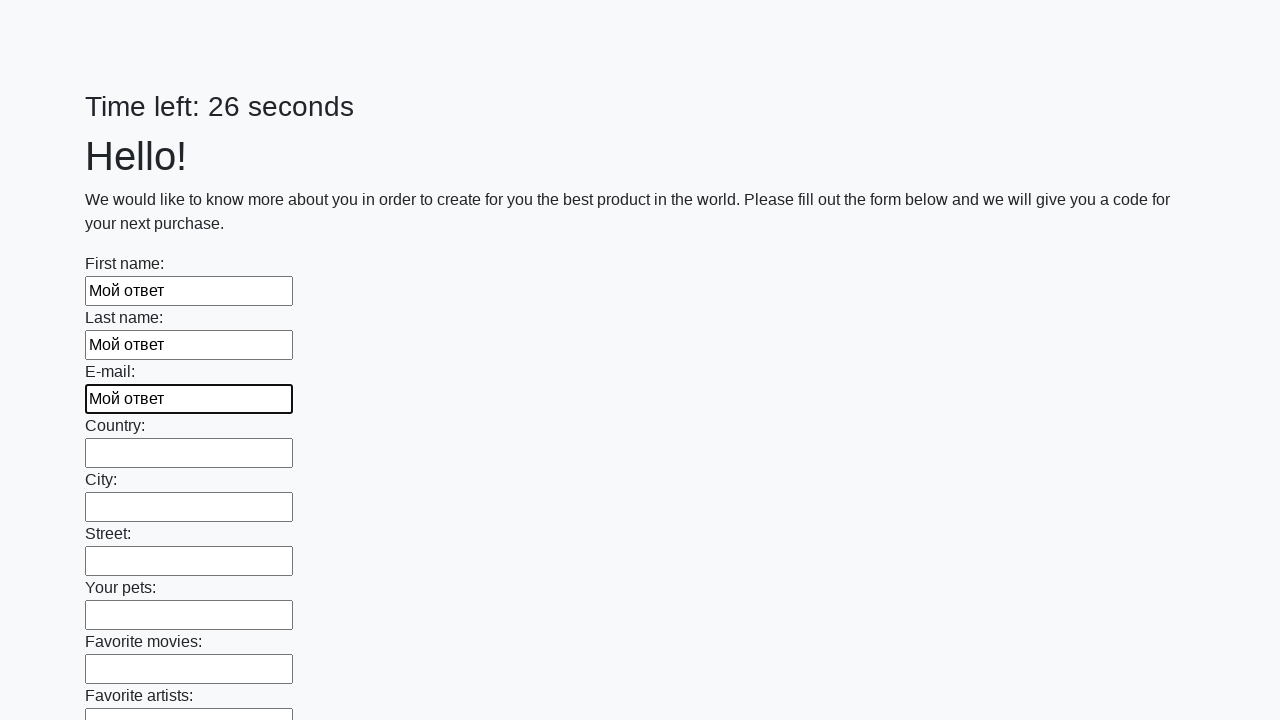

Filled an input field with 'Мой ответ' on xpath=//html/body/div/form/div[1]/input >> nth=3
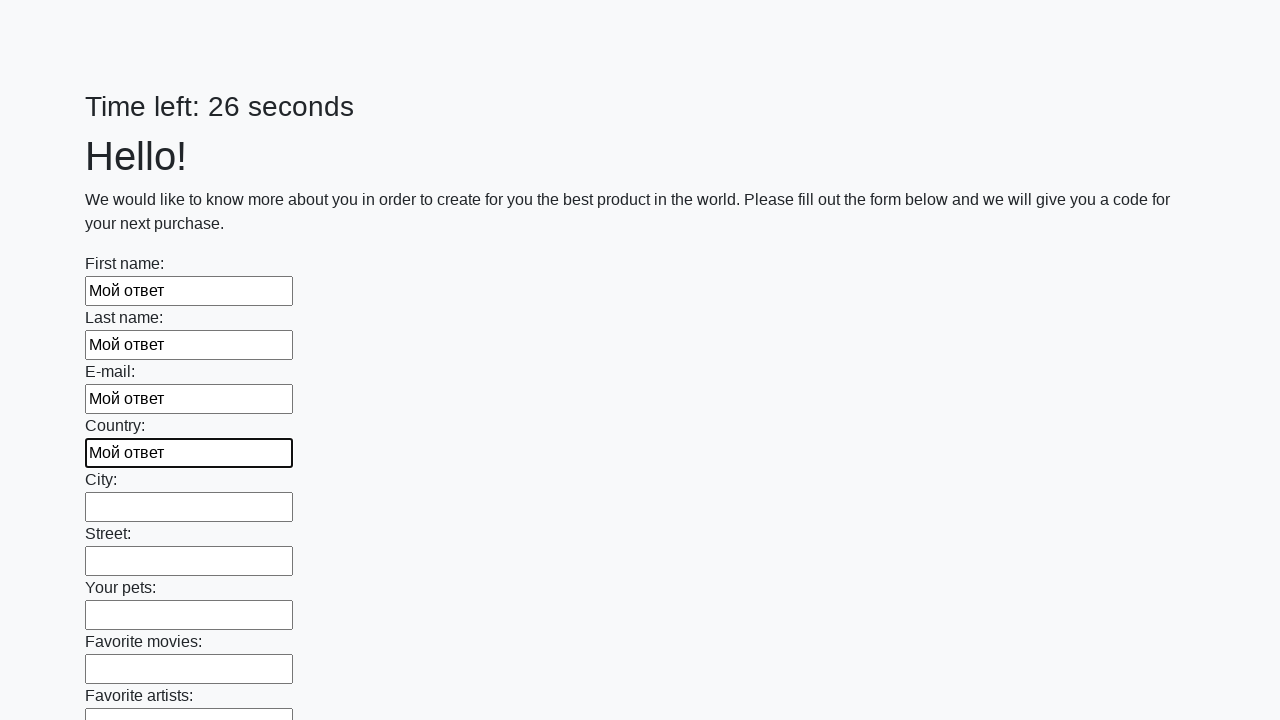

Filled an input field with 'Мой ответ' on xpath=//html/body/div/form/div[1]/input >> nth=4
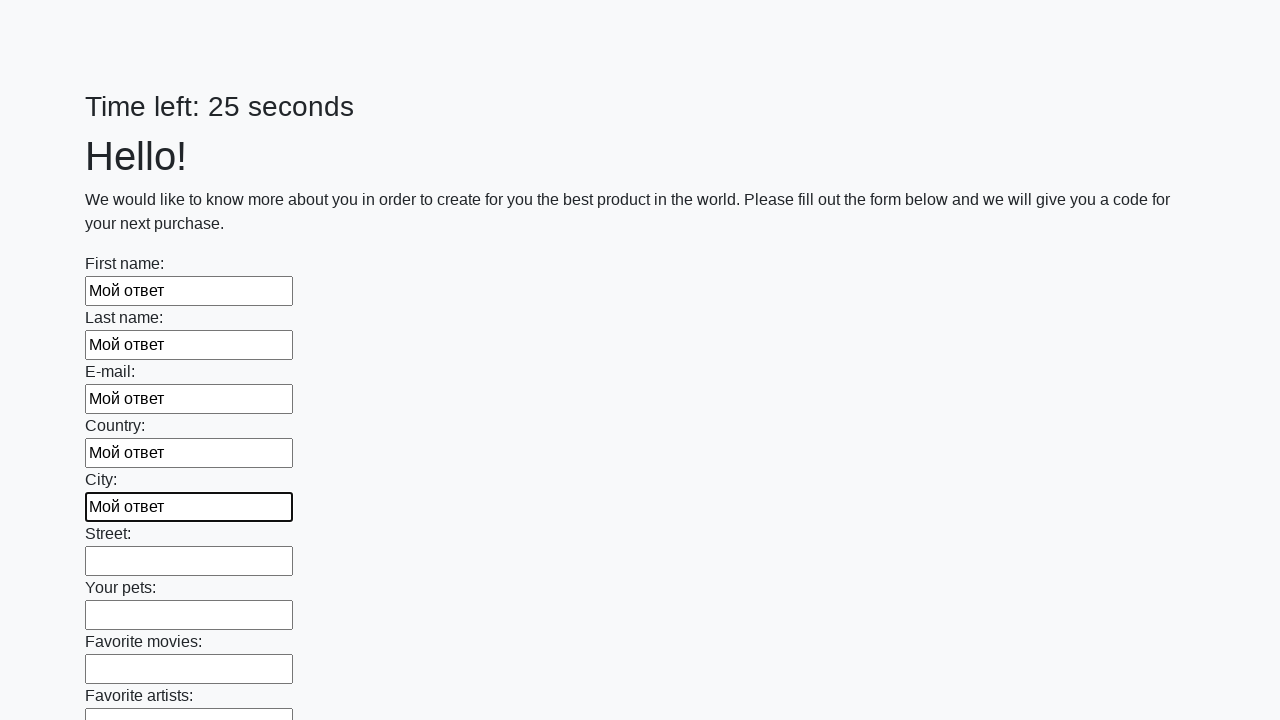

Filled an input field with 'Мой ответ' on xpath=//html/body/div/form/div[1]/input >> nth=5
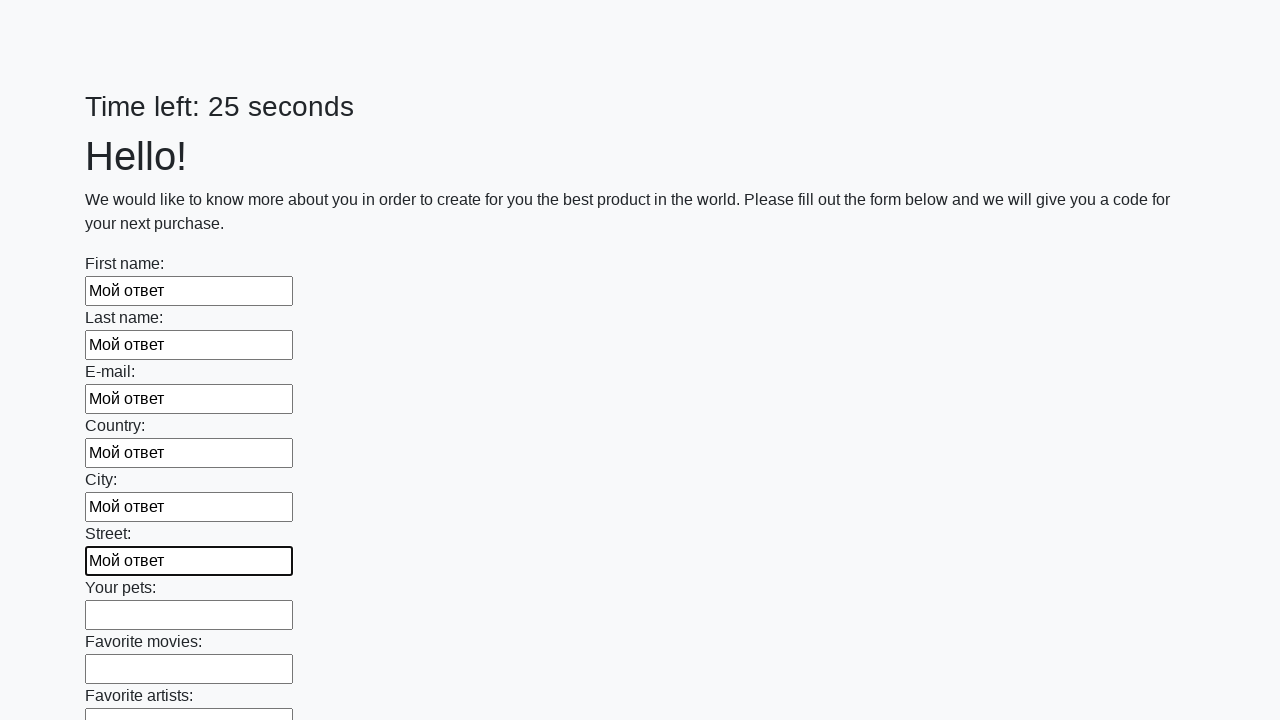

Filled an input field with 'Мой ответ' on xpath=//html/body/div/form/div[1]/input >> nth=6
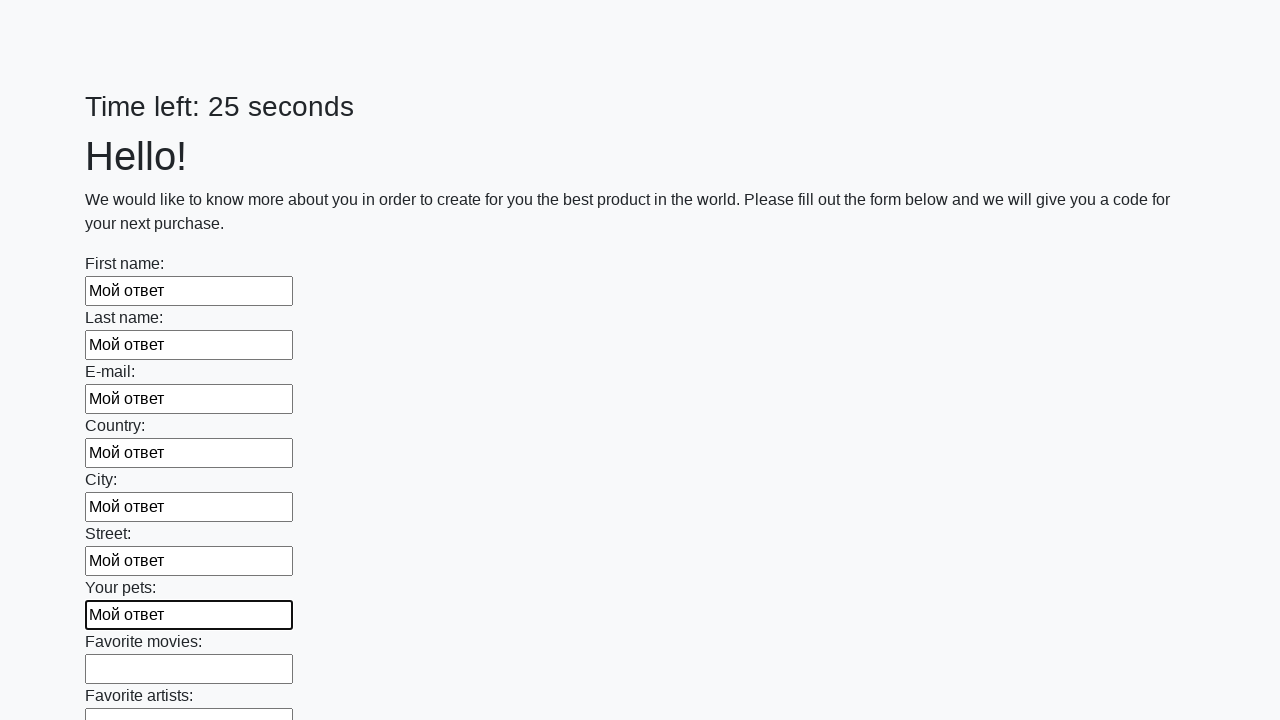

Filled an input field with 'Мой ответ' on xpath=//html/body/div/form/div[1]/input >> nth=7
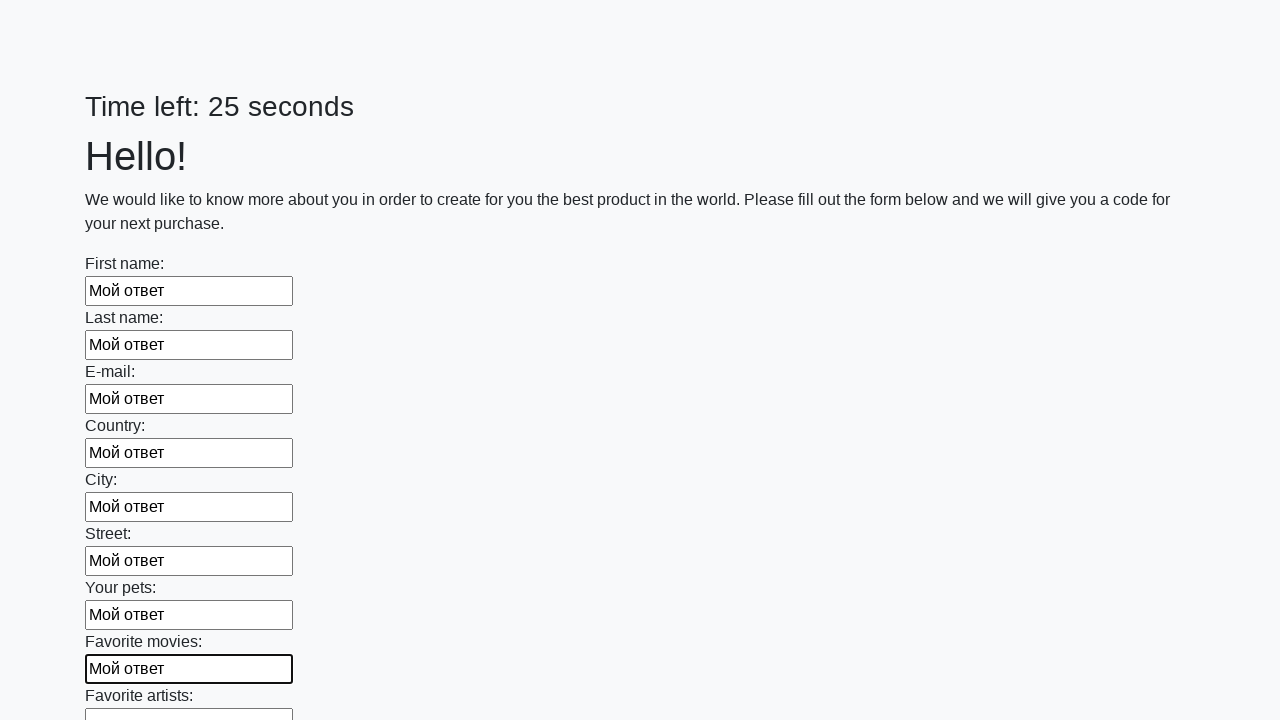

Filled an input field with 'Мой ответ' on xpath=//html/body/div/form/div[1]/input >> nth=8
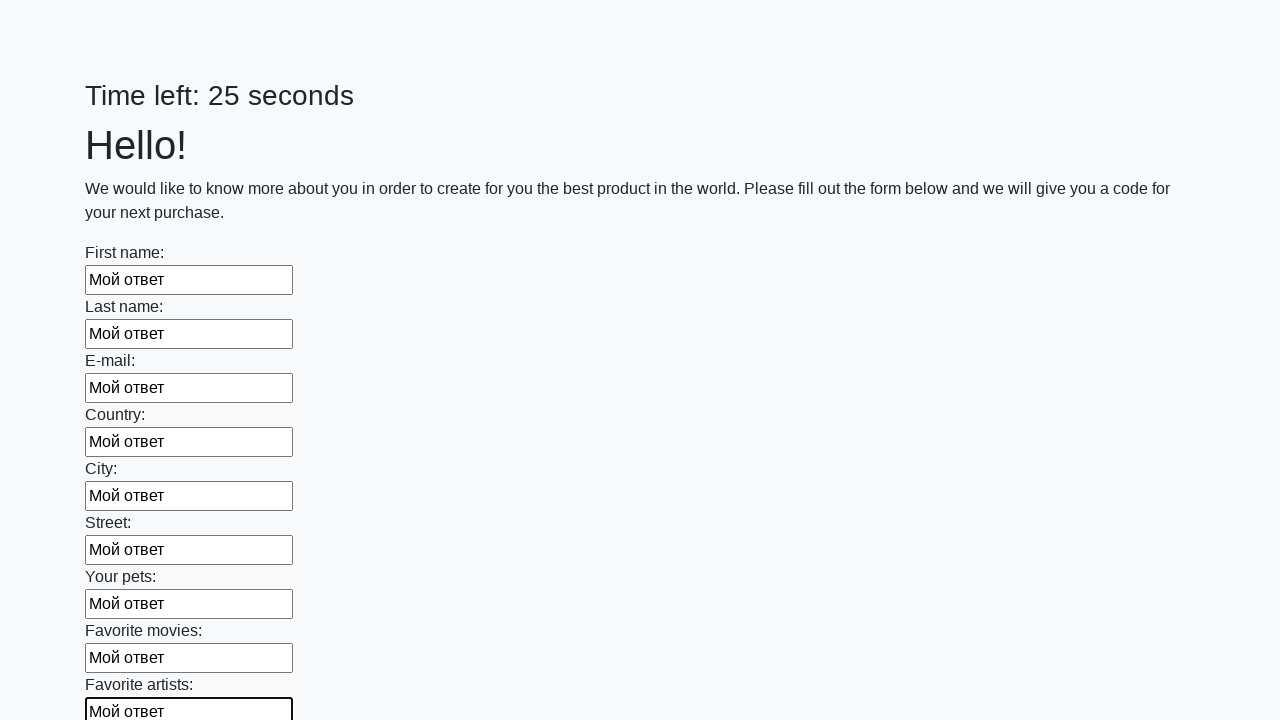

Filled an input field with 'Мой ответ' on xpath=//html/body/div/form/div[1]/input >> nth=9
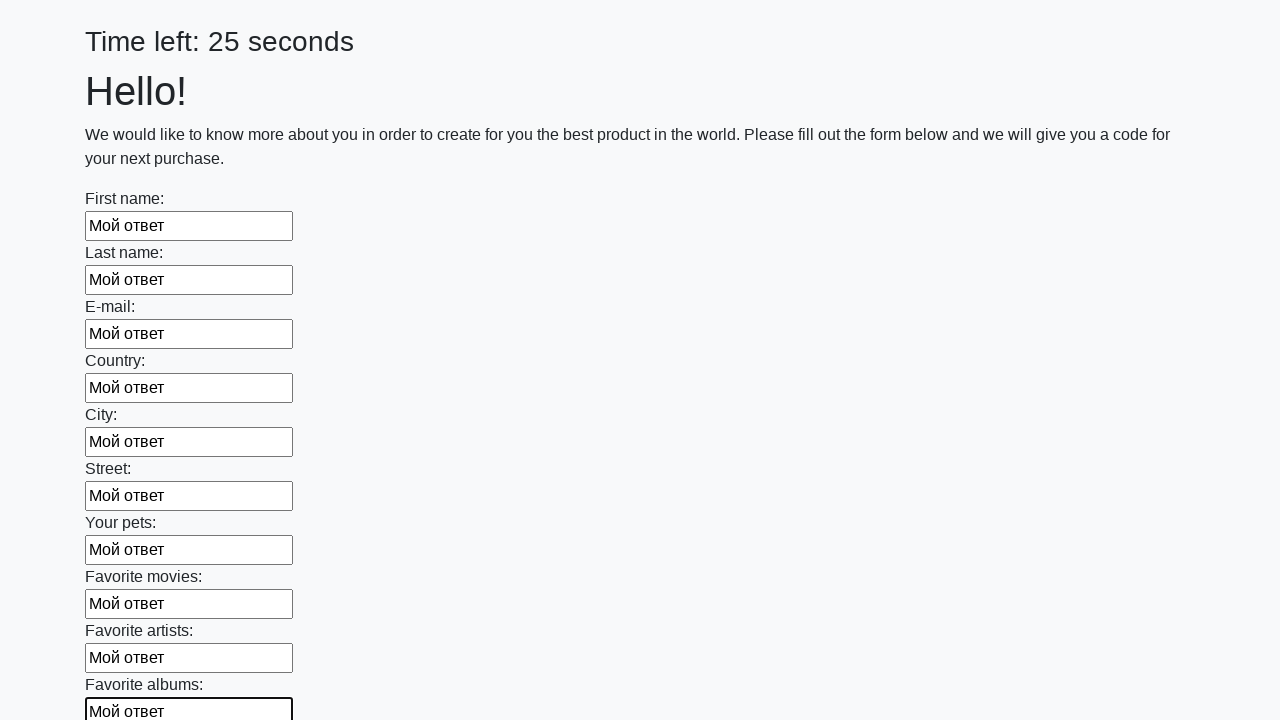

Filled an input field with 'Мой ответ' on xpath=//html/body/div/form/div[1]/input >> nth=10
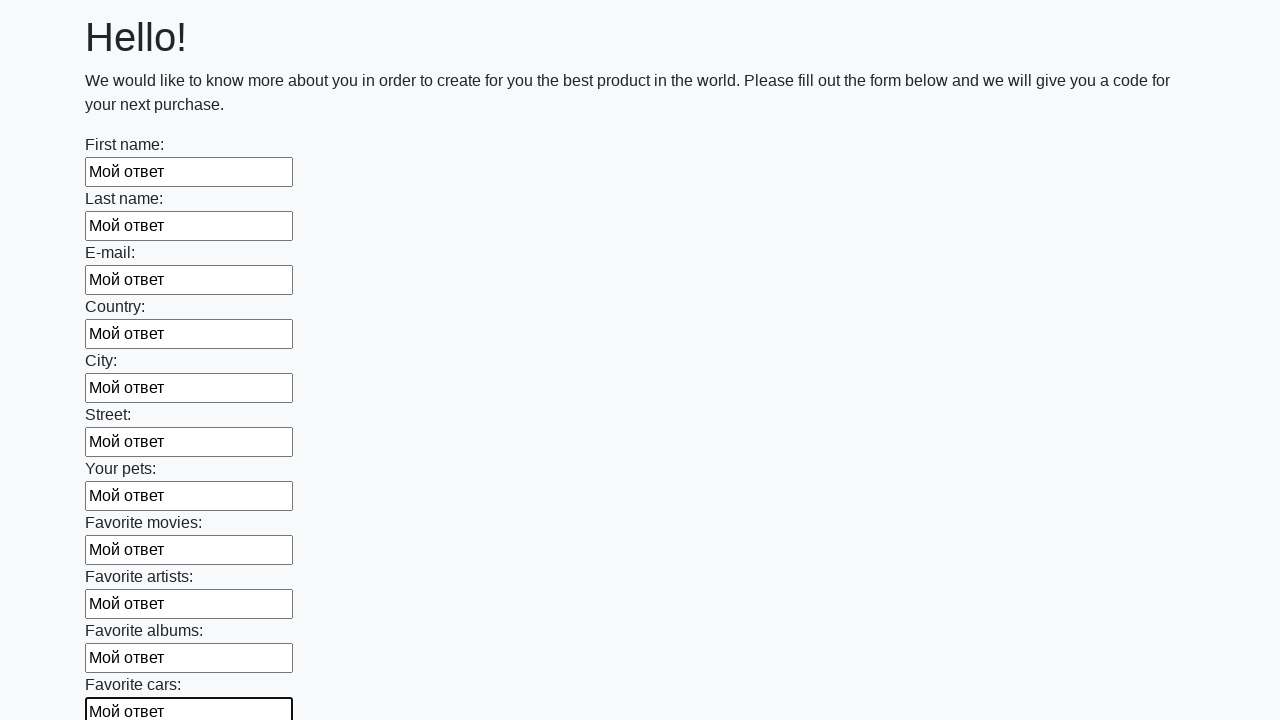

Filled an input field with 'Мой ответ' on xpath=//html/body/div/form/div[1]/input >> nth=11
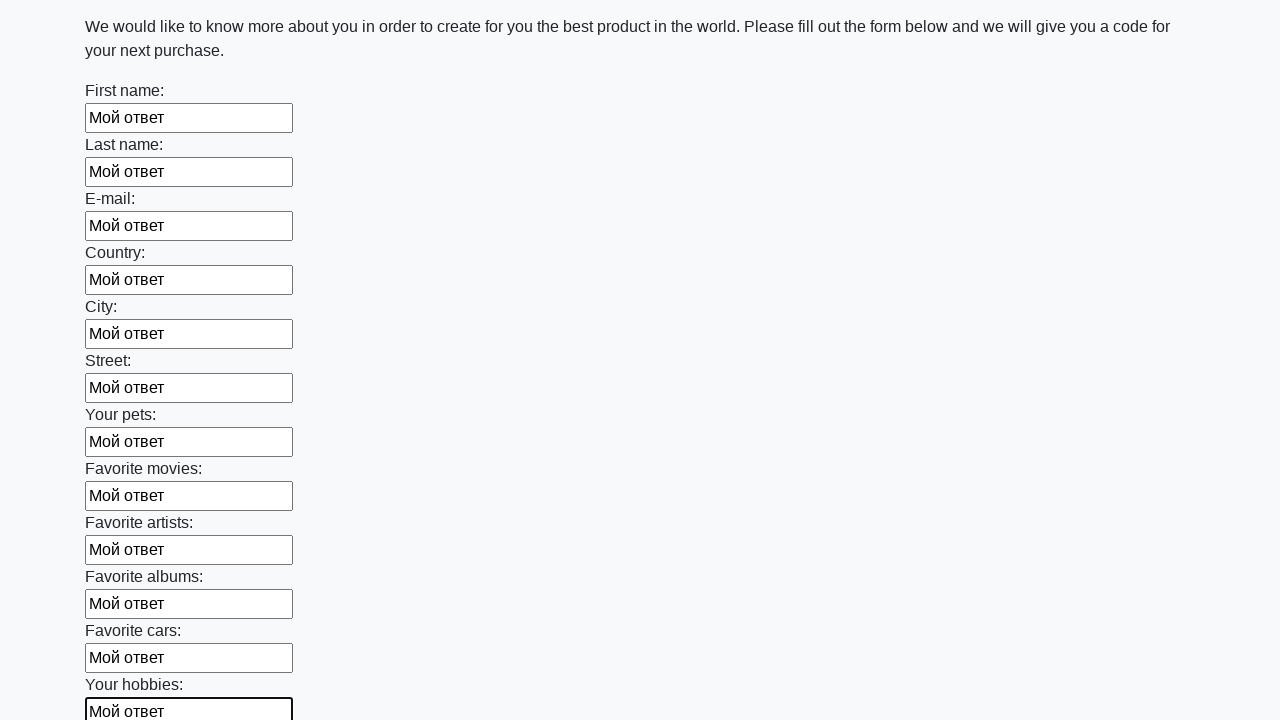

Filled an input field with 'Мой ответ' on xpath=//html/body/div/form/div[1]/input >> nth=12
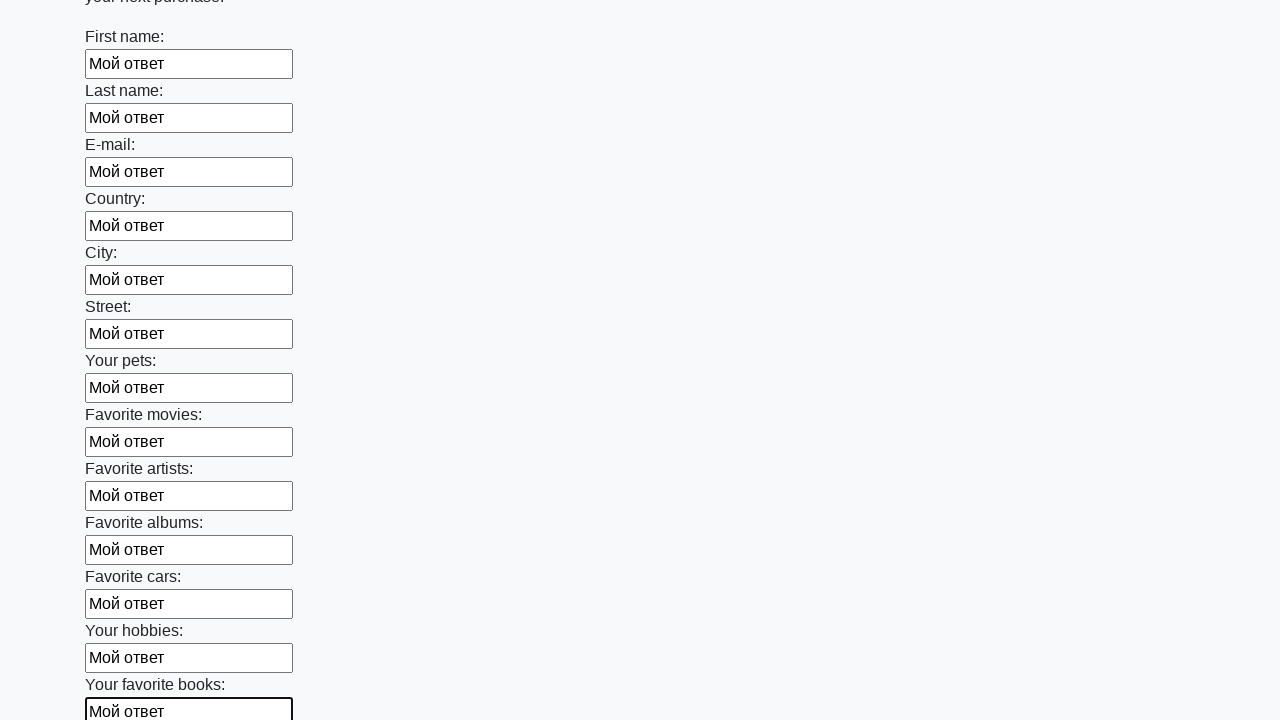

Filled an input field with 'Мой ответ' on xpath=//html/body/div/form/div[1]/input >> nth=13
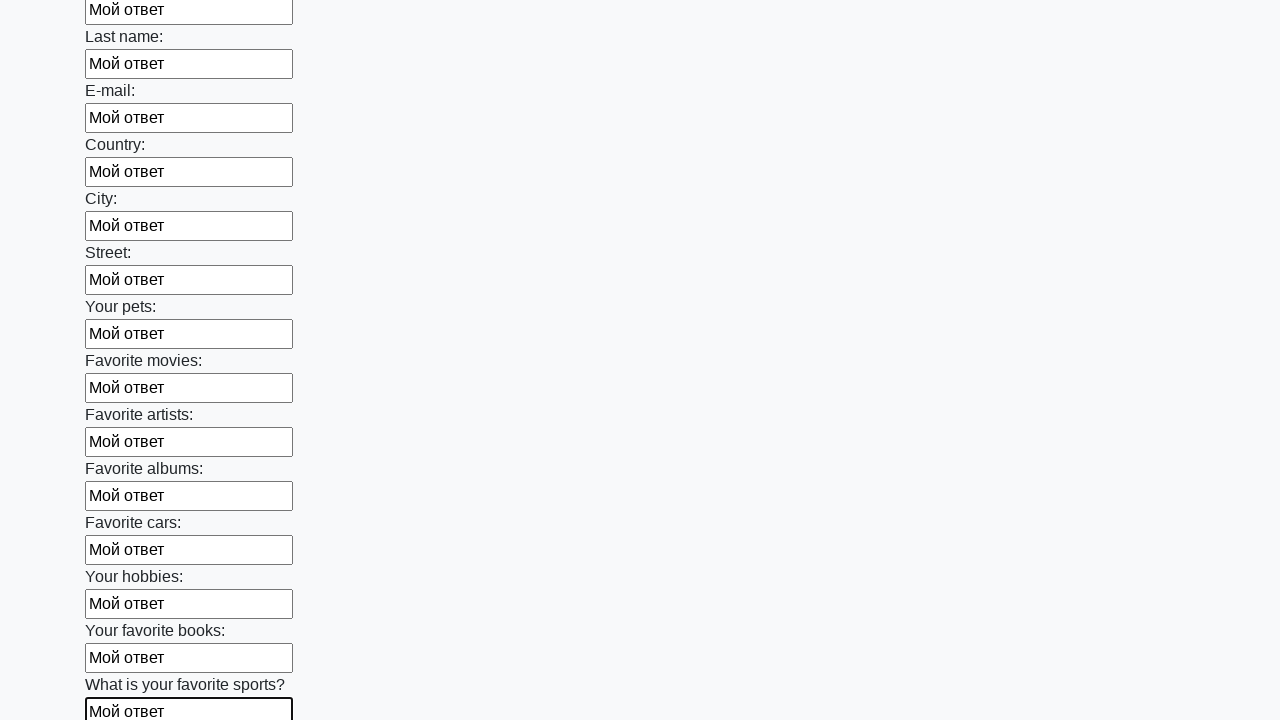

Filled an input field with 'Мой ответ' on xpath=//html/body/div/form/div[1]/input >> nth=14
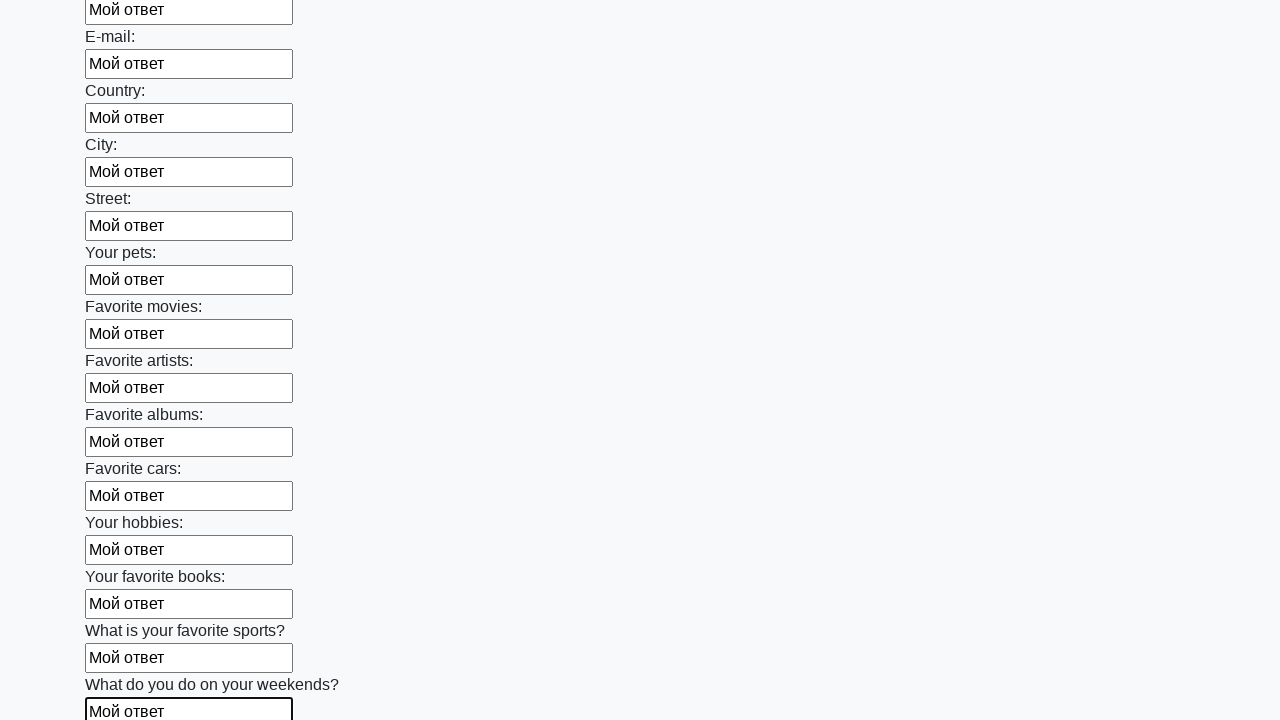

Filled an input field with 'Мой ответ' on xpath=//html/body/div/form/div[1]/input >> nth=15
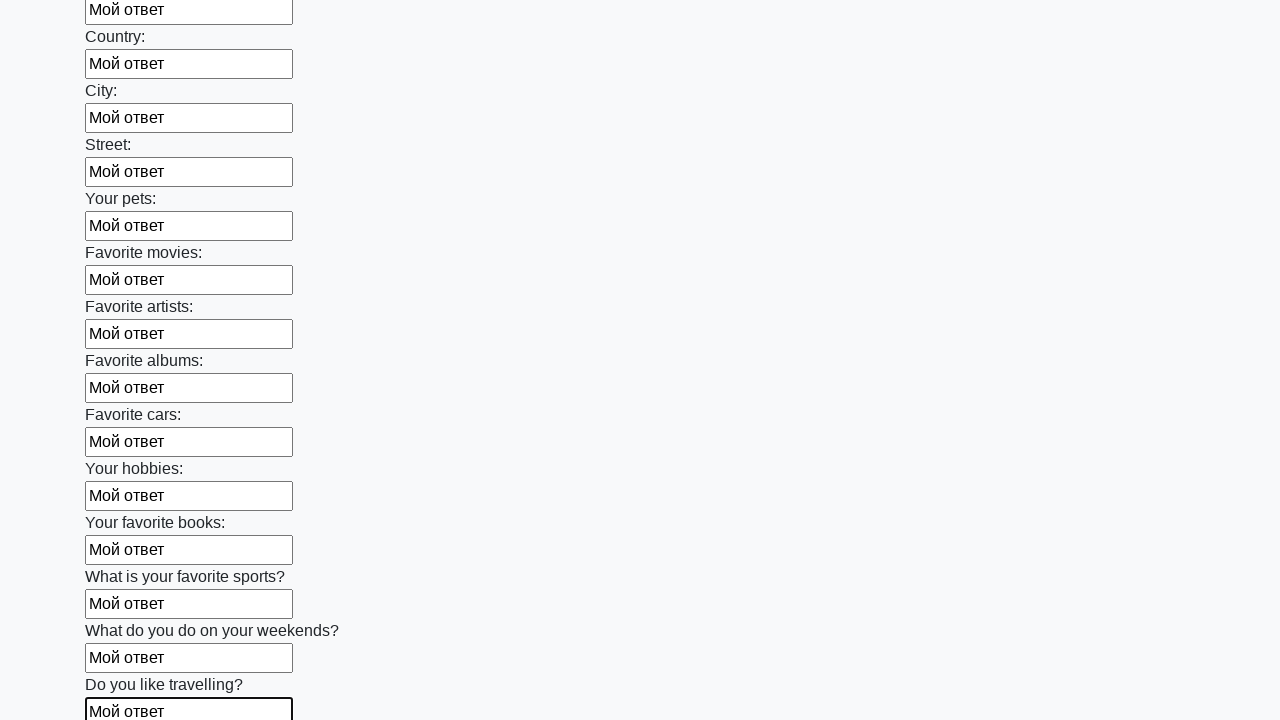

Filled an input field with 'Мой ответ' on xpath=//html/body/div/form/div[1]/input >> nth=16
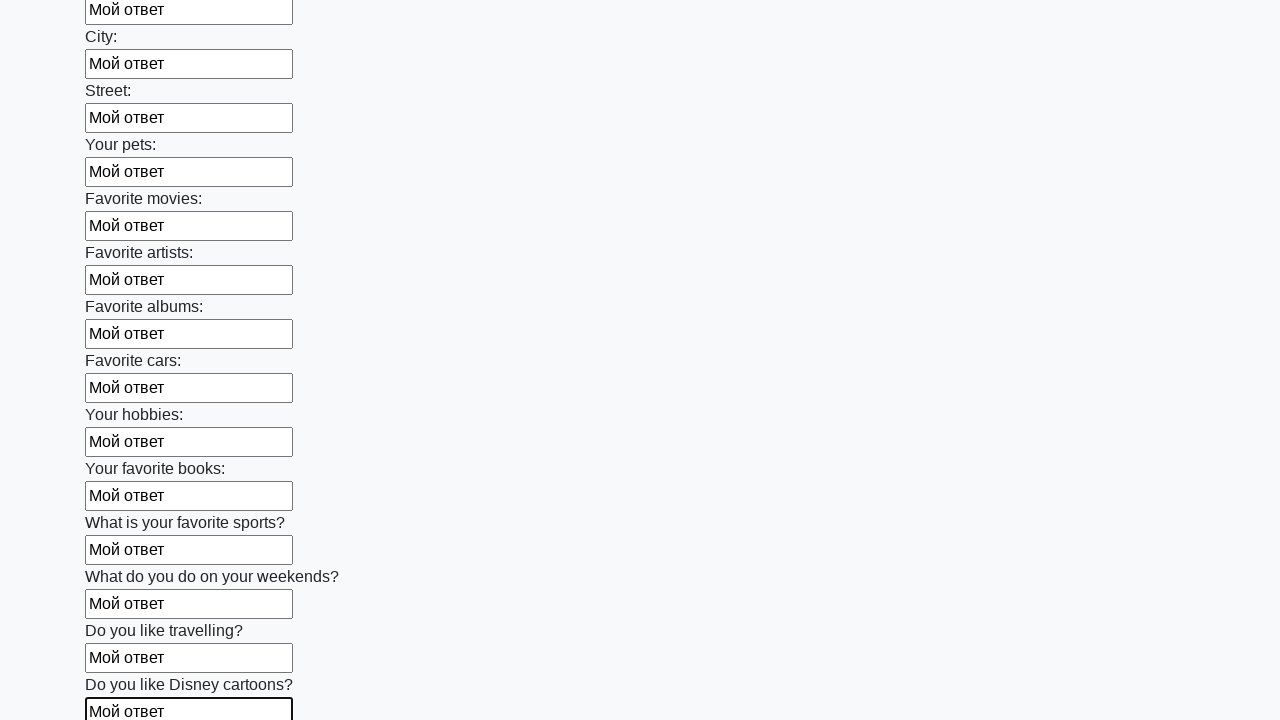

Filled an input field with 'Мой ответ' on xpath=//html/body/div/form/div[1]/input >> nth=17
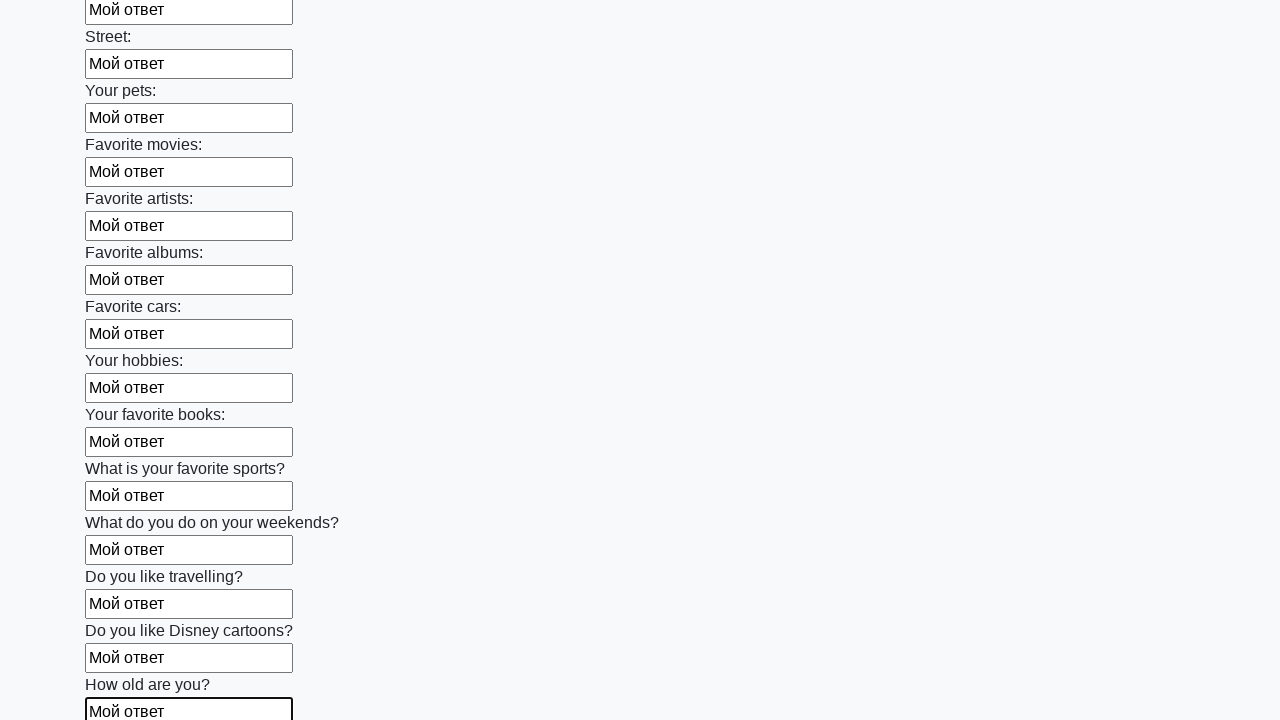

Filled an input field with 'Мой ответ' on xpath=//html/body/div/form/div[1]/input >> nth=18
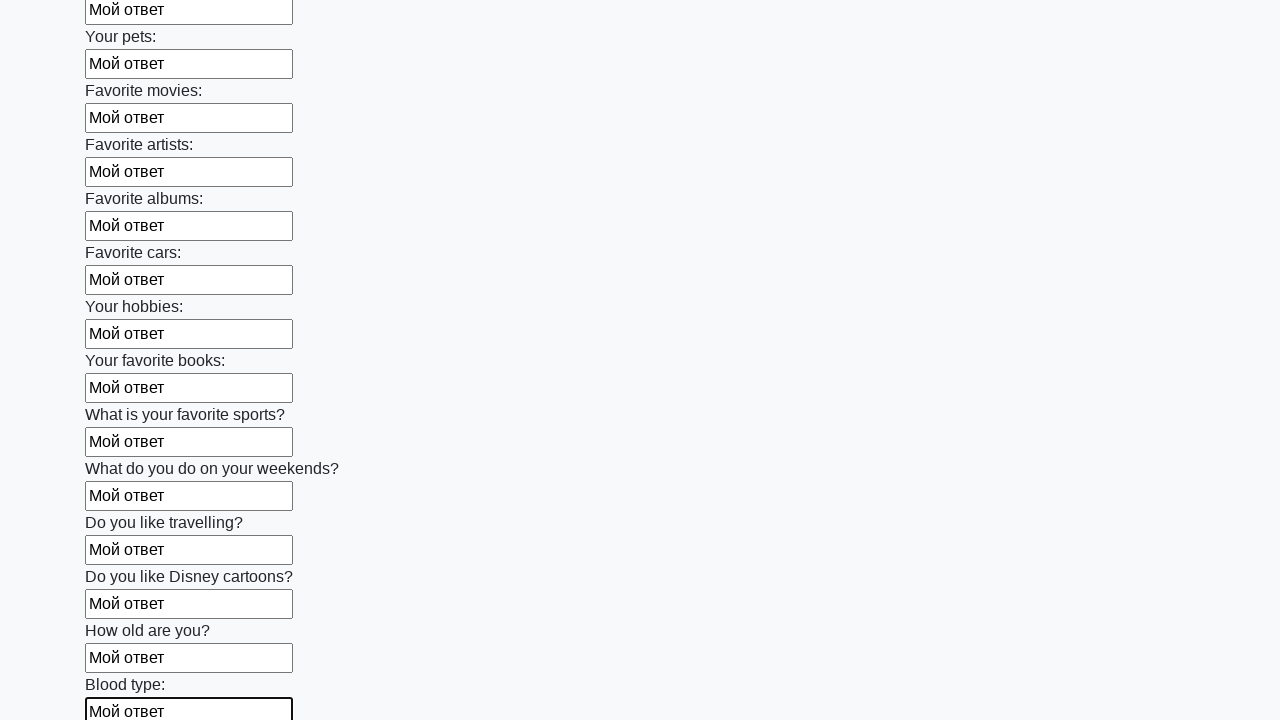

Filled an input field with 'Мой ответ' on xpath=//html/body/div/form/div[1]/input >> nth=19
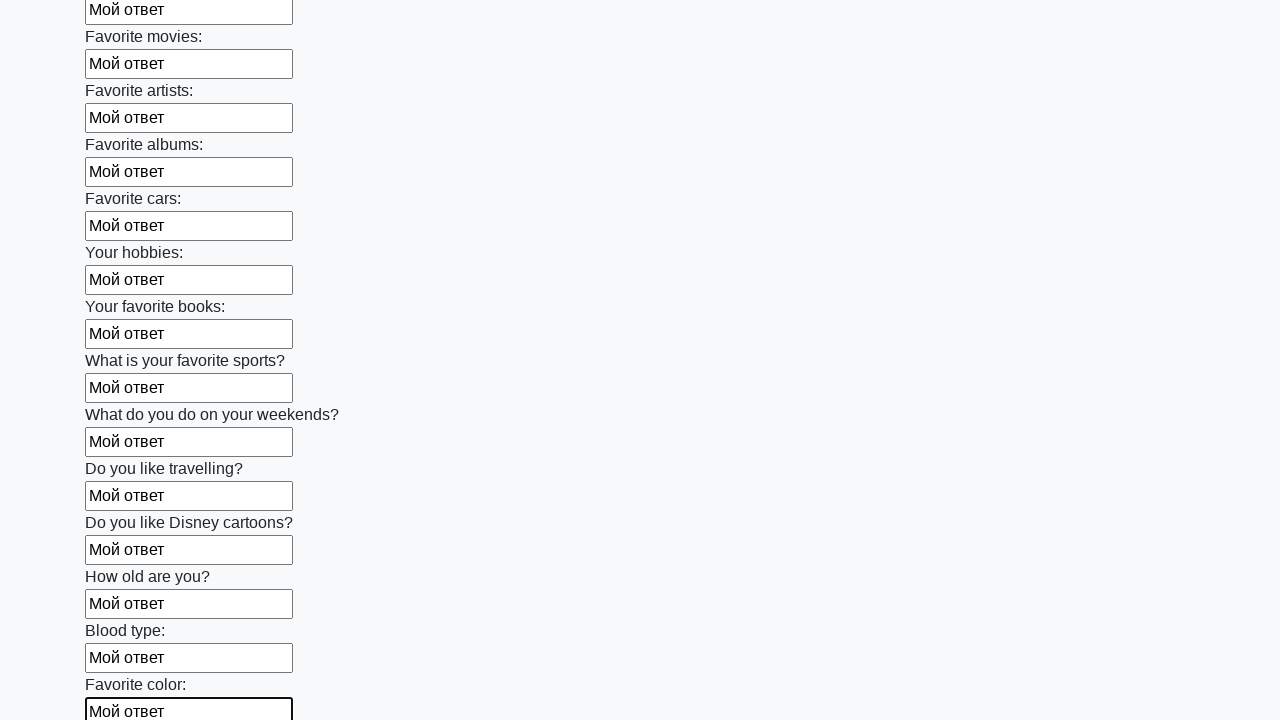

Filled an input field with 'Мой ответ' on xpath=//html/body/div/form/div[1]/input >> nth=20
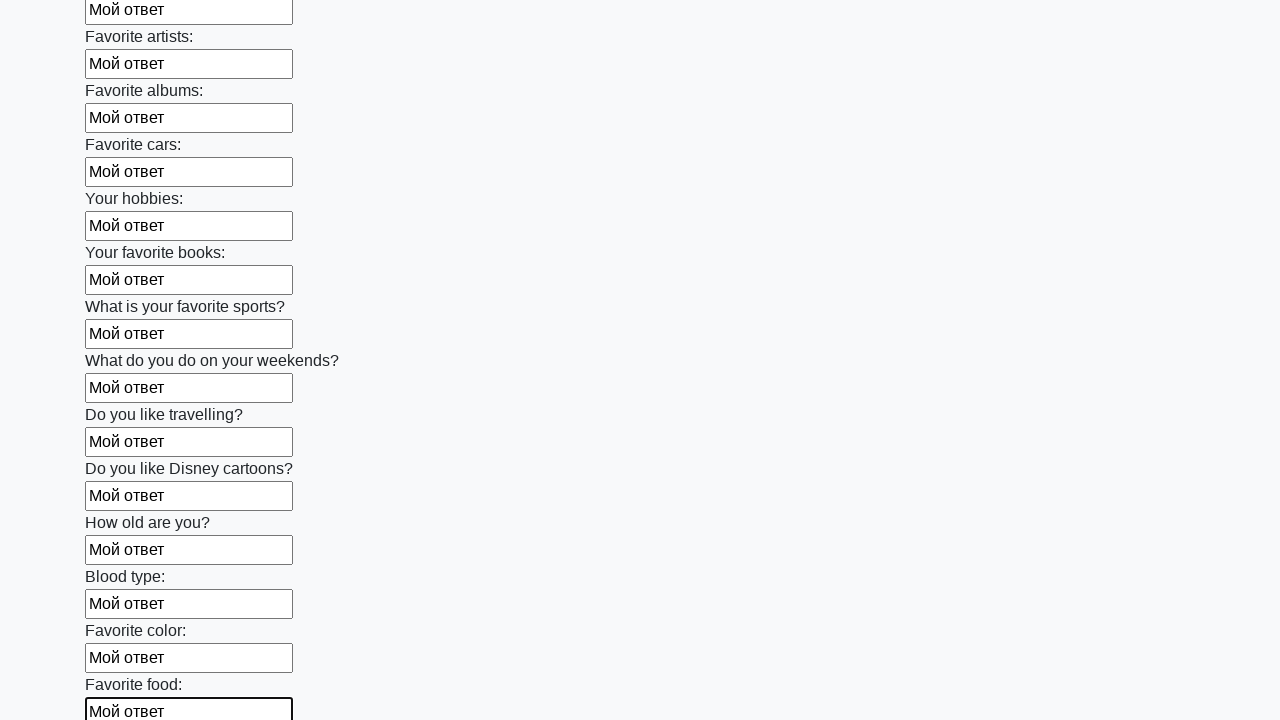

Filled an input field with 'Мой ответ' on xpath=//html/body/div/form/div[1]/input >> nth=21
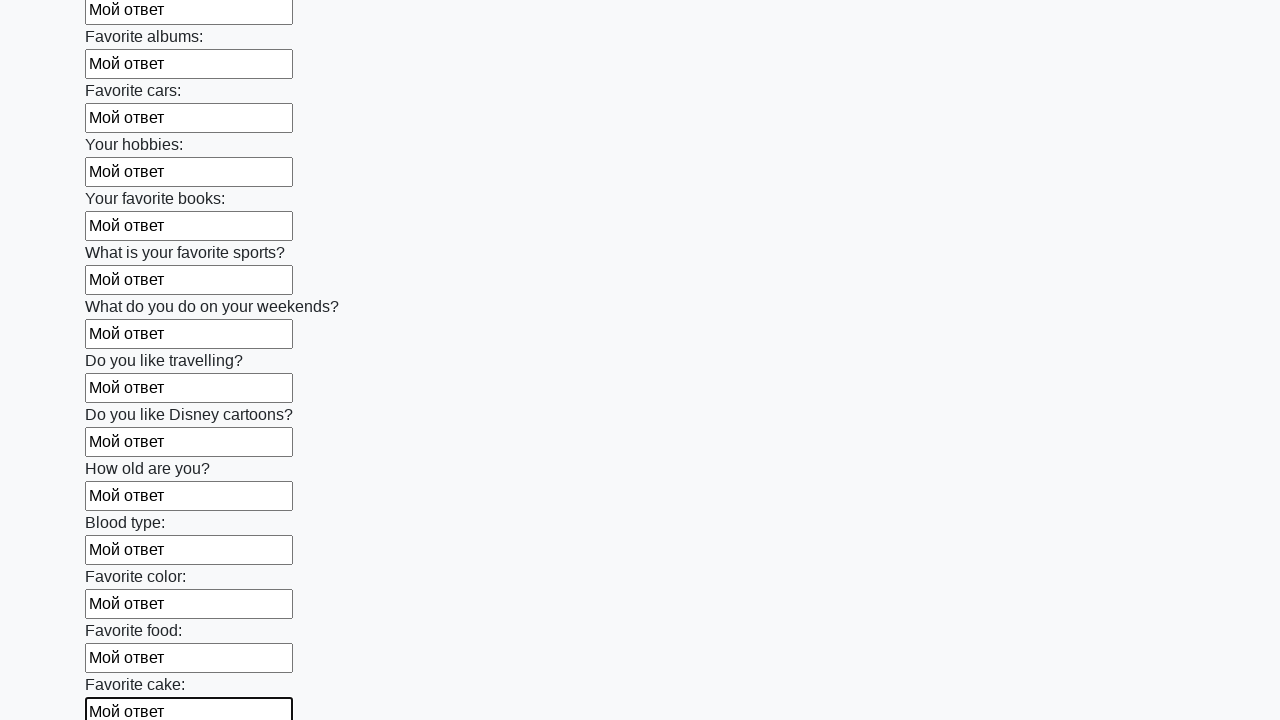

Filled an input field with 'Мой ответ' on xpath=//html/body/div/form/div[1]/input >> nth=22
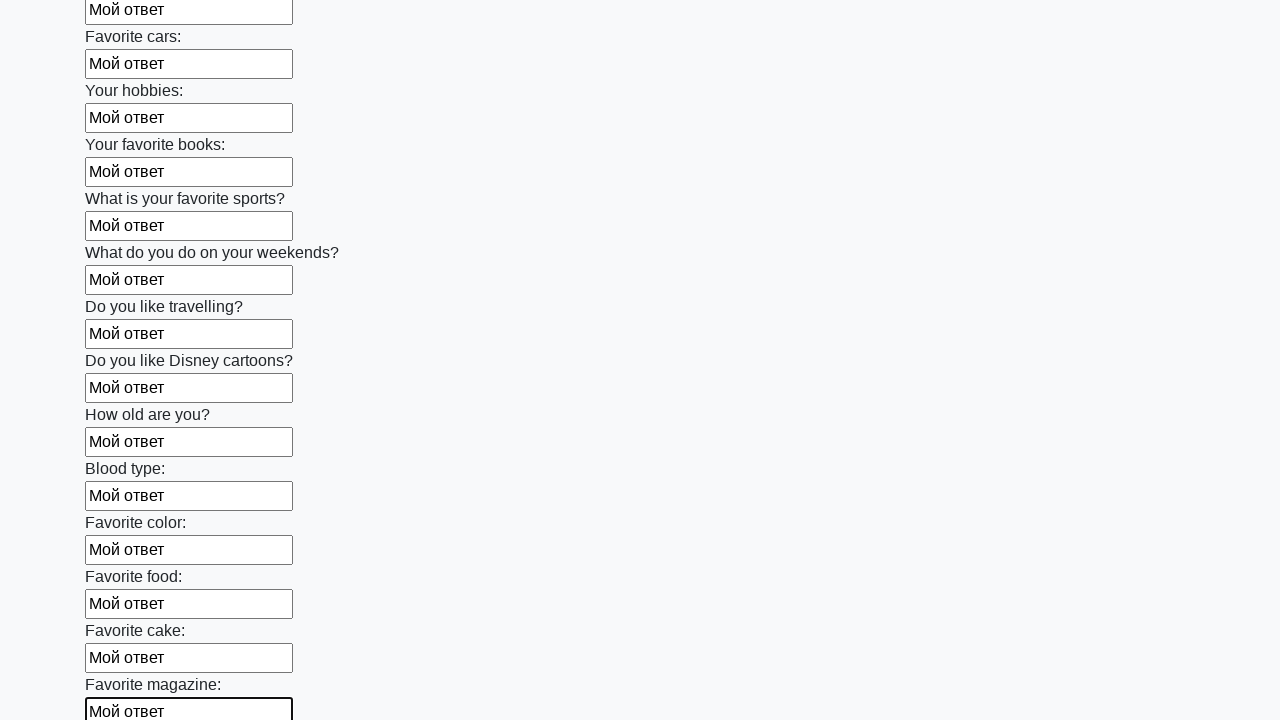

Filled an input field with 'Мой ответ' on xpath=//html/body/div/form/div[1]/input >> nth=23
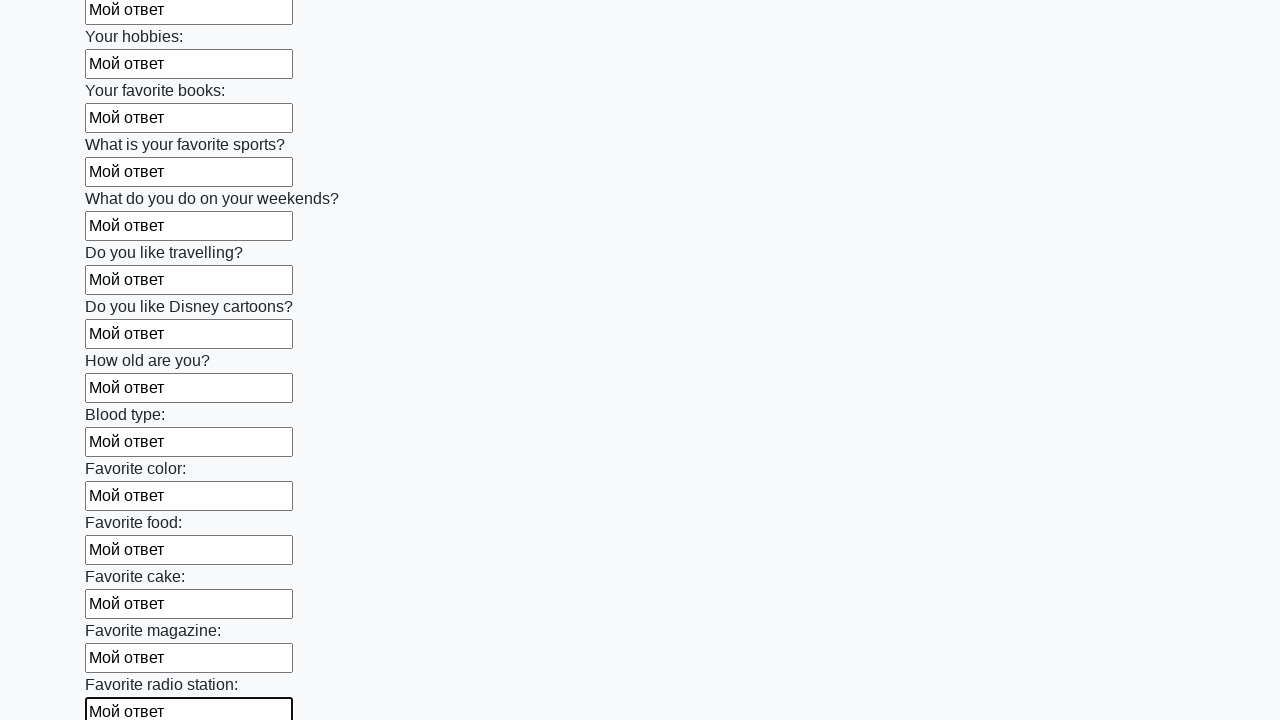

Filled an input field with 'Мой ответ' on xpath=//html/body/div/form/div[1]/input >> nth=24
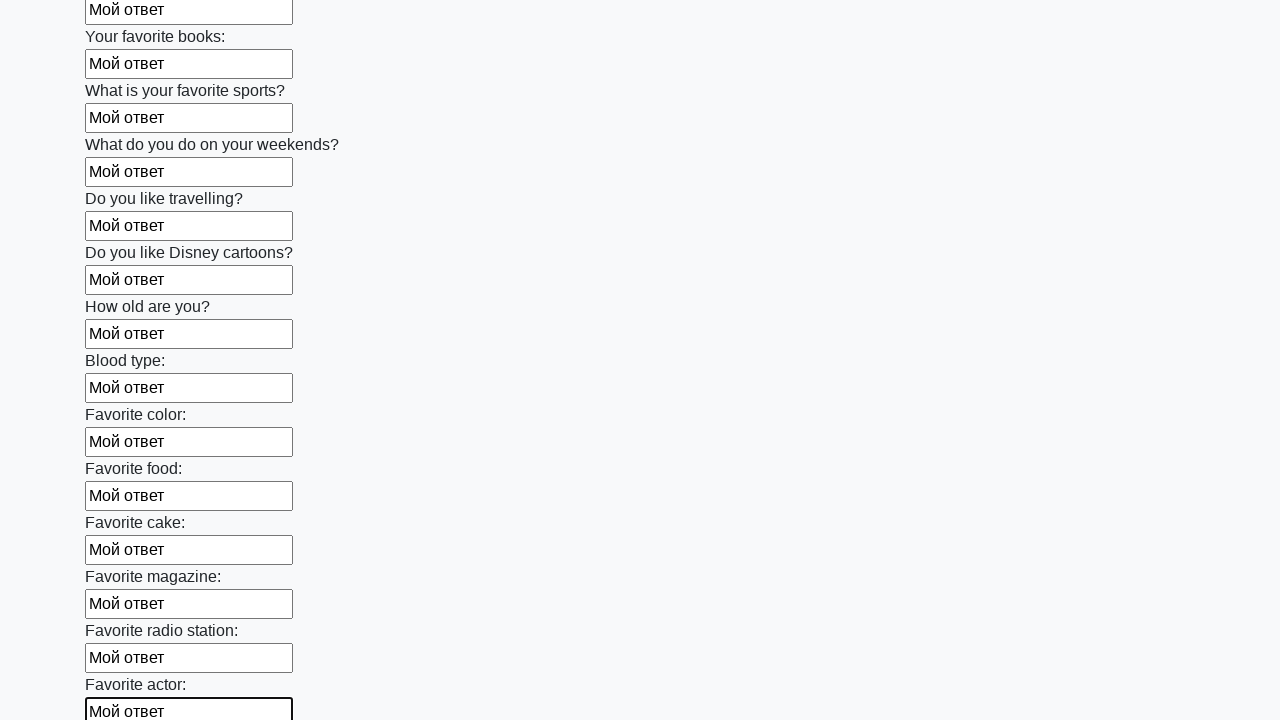

Filled an input field with 'Мой ответ' on xpath=//html/body/div/form/div[1]/input >> nth=25
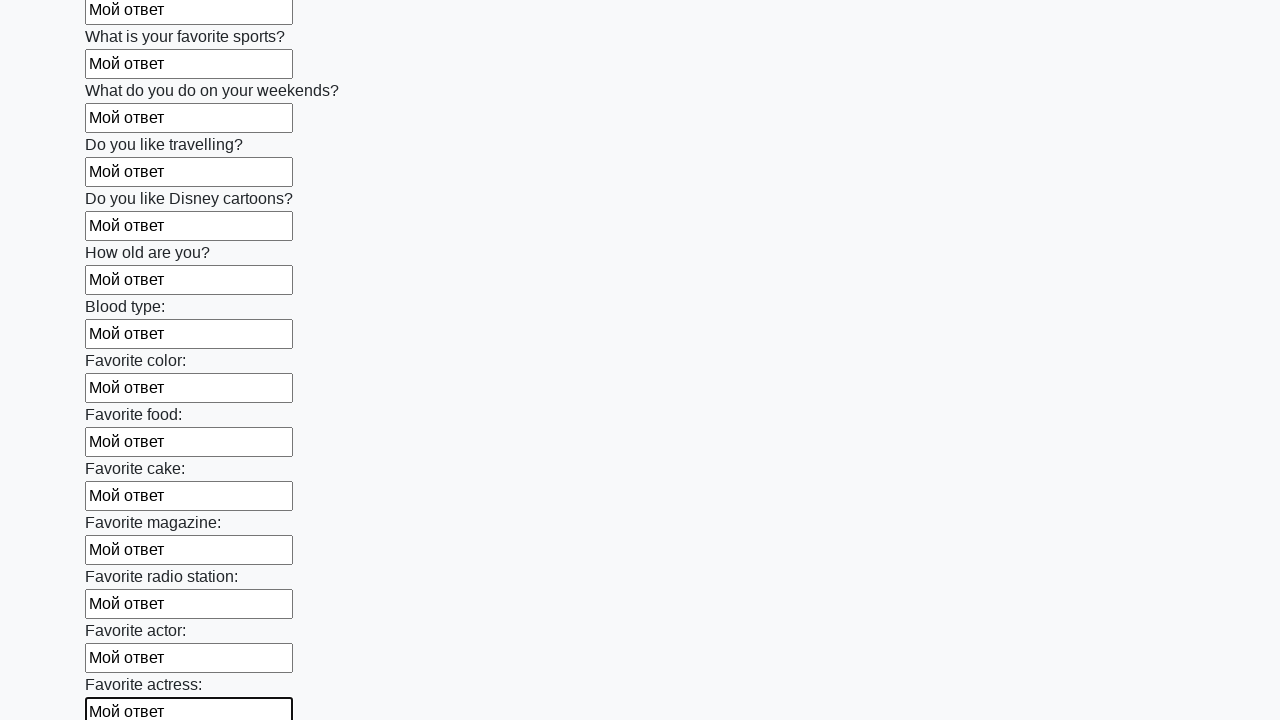

Filled an input field with 'Мой ответ' on xpath=//html/body/div/form/div[1]/input >> nth=26
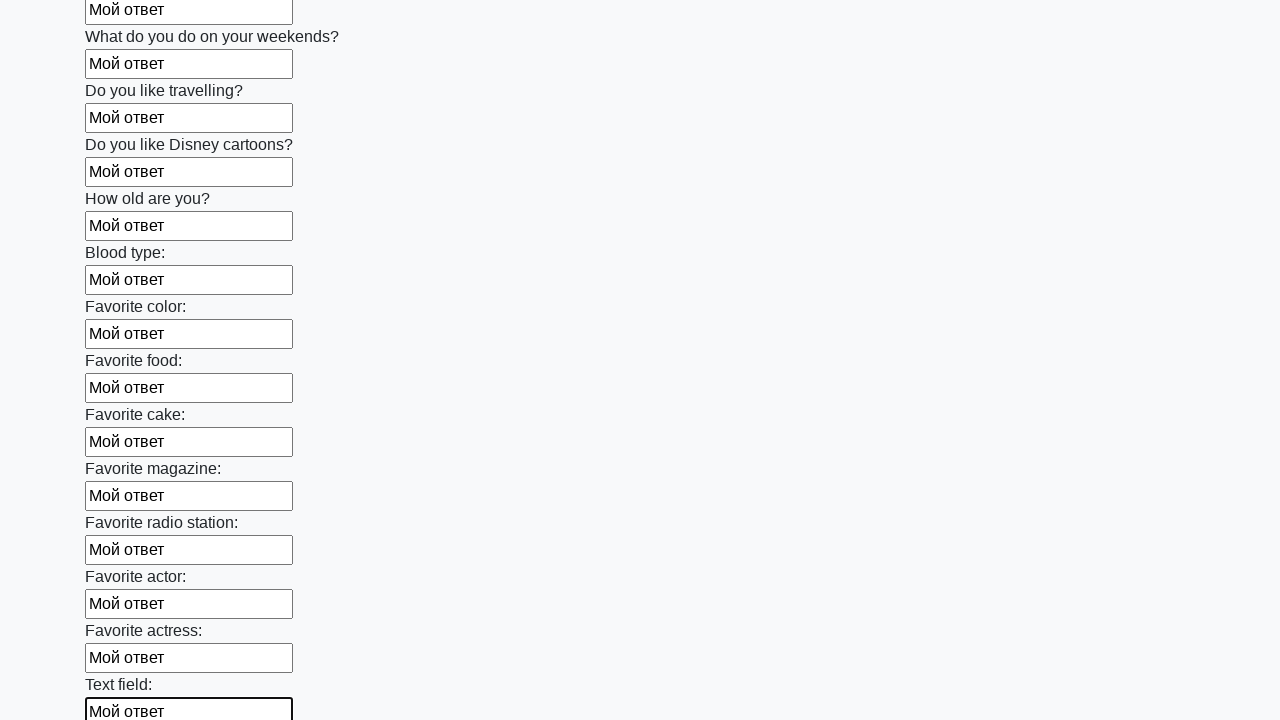

Filled an input field with 'Мой ответ' on xpath=//html/body/div/form/div[1]/input >> nth=27
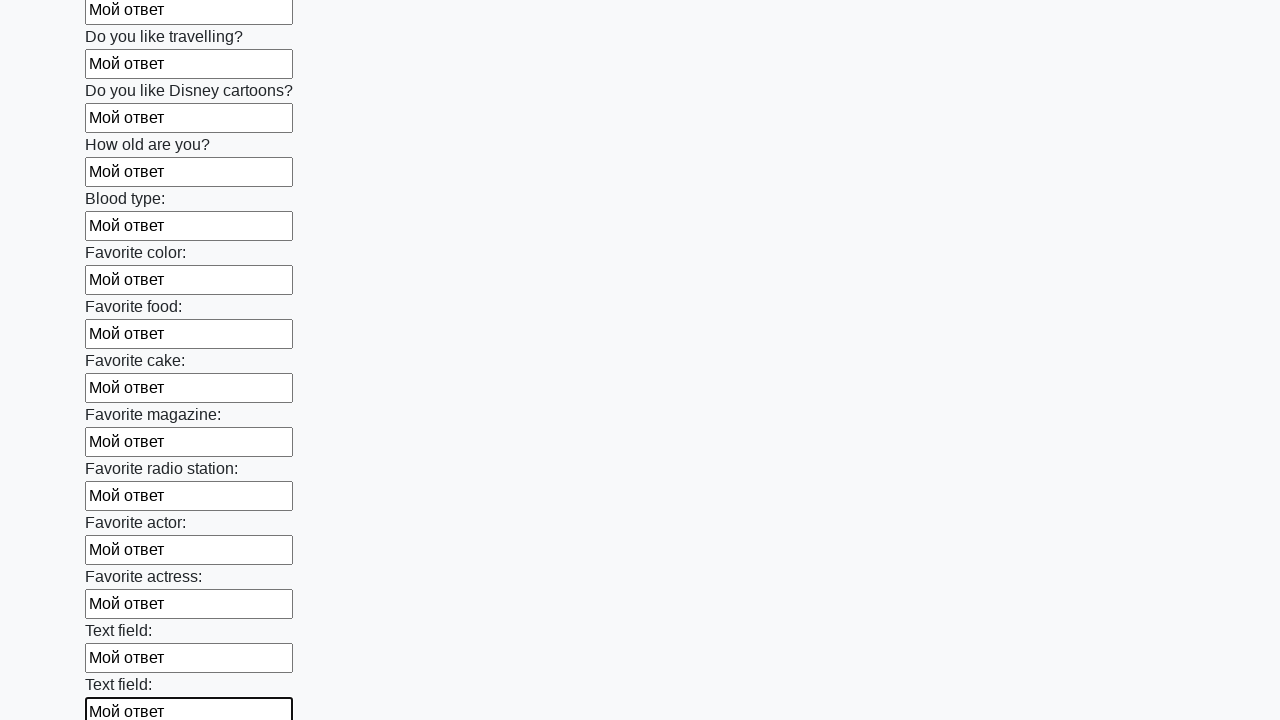

Filled an input field with 'Мой ответ' on xpath=//html/body/div/form/div[1]/input >> nth=28
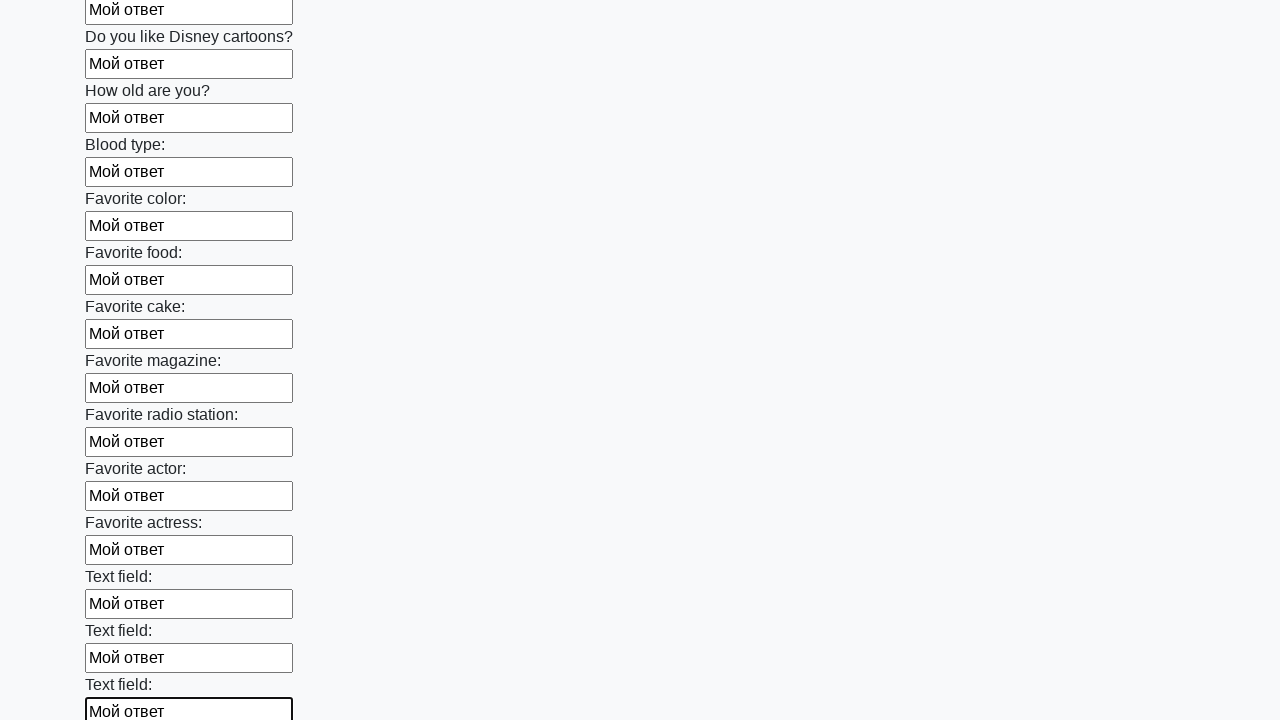

Filled an input field with 'Мой ответ' on xpath=//html/body/div/form/div[1]/input >> nth=29
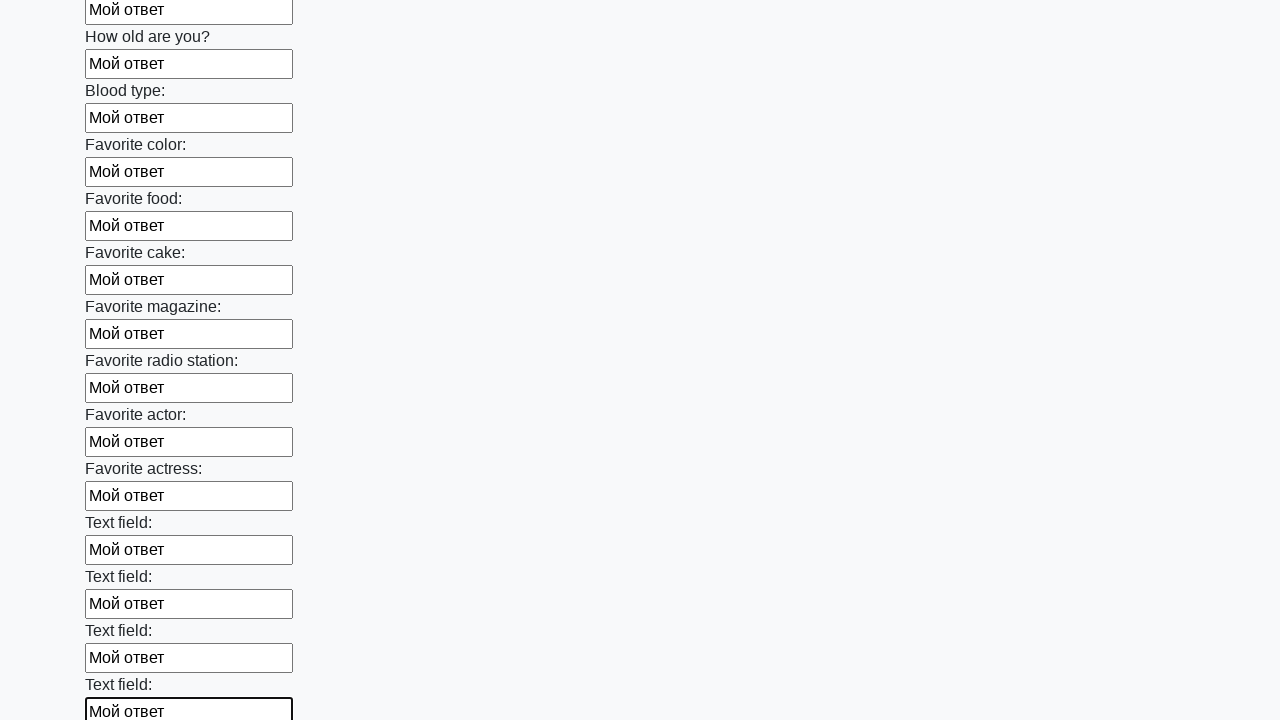

Filled an input field with 'Мой ответ' on xpath=//html/body/div/form/div[1]/input >> nth=30
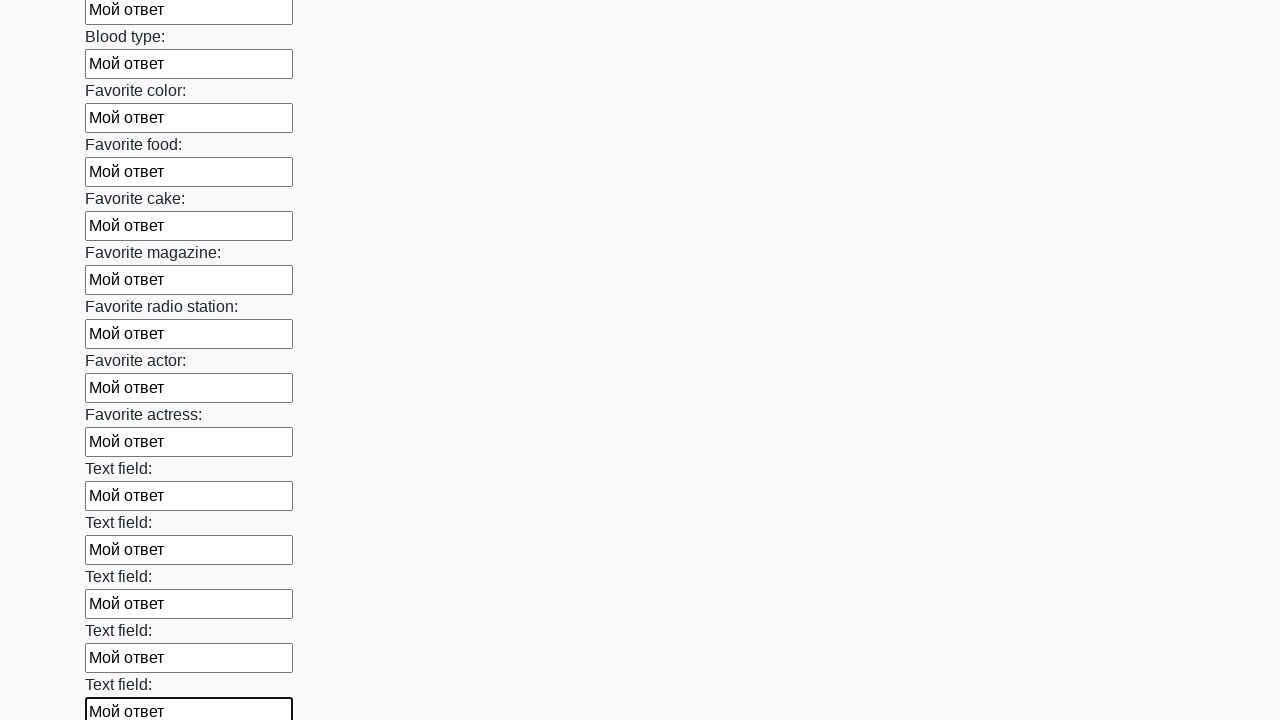

Filled an input field with 'Мой ответ' on xpath=//html/body/div/form/div[1]/input >> nth=31
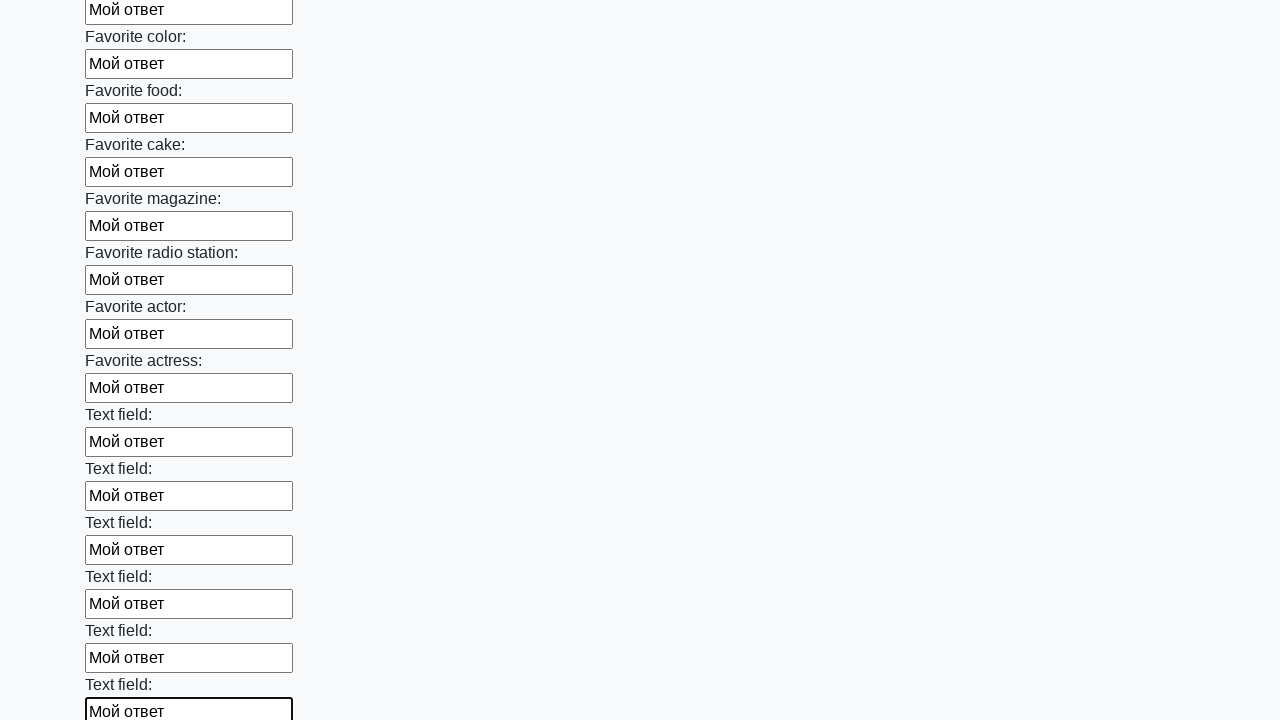

Filled an input field with 'Мой ответ' on xpath=//html/body/div/form/div[1]/input >> nth=32
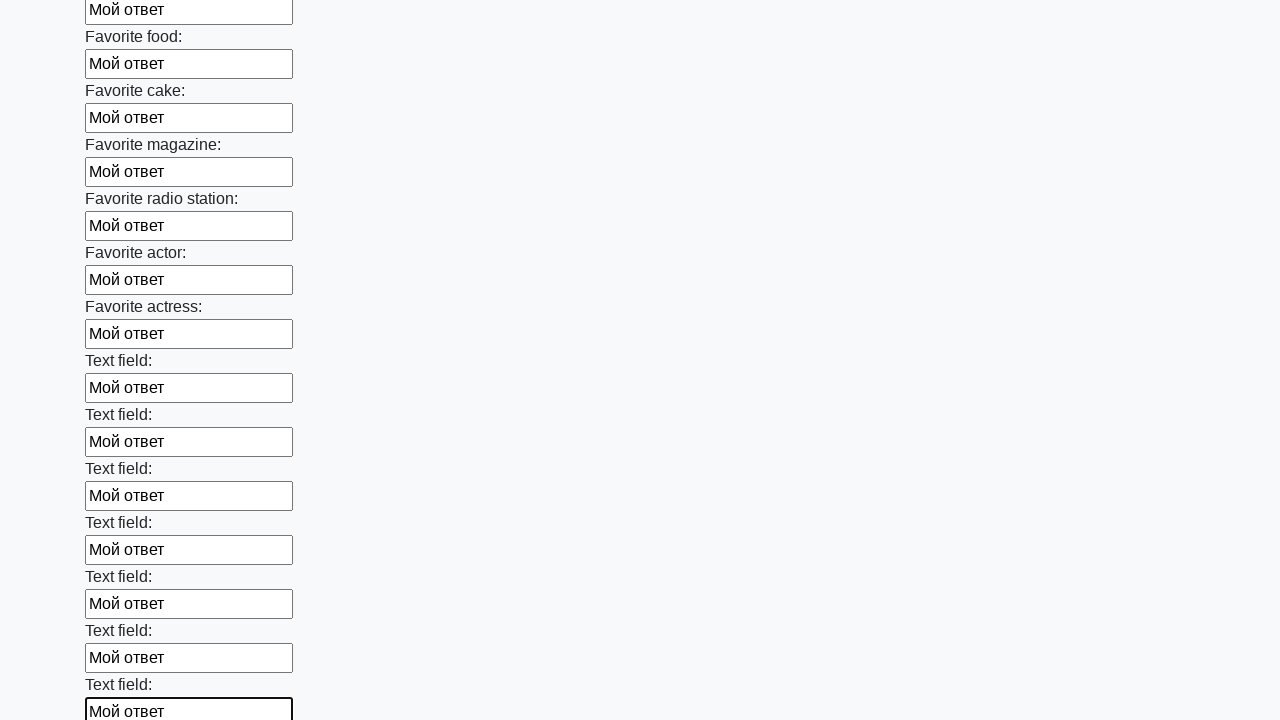

Filled an input field with 'Мой ответ' on xpath=//html/body/div/form/div[1]/input >> nth=33
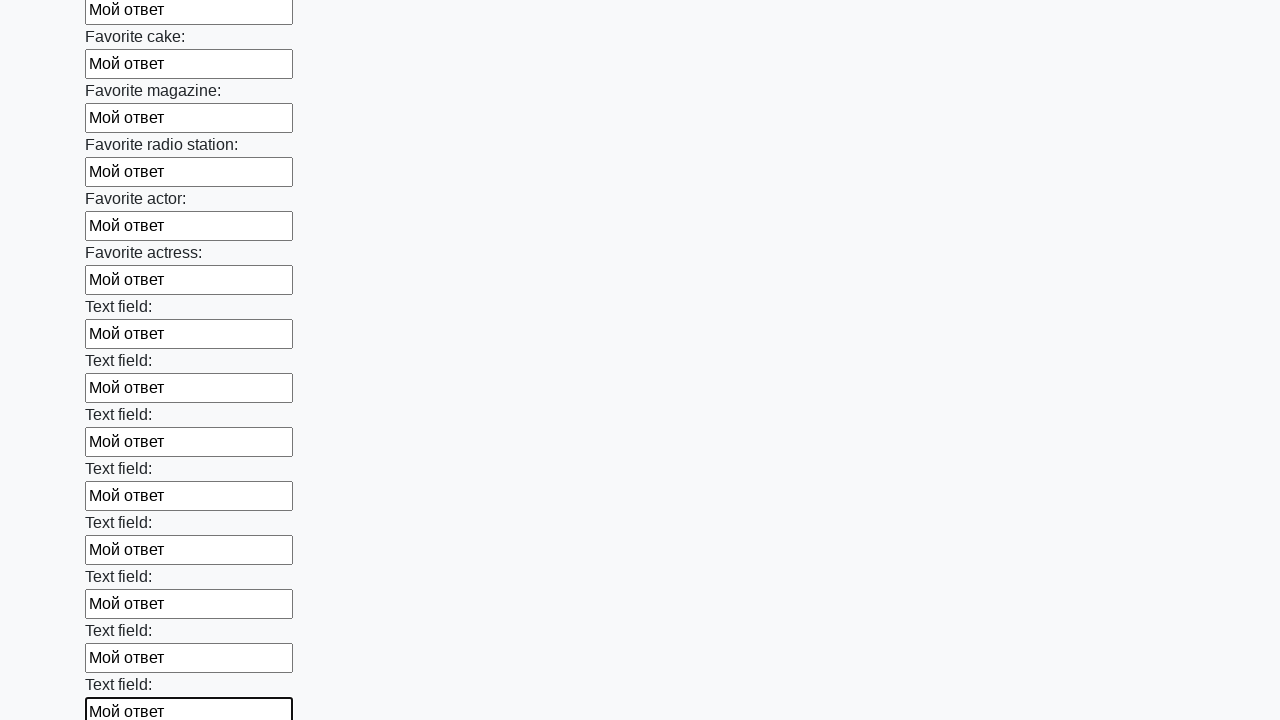

Filled an input field with 'Мой ответ' on xpath=//html/body/div/form/div[1]/input >> nth=34
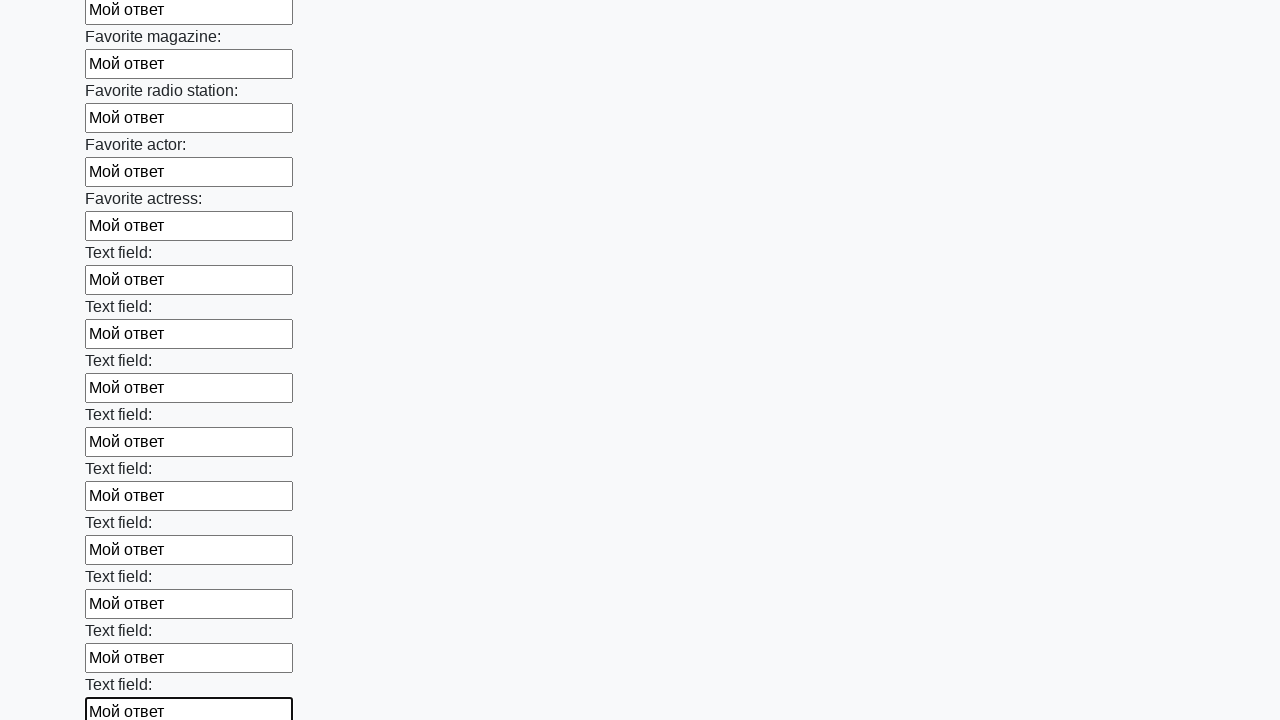

Filled an input field with 'Мой ответ' on xpath=//html/body/div/form/div[1]/input >> nth=35
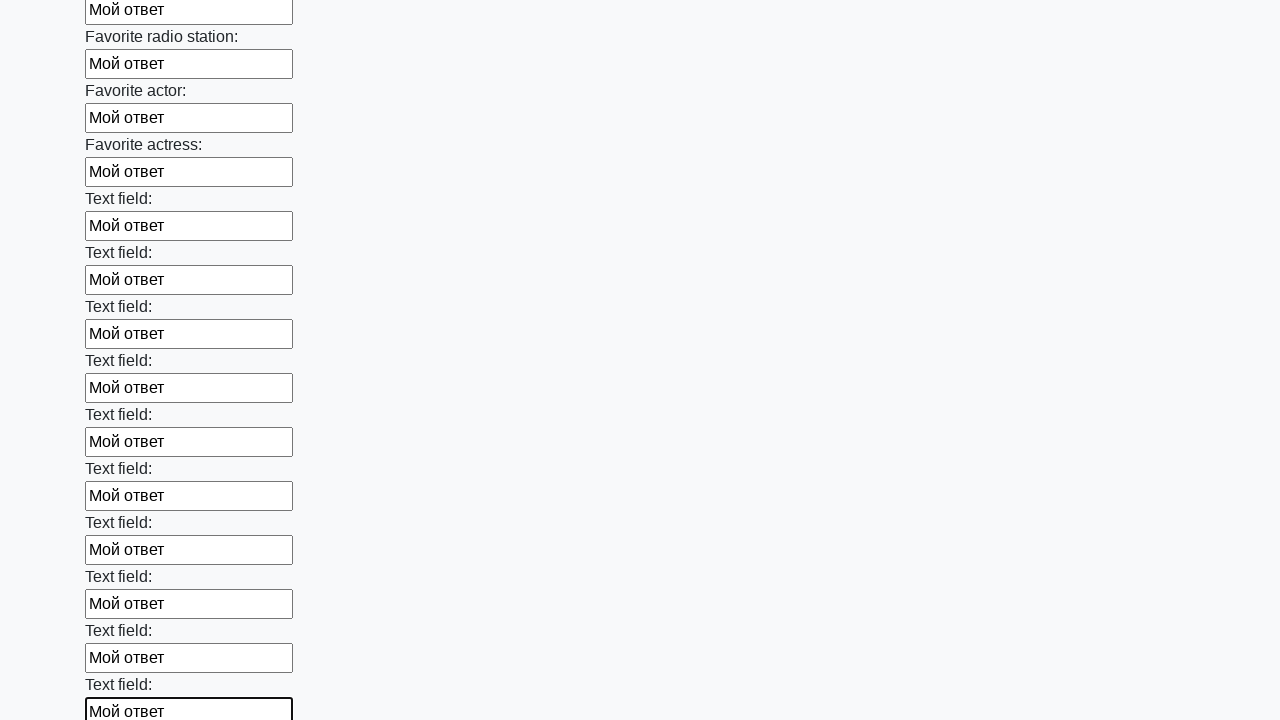

Filled an input field with 'Мой ответ' on xpath=//html/body/div/form/div[1]/input >> nth=36
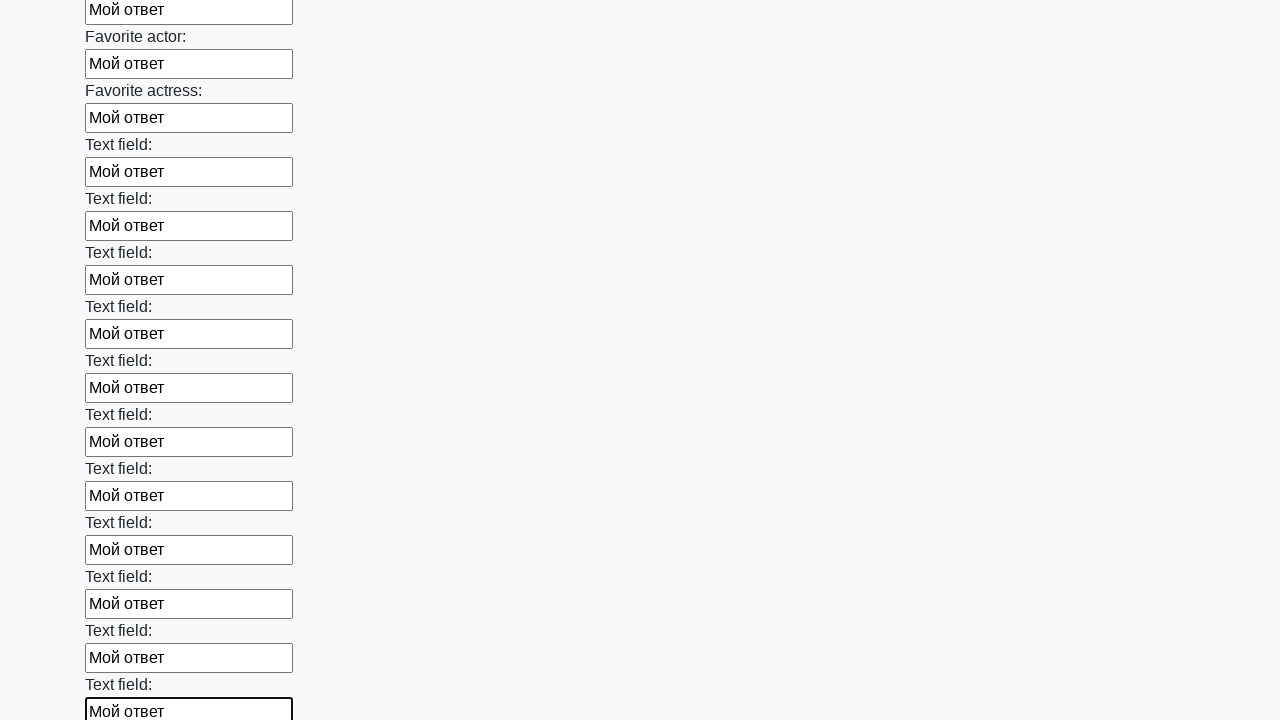

Filled an input field with 'Мой ответ' on xpath=//html/body/div/form/div[1]/input >> nth=37
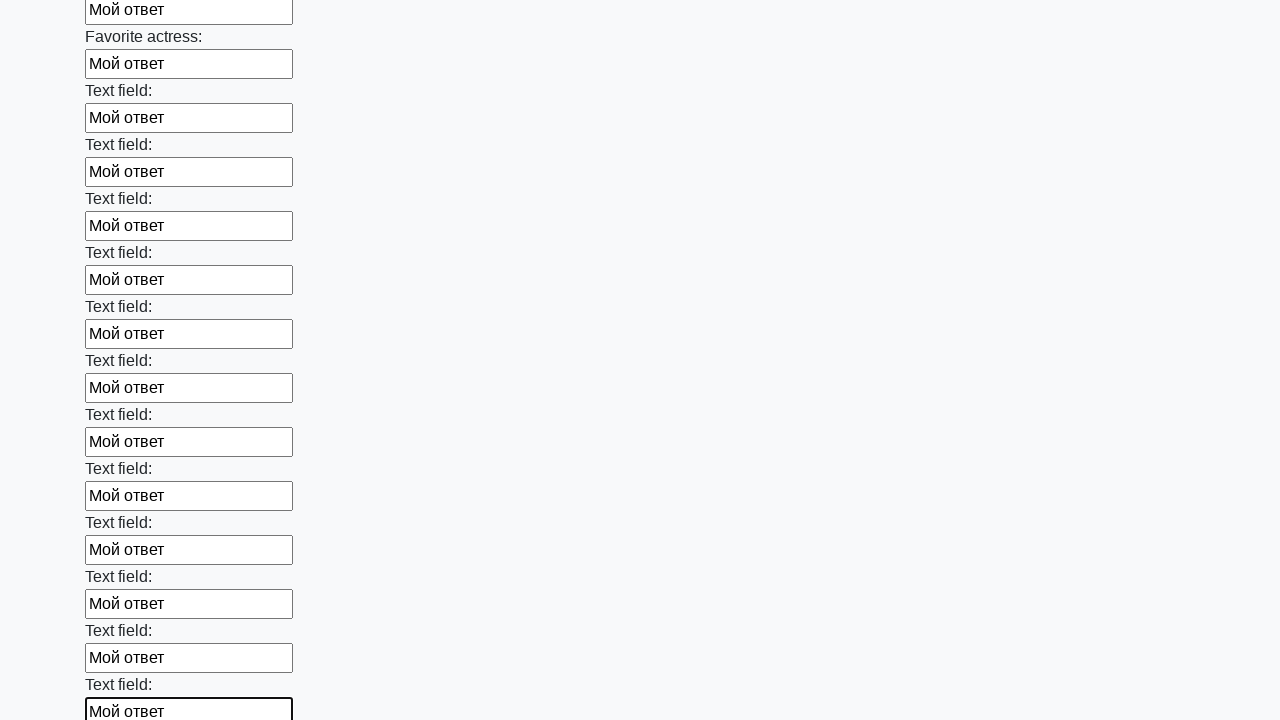

Filled an input field with 'Мой ответ' on xpath=//html/body/div/form/div[1]/input >> nth=38
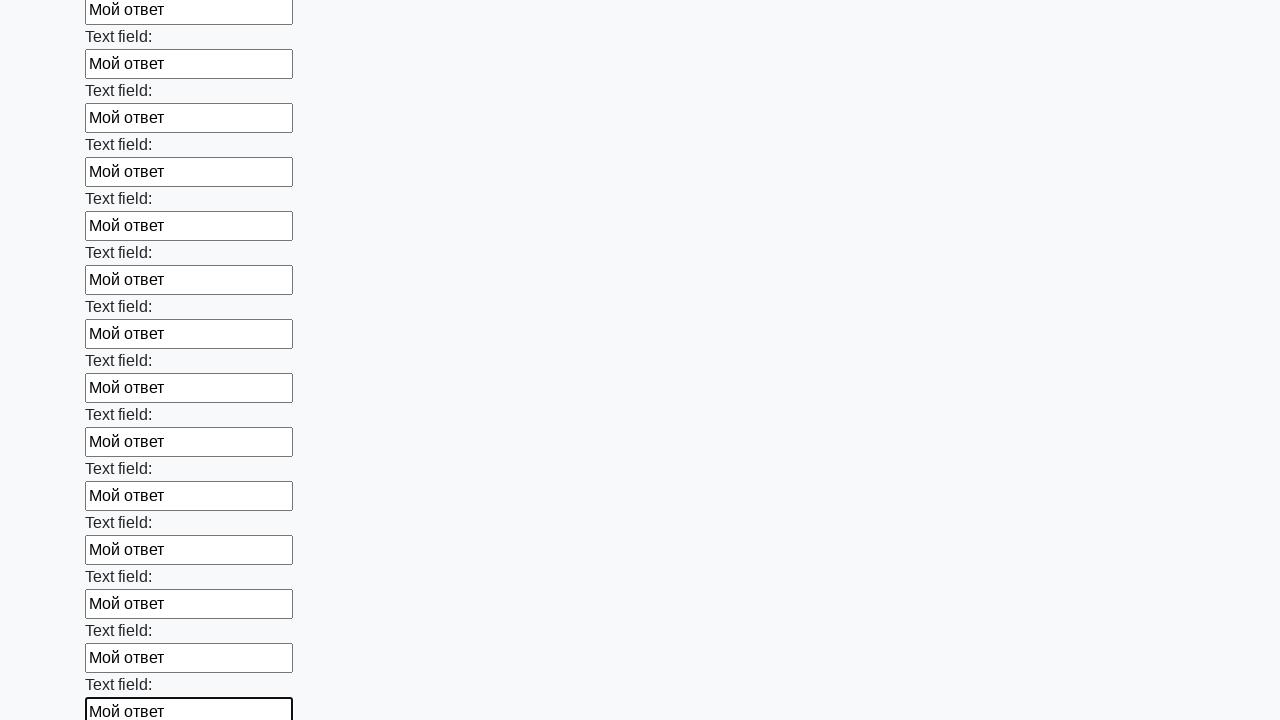

Filled an input field with 'Мой ответ' on xpath=//html/body/div/form/div[1]/input >> nth=39
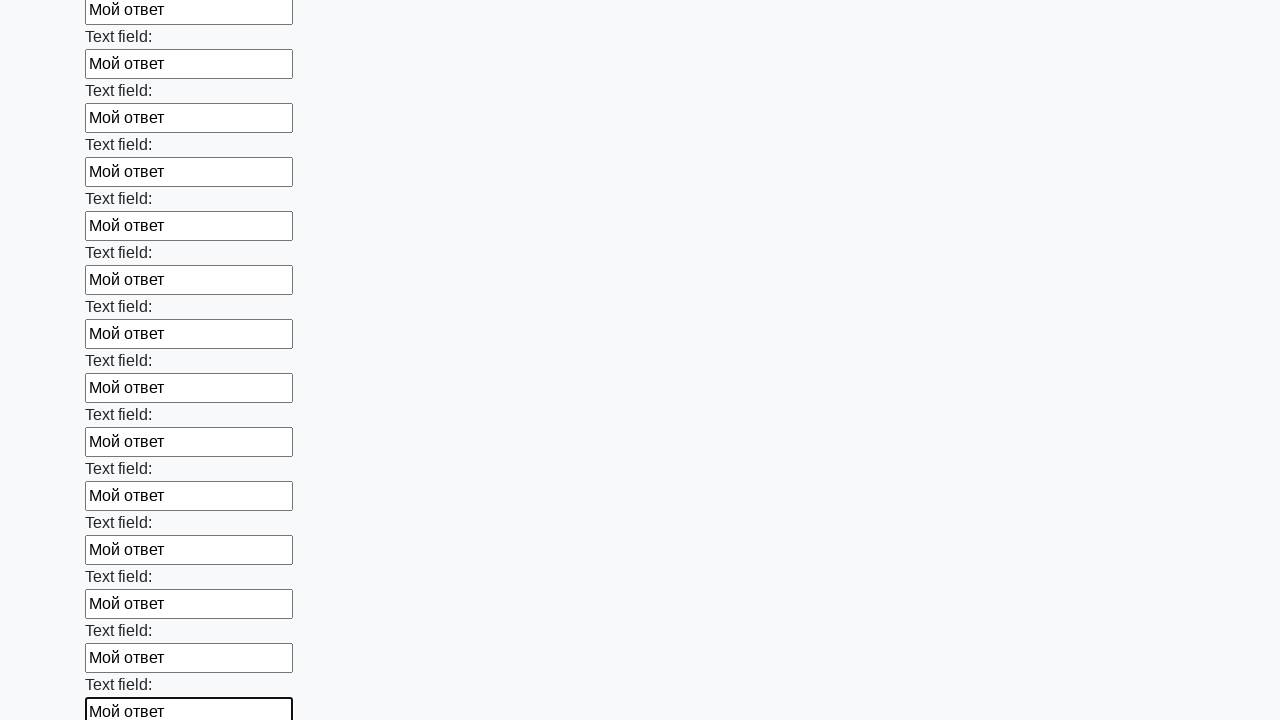

Filled an input field with 'Мой ответ' on xpath=//html/body/div/form/div[1]/input >> nth=40
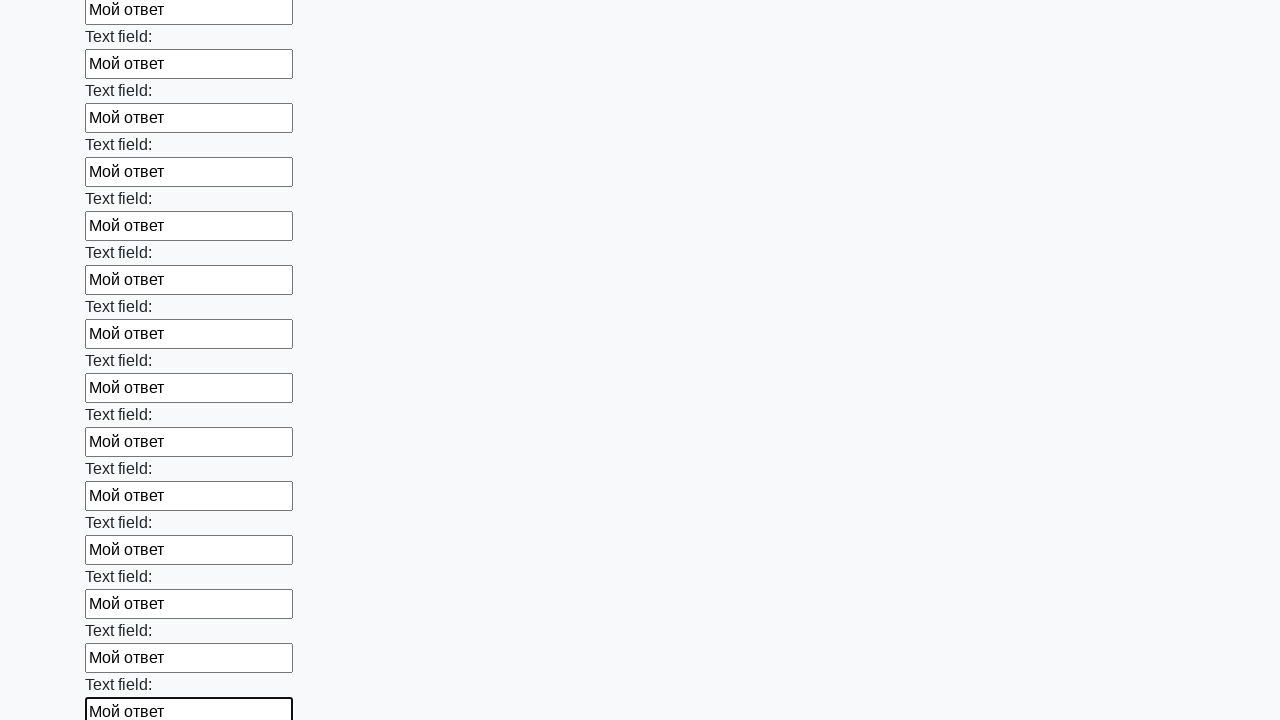

Filled an input field with 'Мой ответ' on xpath=//html/body/div/form/div[1]/input >> nth=41
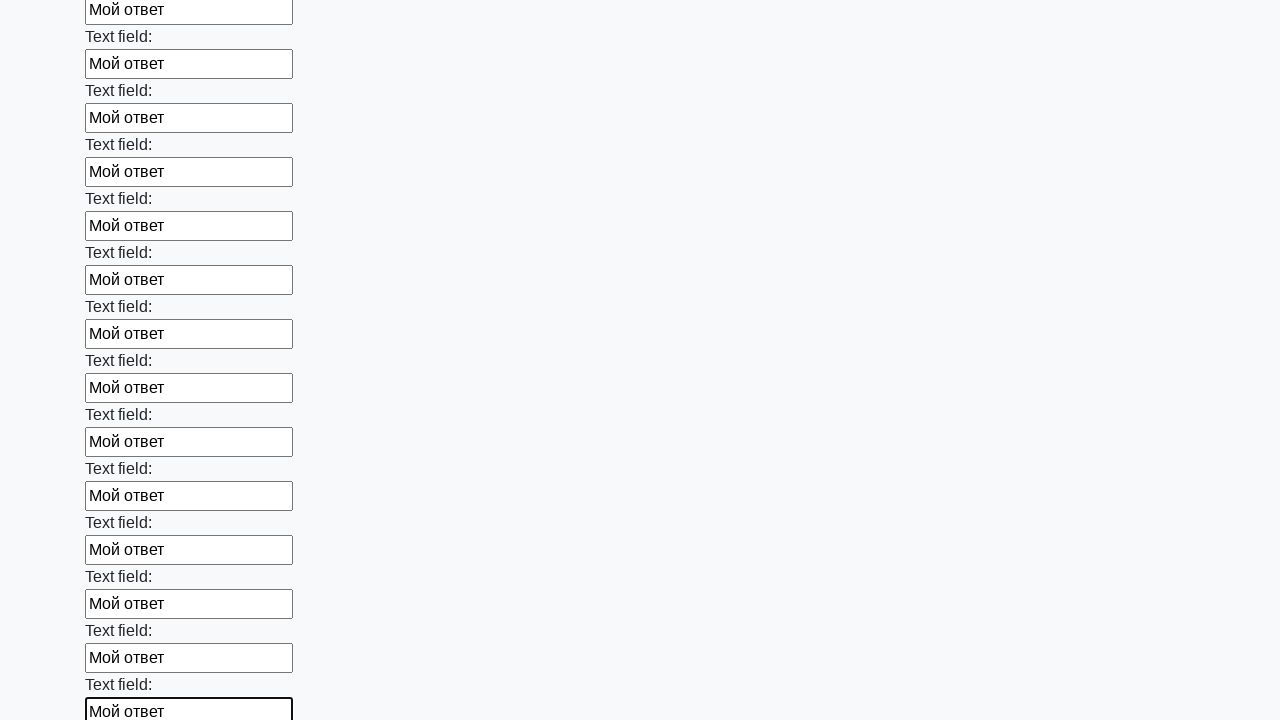

Filled an input field with 'Мой ответ' on xpath=//html/body/div/form/div[1]/input >> nth=42
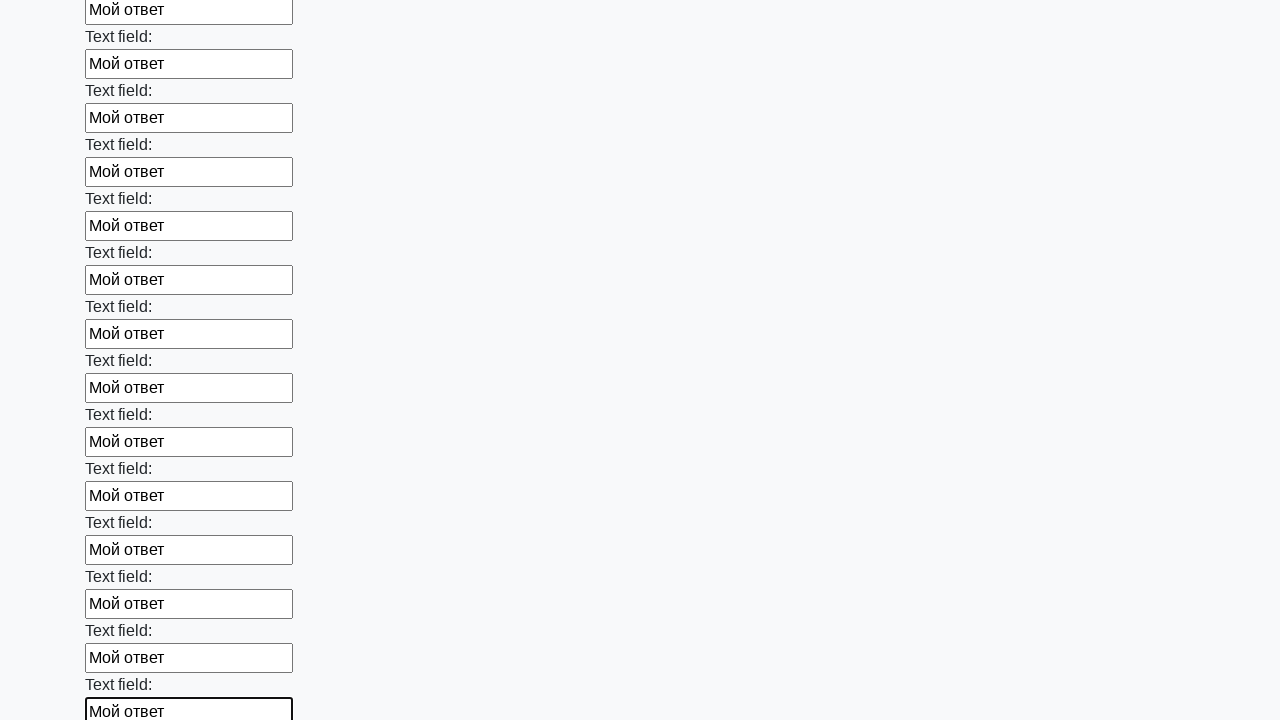

Filled an input field with 'Мой ответ' on xpath=//html/body/div/form/div[1]/input >> nth=43
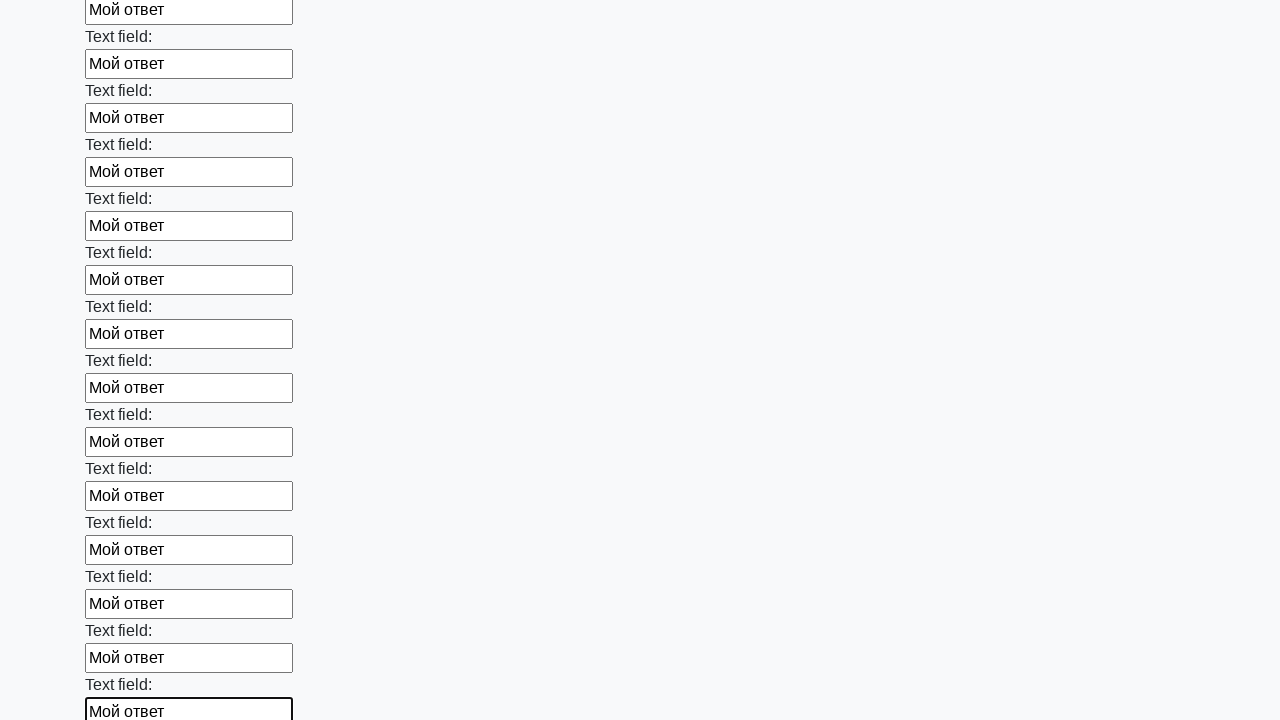

Filled an input field with 'Мой ответ' on xpath=//html/body/div/form/div[1]/input >> nth=44
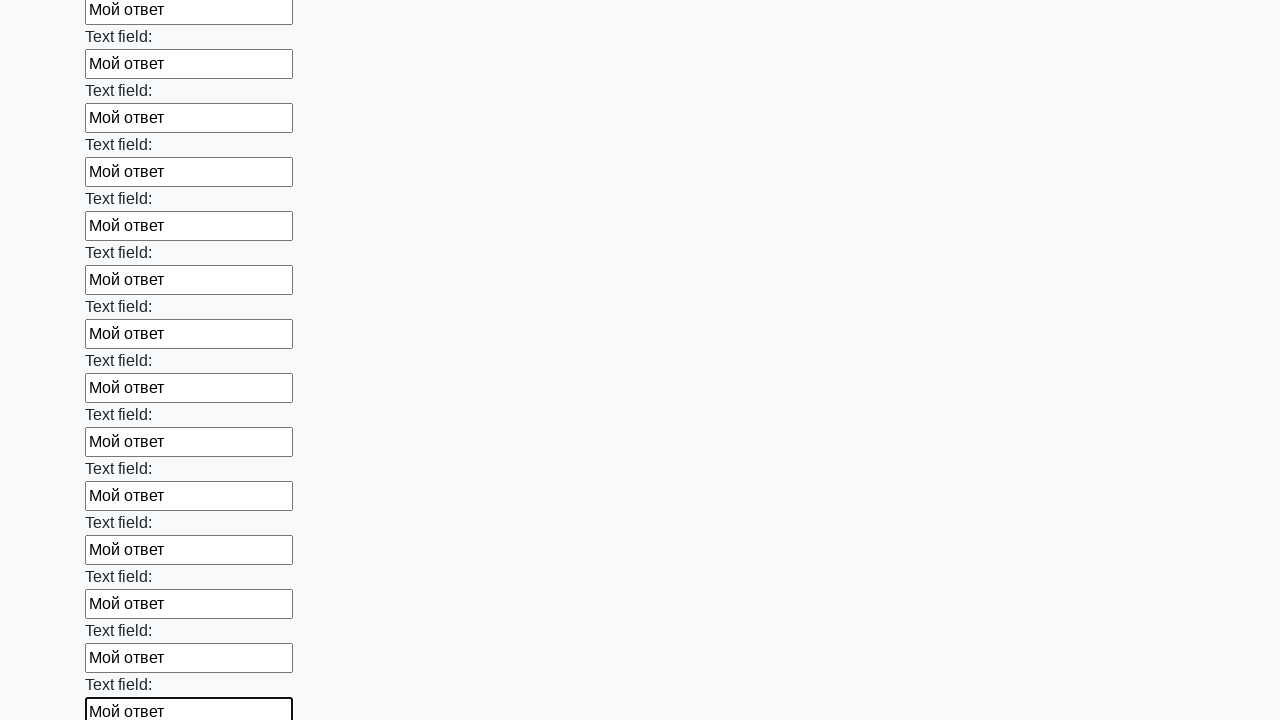

Filled an input field with 'Мой ответ' on xpath=//html/body/div/form/div[1]/input >> nth=45
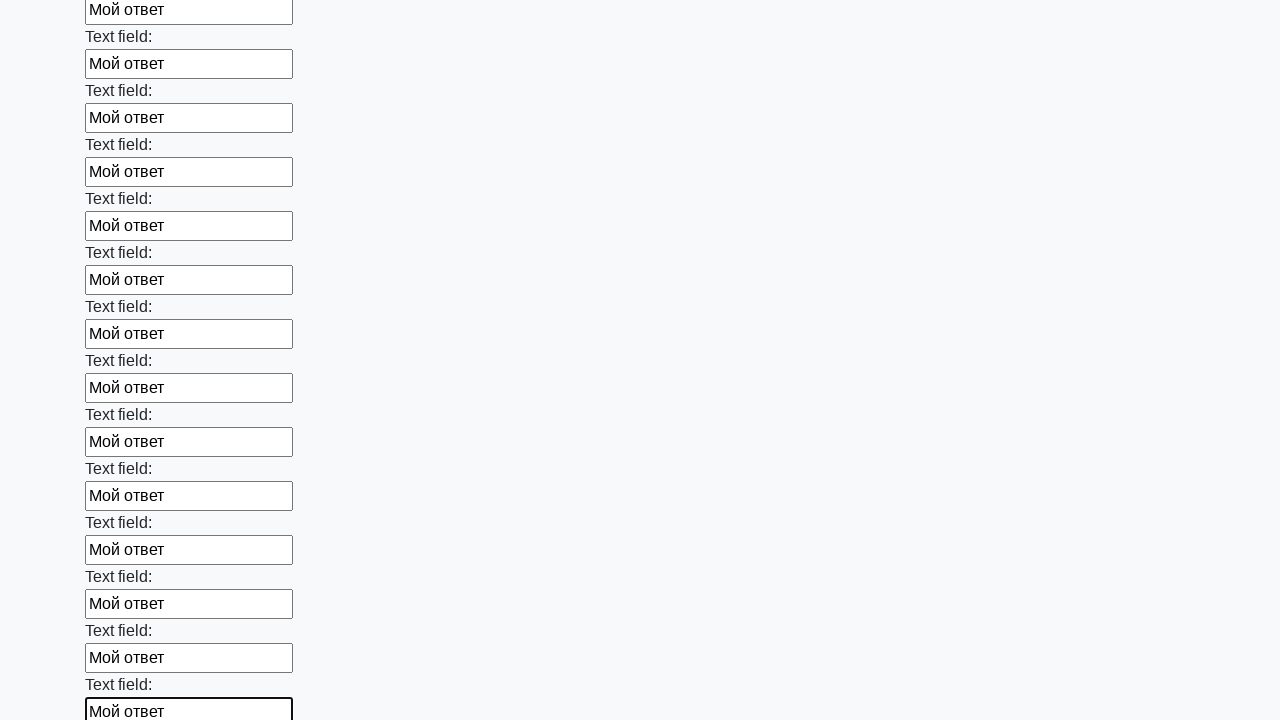

Filled an input field with 'Мой ответ' on xpath=//html/body/div/form/div[1]/input >> nth=46
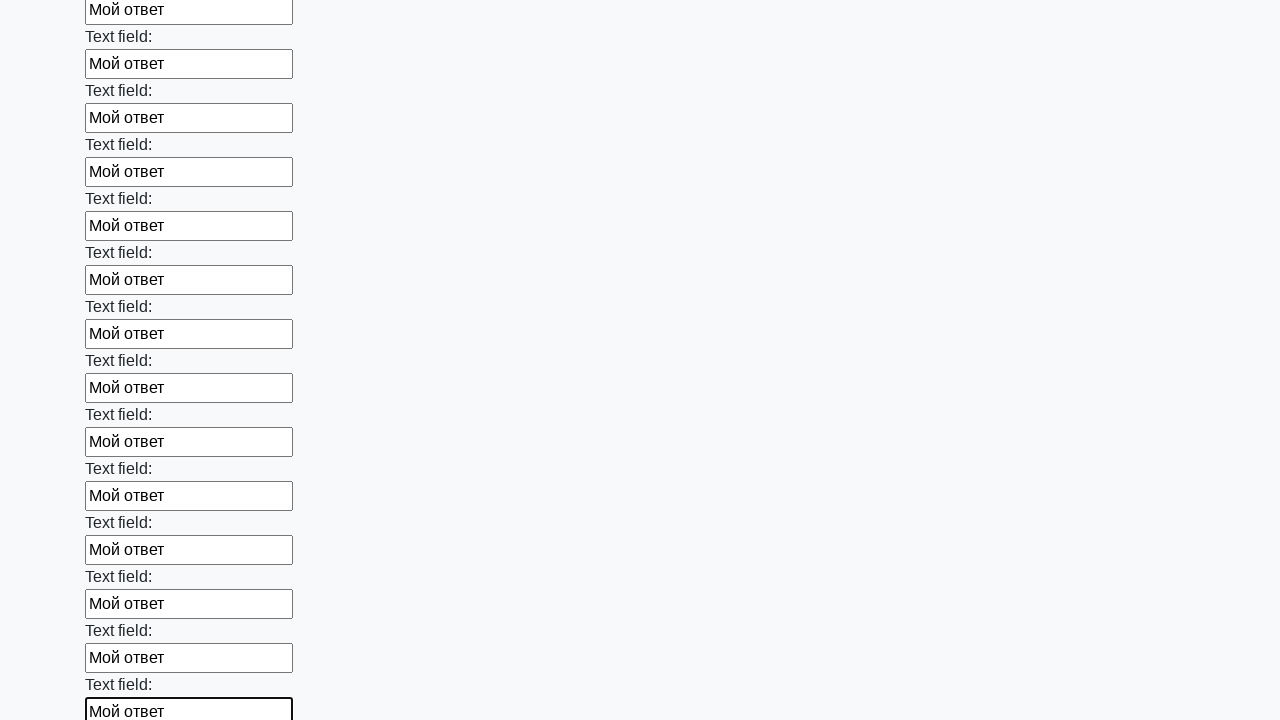

Filled an input field with 'Мой ответ' on xpath=//html/body/div/form/div[1]/input >> nth=47
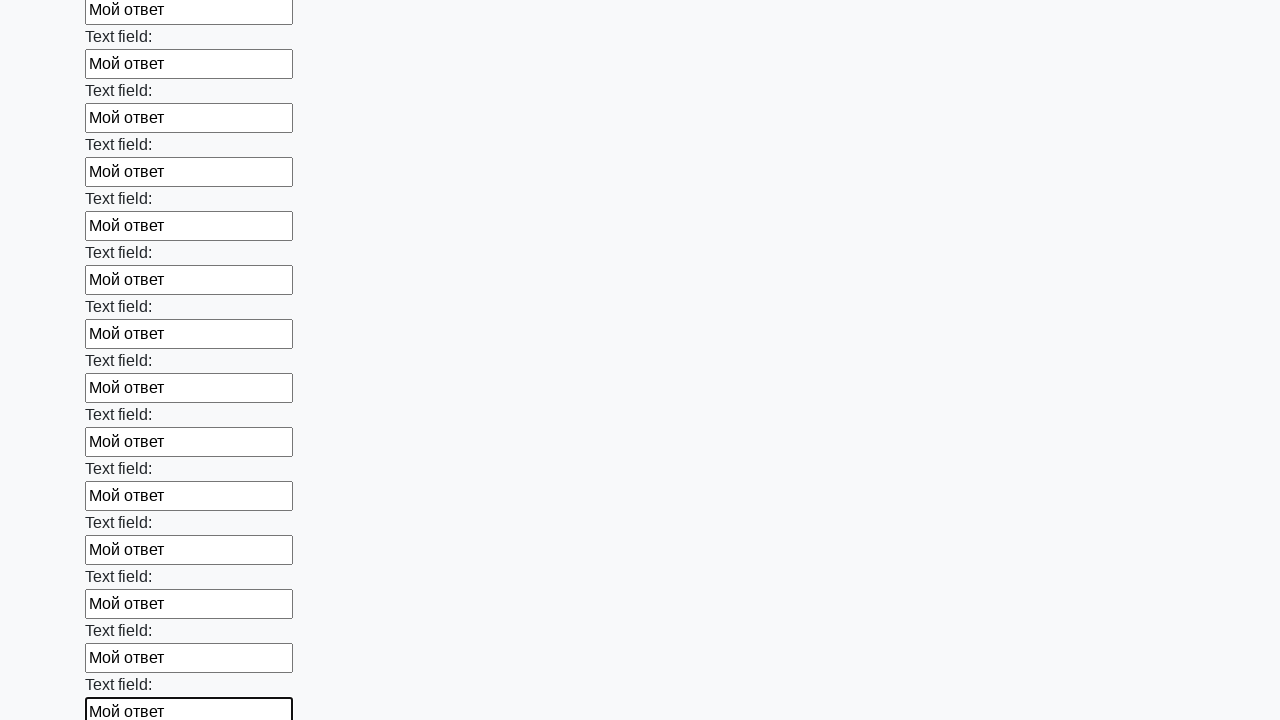

Filled an input field with 'Мой ответ' on xpath=//html/body/div/form/div[1]/input >> nth=48
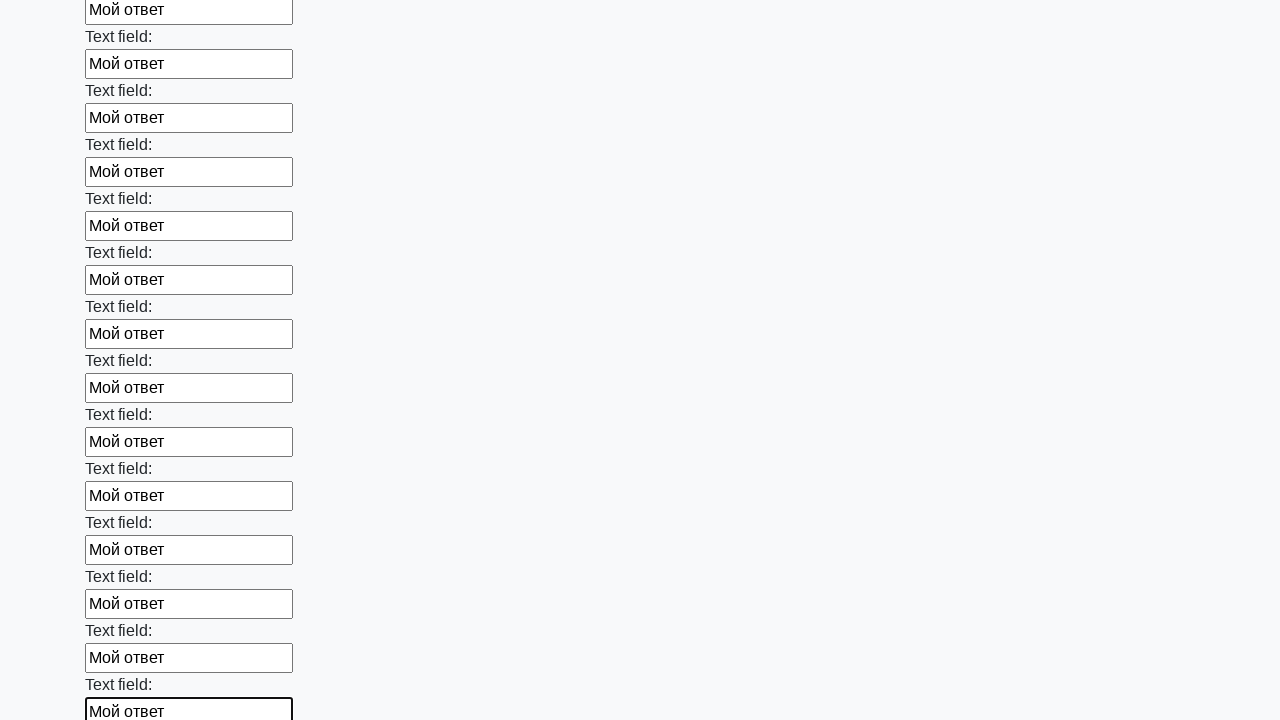

Filled an input field with 'Мой ответ' on xpath=//html/body/div/form/div[1]/input >> nth=49
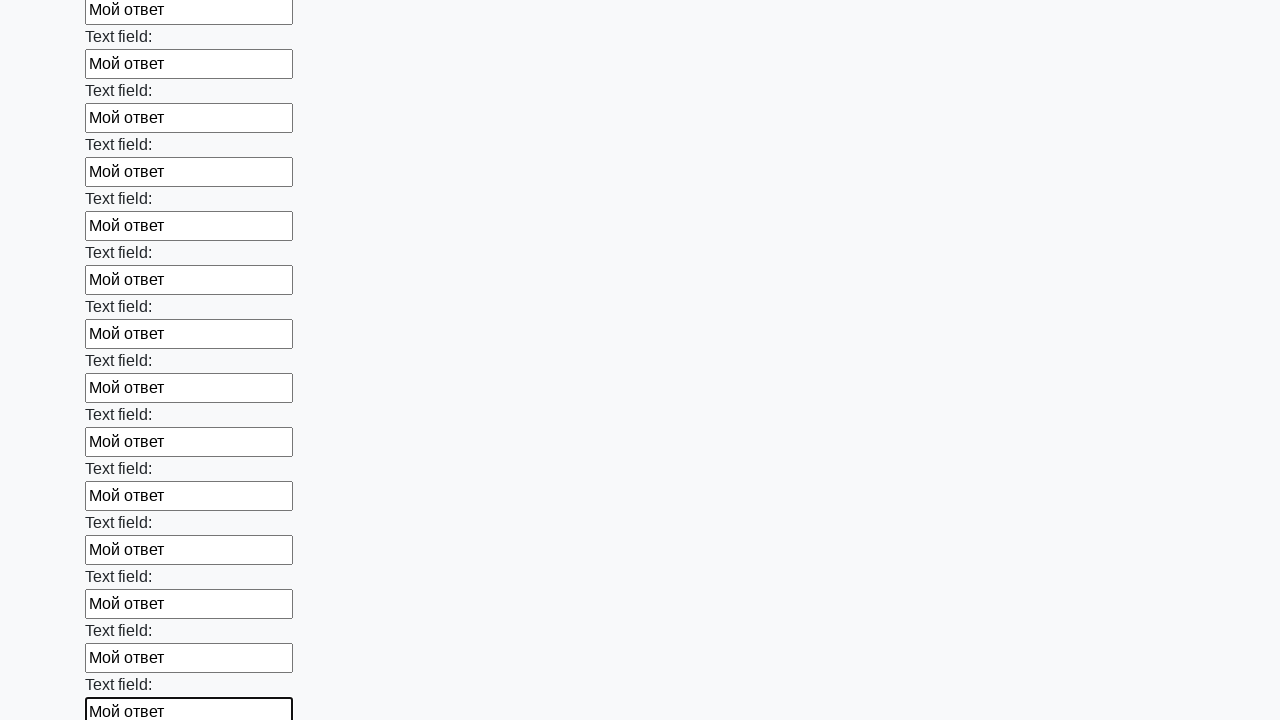

Filled an input field with 'Мой ответ' on xpath=//html/body/div/form/div[1]/input >> nth=50
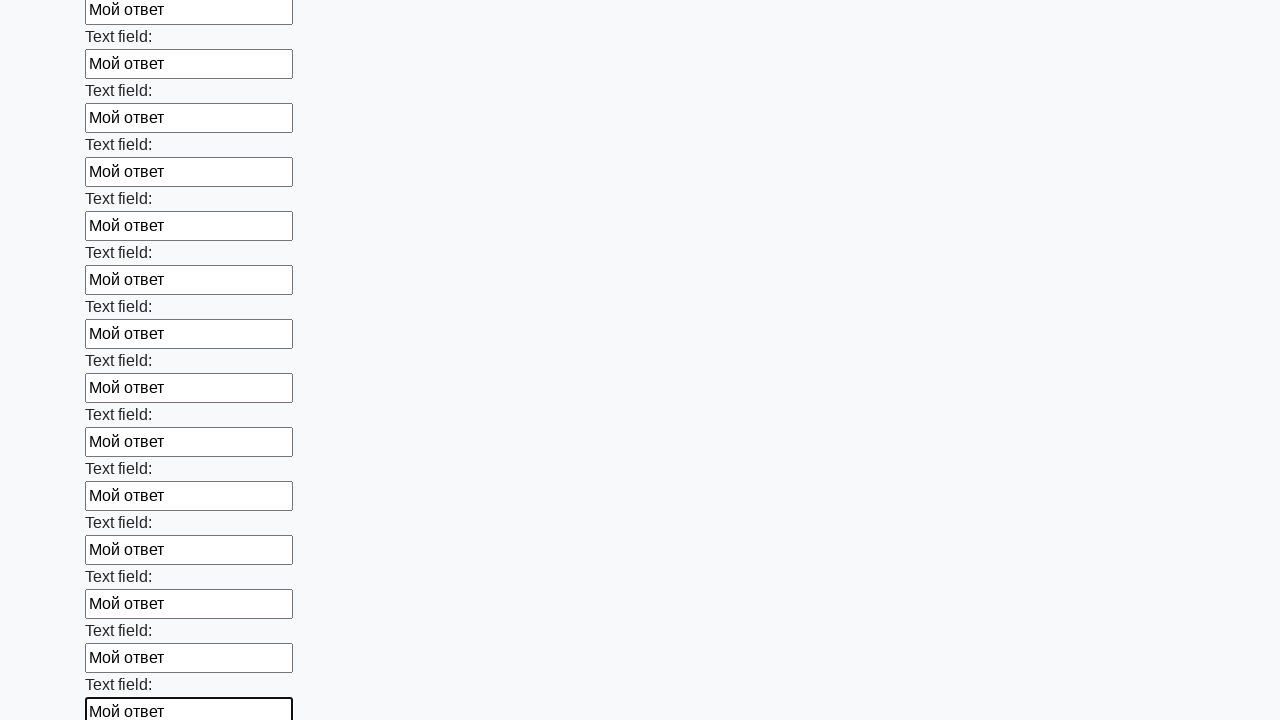

Filled an input field with 'Мой ответ' on xpath=//html/body/div/form/div[1]/input >> nth=51
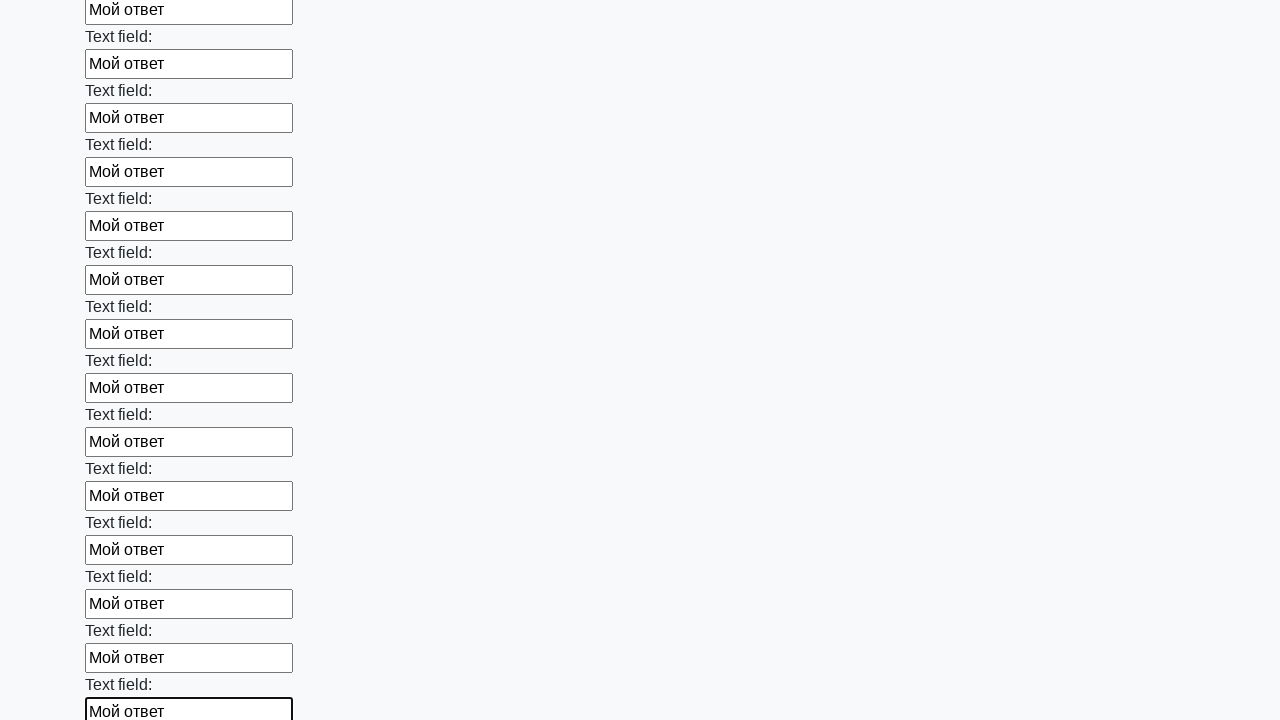

Filled an input field with 'Мой ответ' on xpath=//html/body/div/form/div[1]/input >> nth=52
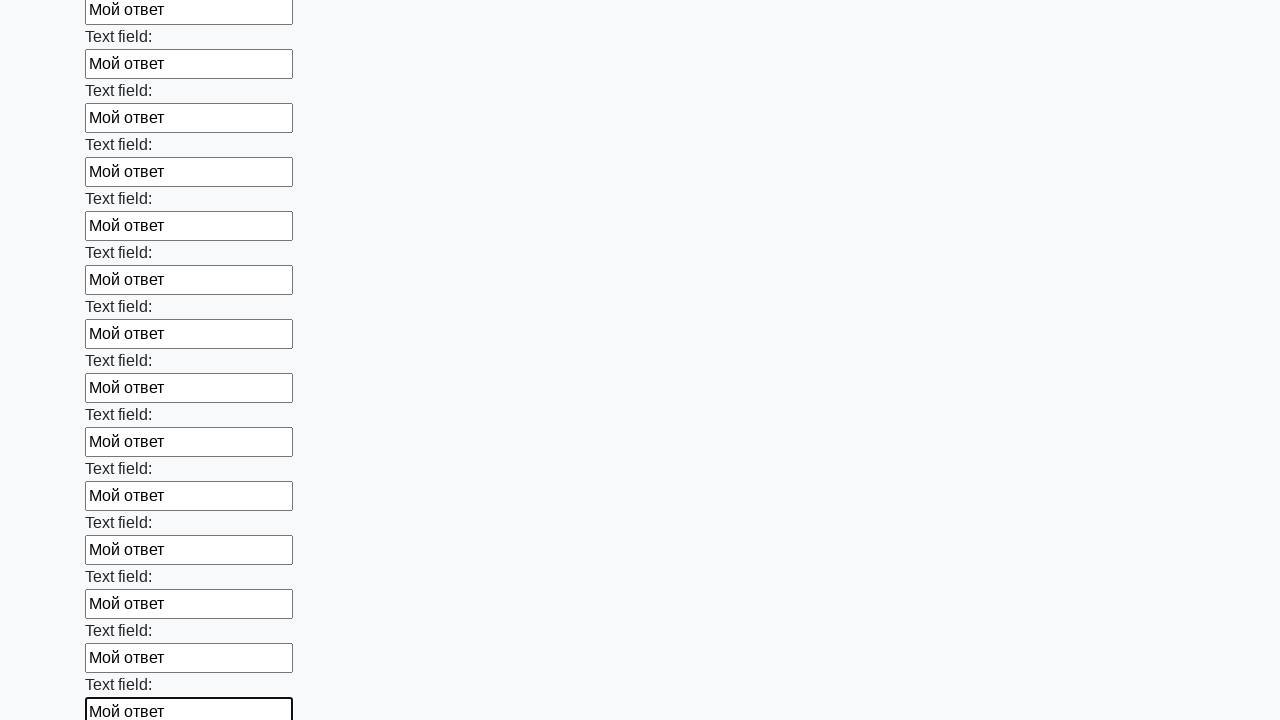

Filled an input field with 'Мой ответ' on xpath=//html/body/div/form/div[1]/input >> nth=53
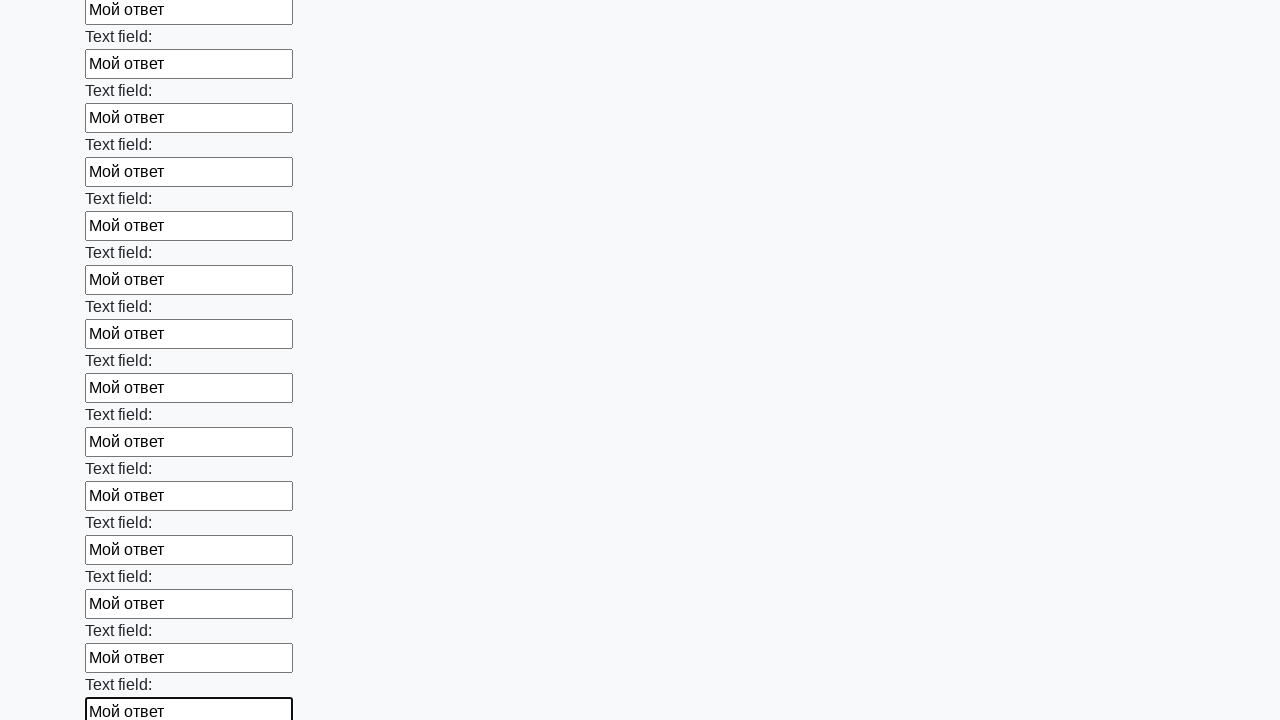

Filled an input field with 'Мой ответ' on xpath=//html/body/div/form/div[1]/input >> nth=54
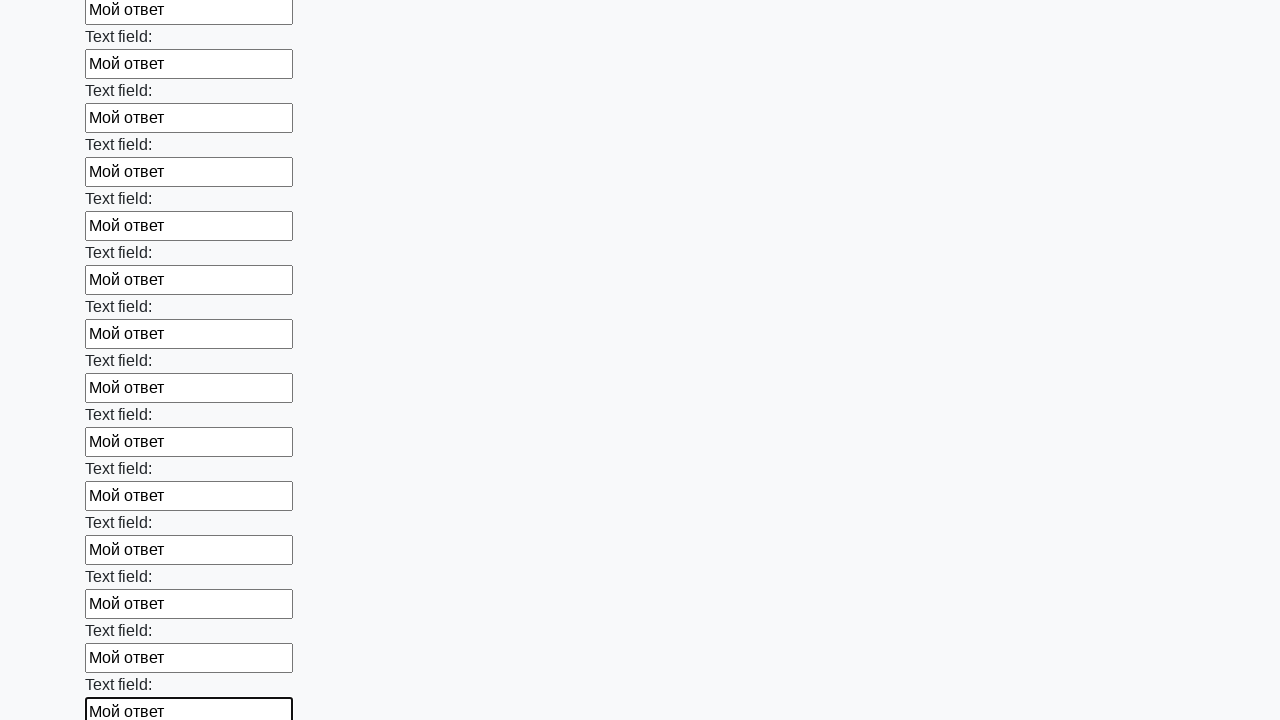

Filled an input field with 'Мой ответ' on xpath=//html/body/div/form/div[1]/input >> nth=55
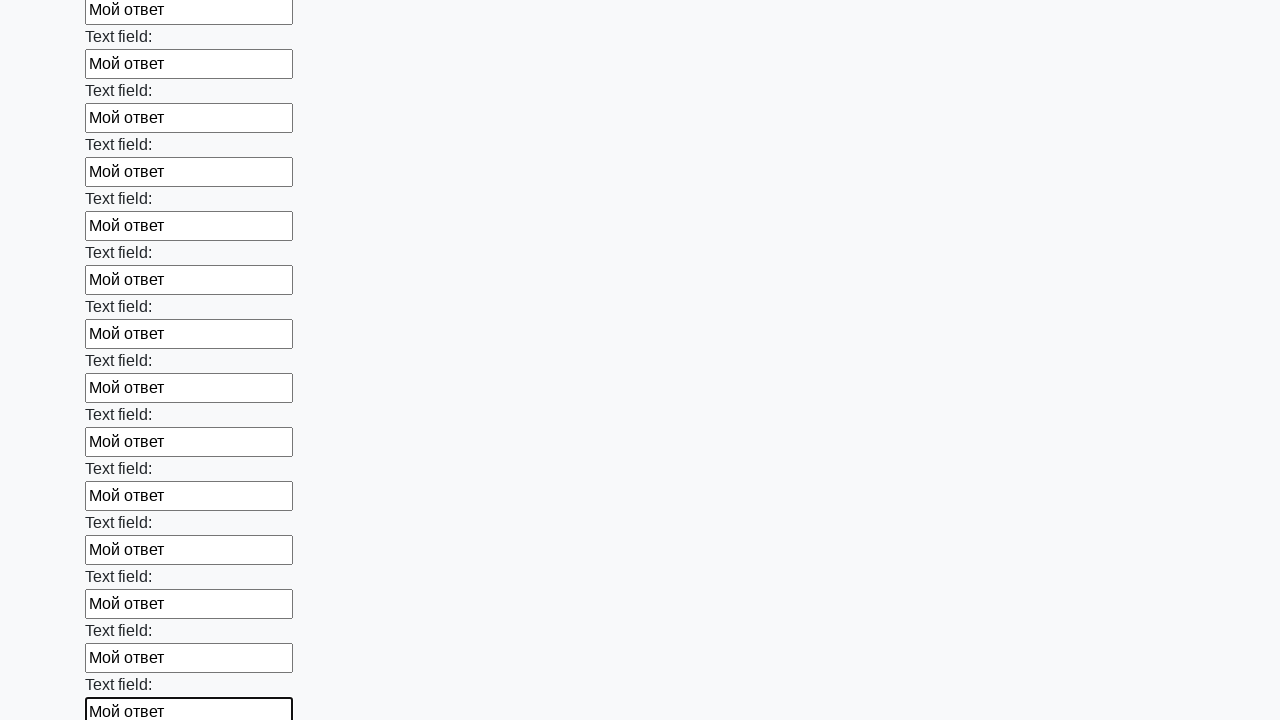

Filled an input field with 'Мой ответ' on xpath=//html/body/div/form/div[1]/input >> nth=56
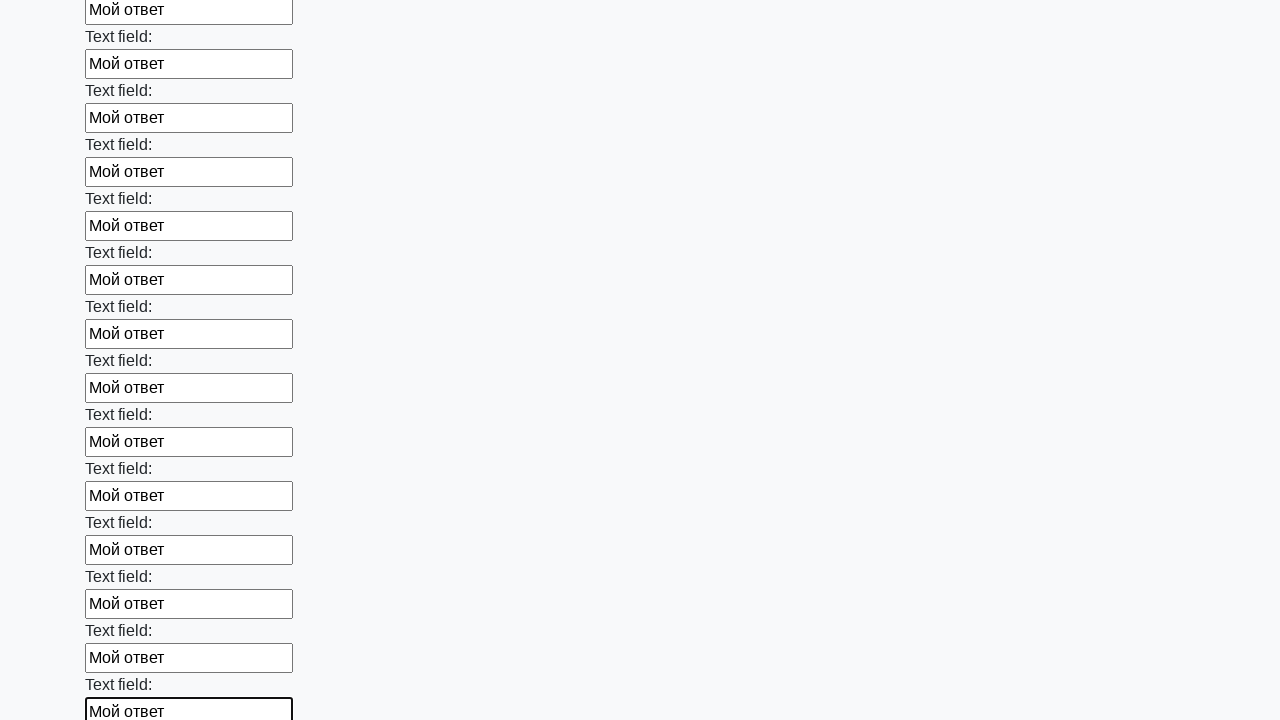

Filled an input field with 'Мой ответ' on xpath=//html/body/div/form/div[1]/input >> nth=57
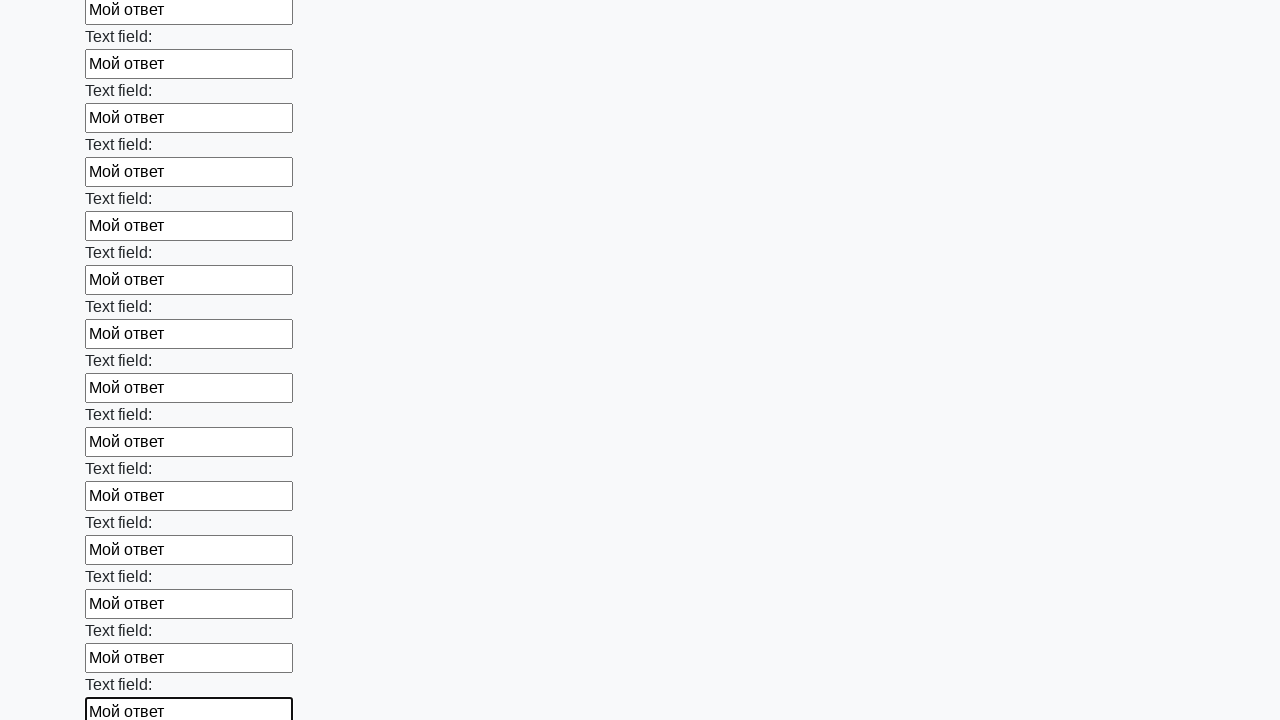

Filled an input field with 'Мой ответ' on xpath=//html/body/div/form/div[1]/input >> nth=58
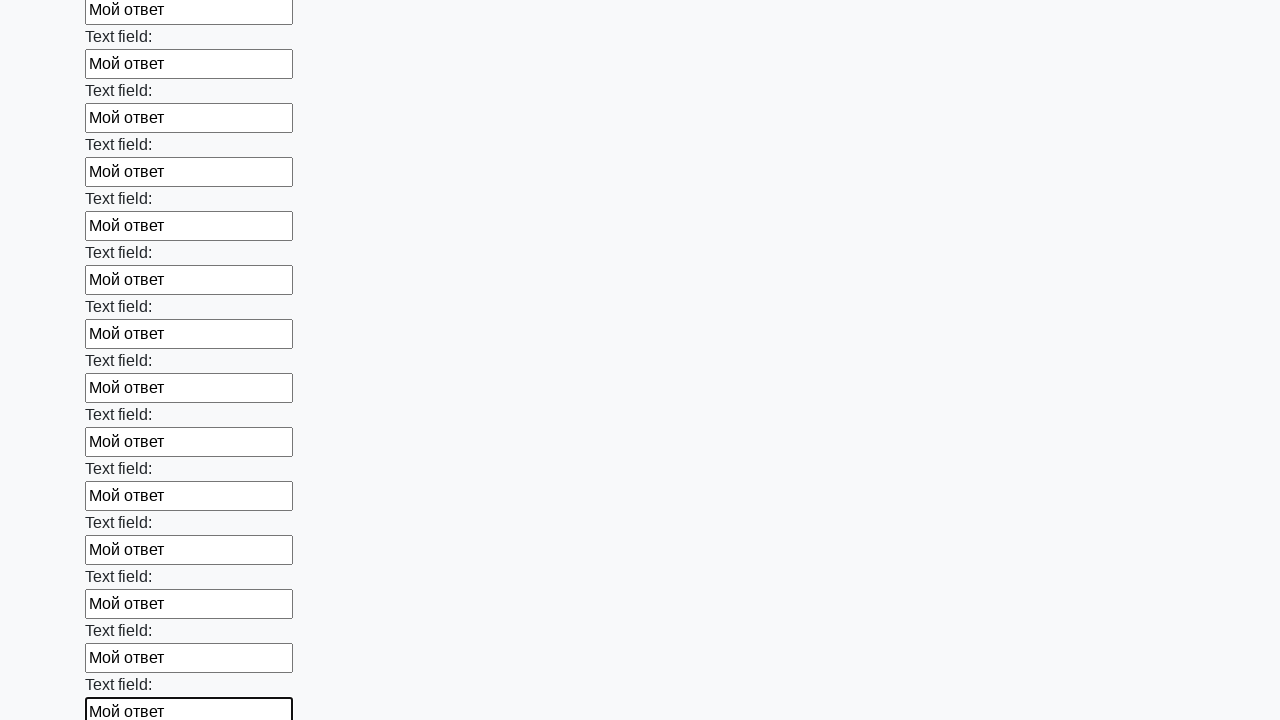

Filled an input field with 'Мой ответ' on xpath=//html/body/div/form/div[1]/input >> nth=59
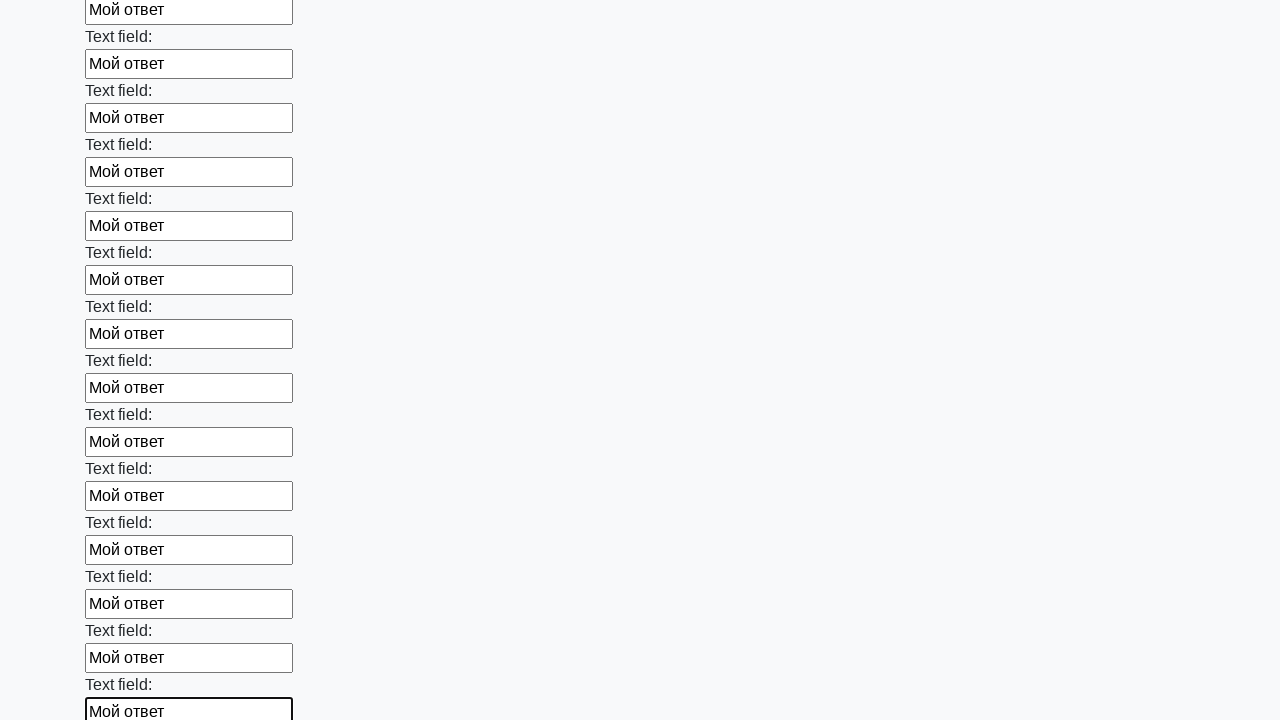

Filled an input field with 'Мой ответ' on xpath=//html/body/div/form/div[1]/input >> nth=60
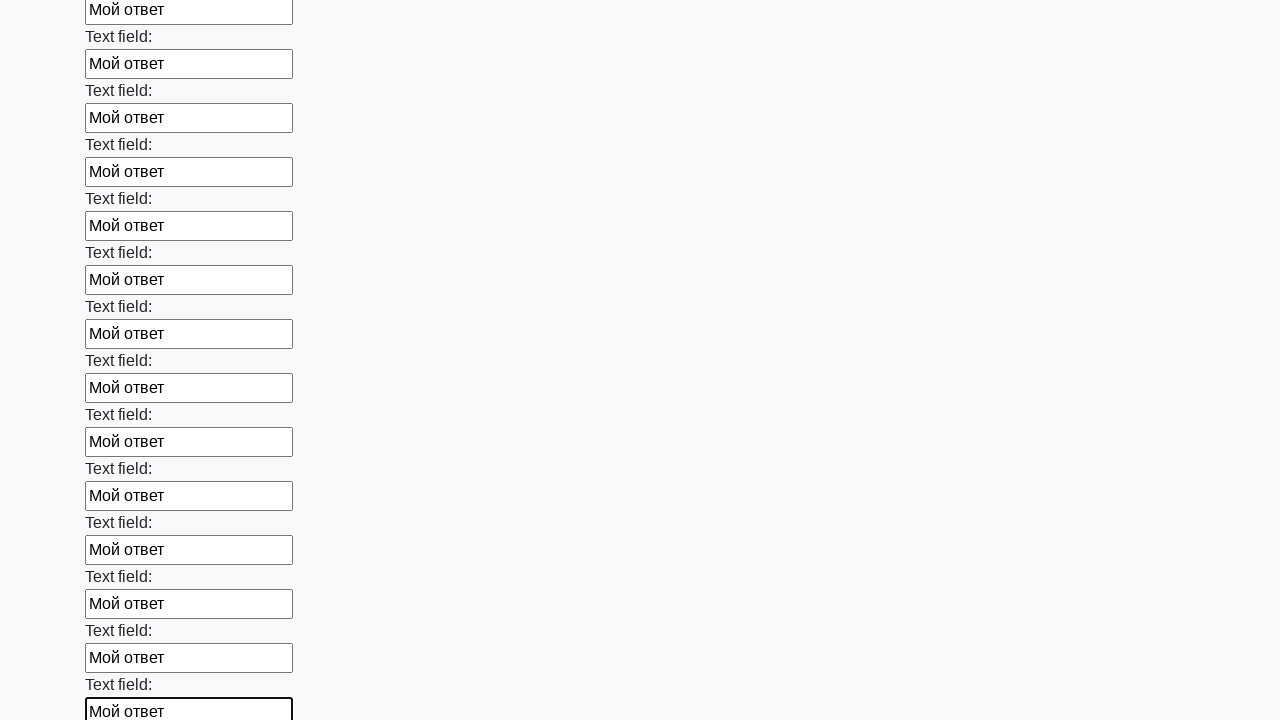

Filled an input field with 'Мой ответ' on xpath=//html/body/div/form/div[1]/input >> nth=61
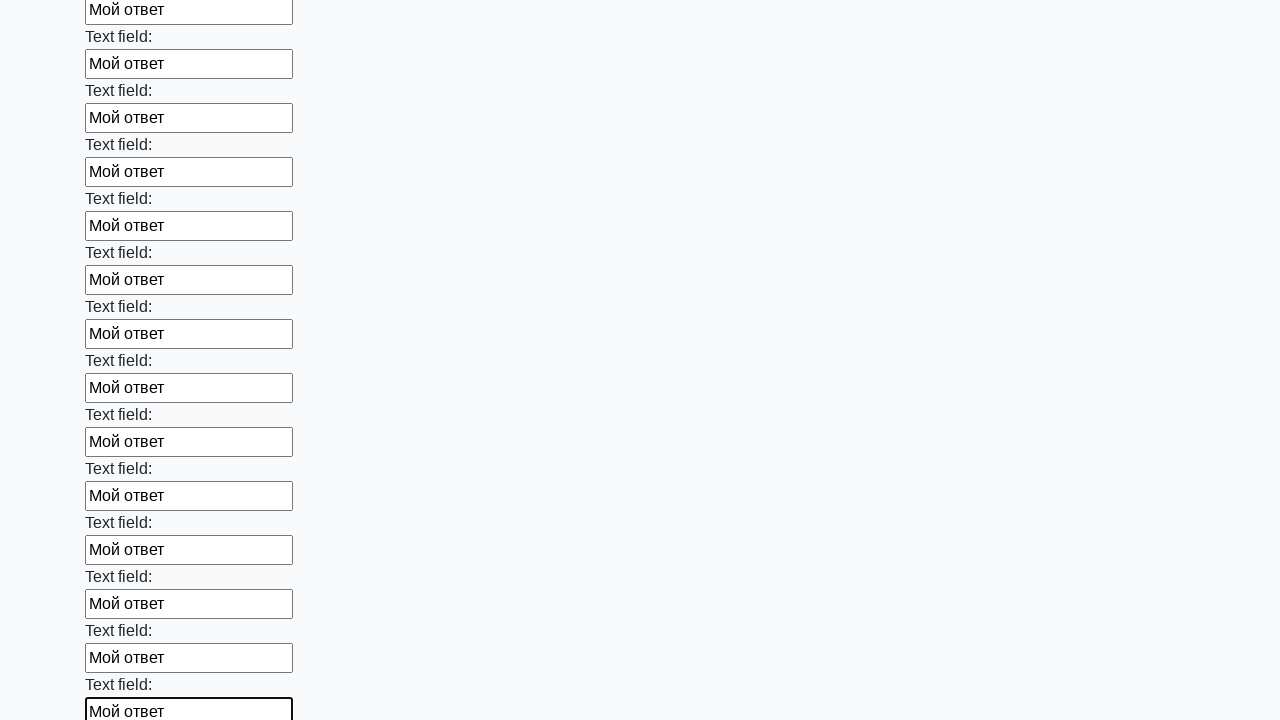

Filled an input field with 'Мой ответ' on xpath=//html/body/div/form/div[1]/input >> nth=62
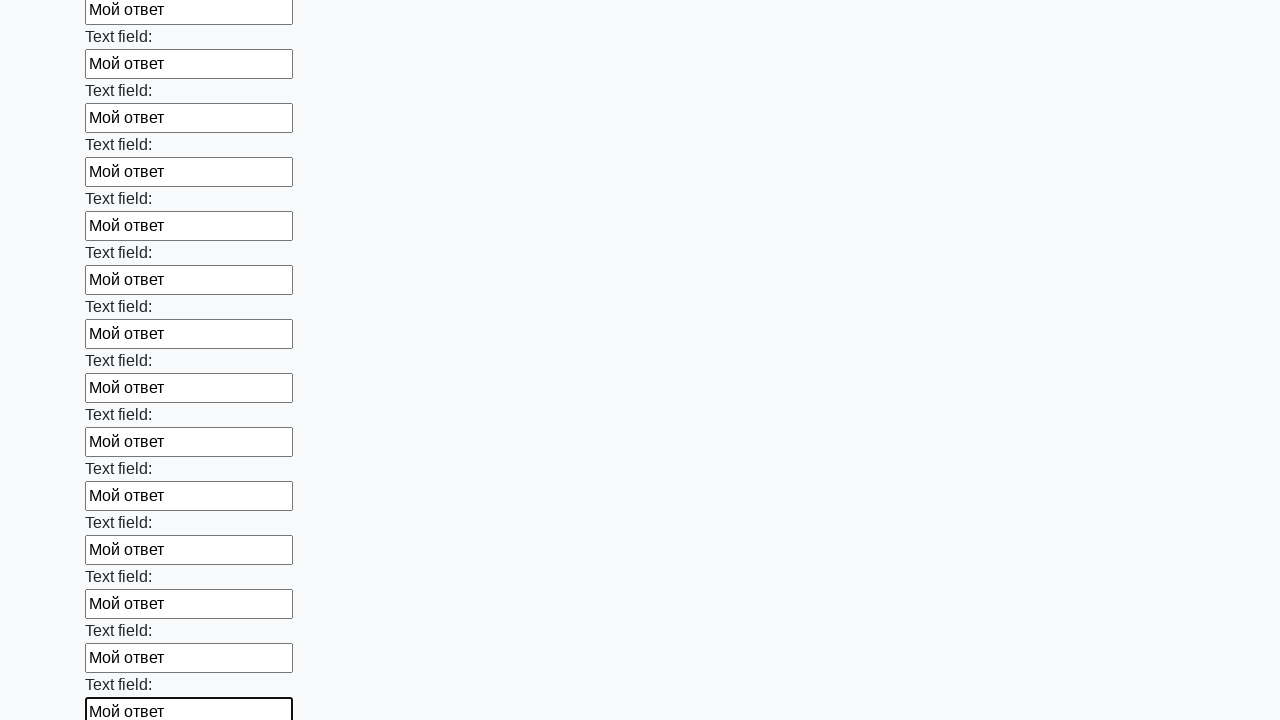

Filled an input field with 'Мой ответ' on xpath=//html/body/div/form/div[1]/input >> nth=63
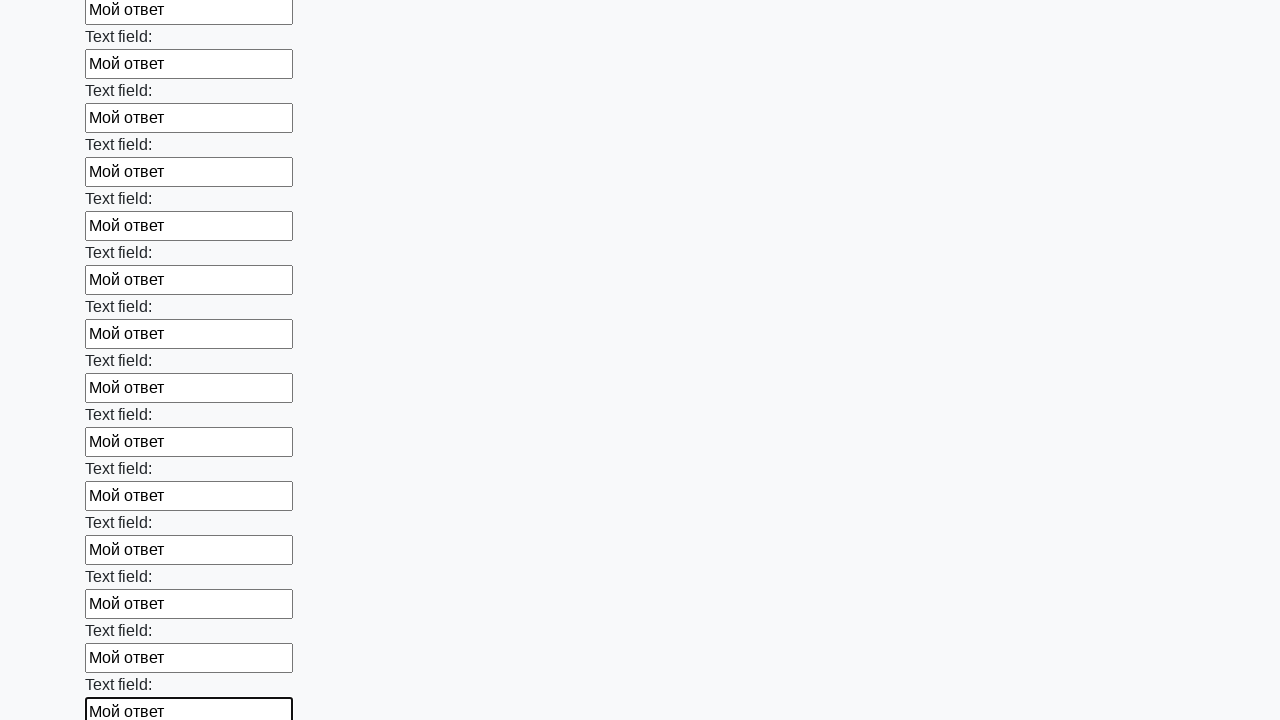

Filled an input field with 'Мой ответ' on xpath=//html/body/div/form/div[1]/input >> nth=64
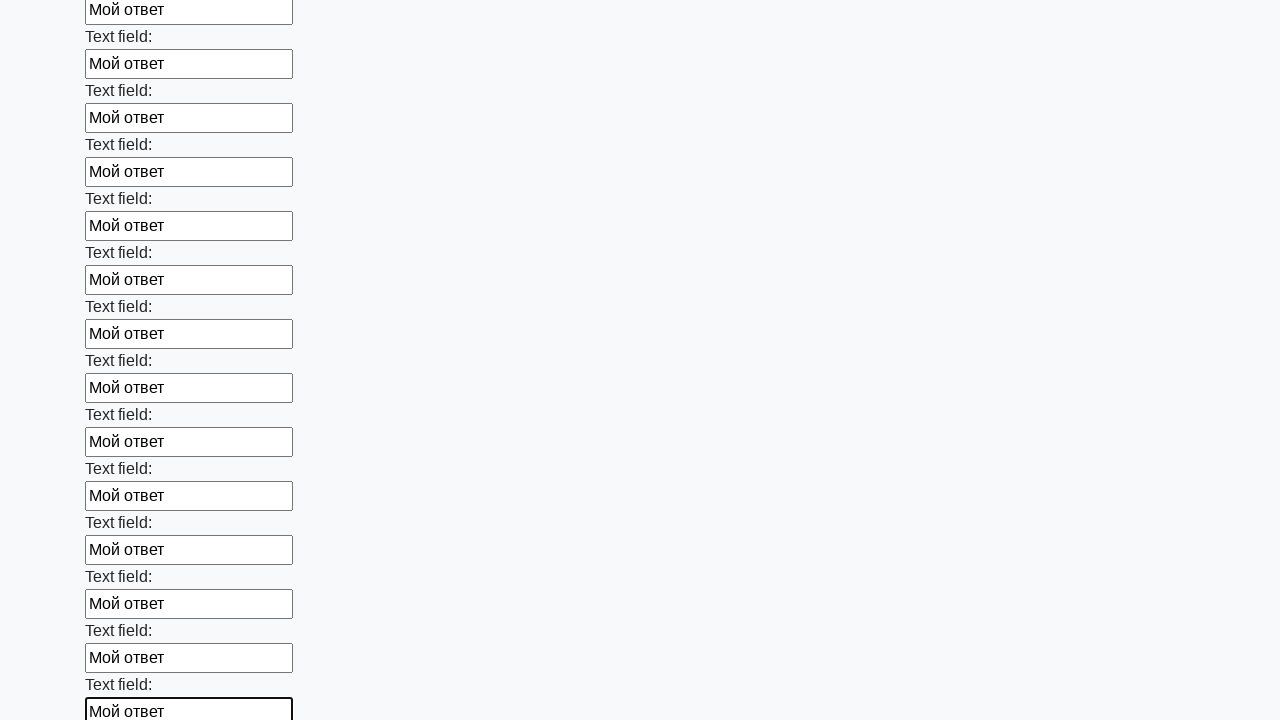

Filled an input field with 'Мой ответ' on xpath=//html/body/div/form/div[1]/input >> nth=65
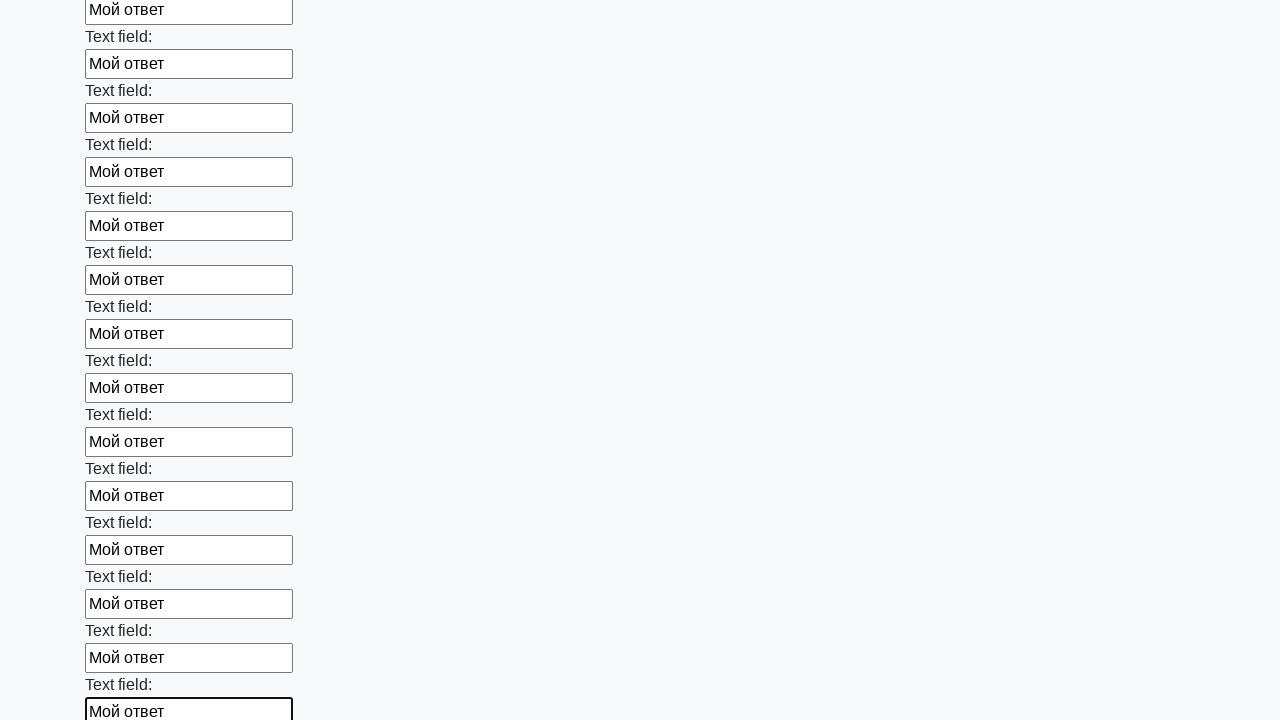

Filled an input field with 'Мой ответ' on xpath=//html/body/div/form/div[1]/input >> nth=66
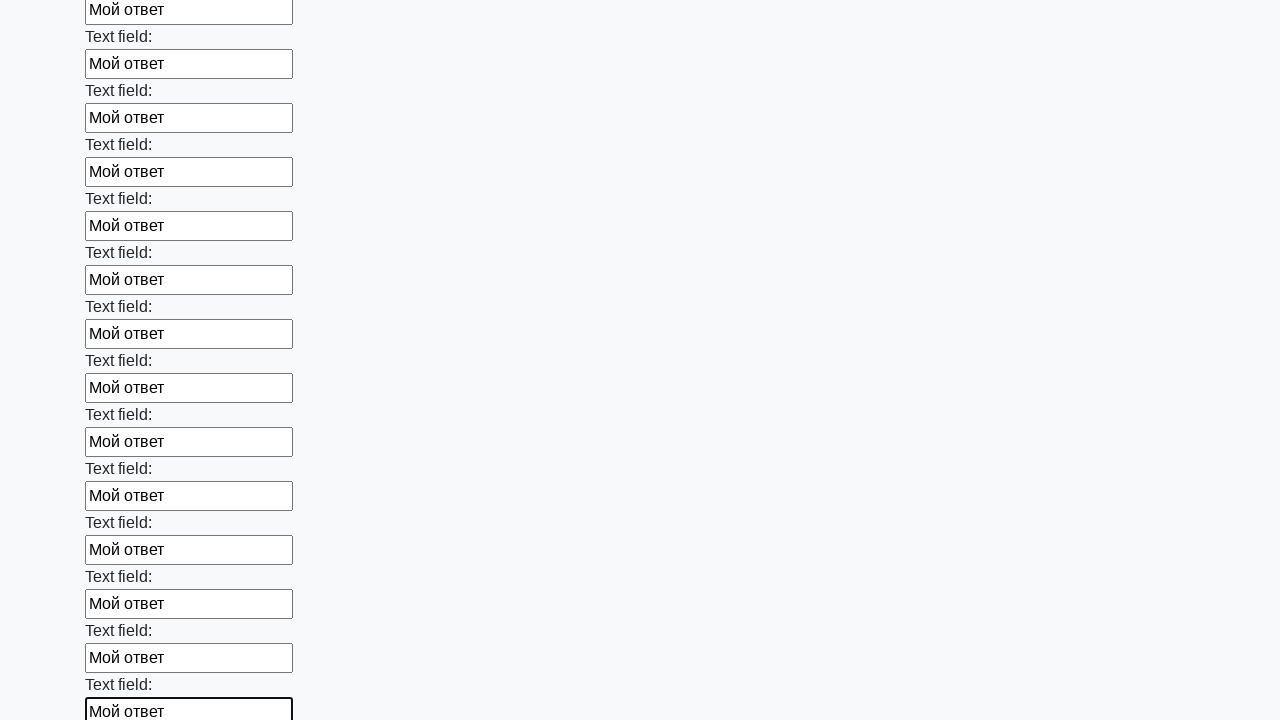

Filled an input field with 'Мой ответ' on xpath=//html/body/div/form/div[1]/input >> nth=67
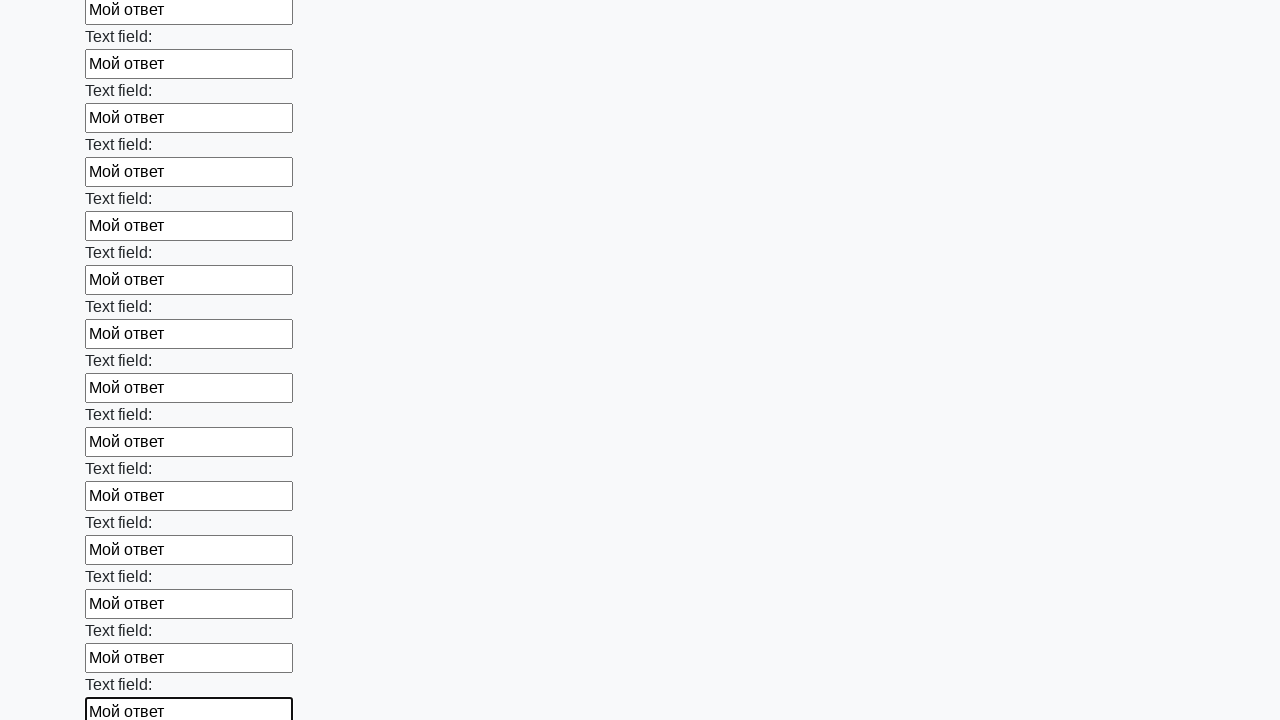

Filled an input field with 'Мой ответ' on xpath=//html/body/div/form/div[1]/input >> nth=68
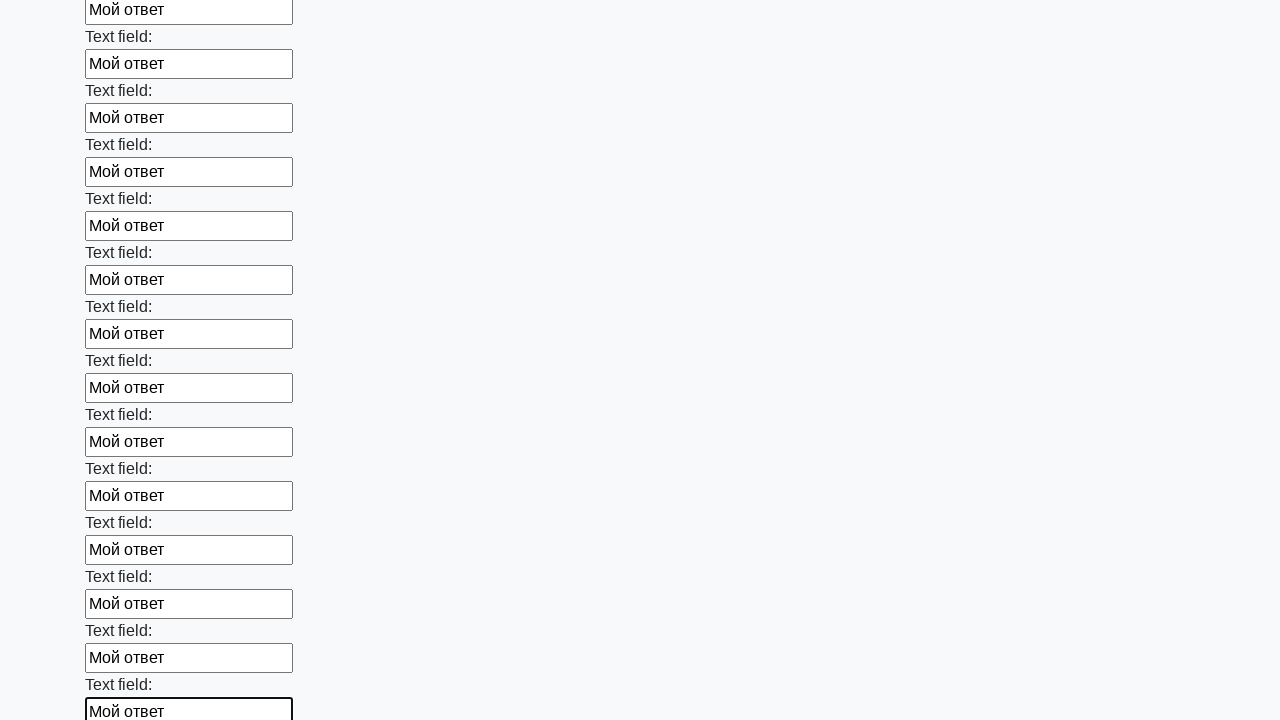

Filled an input field with 'Мой ответ' on xpath=//html/body/div/form/div[1]/input >> nth=69
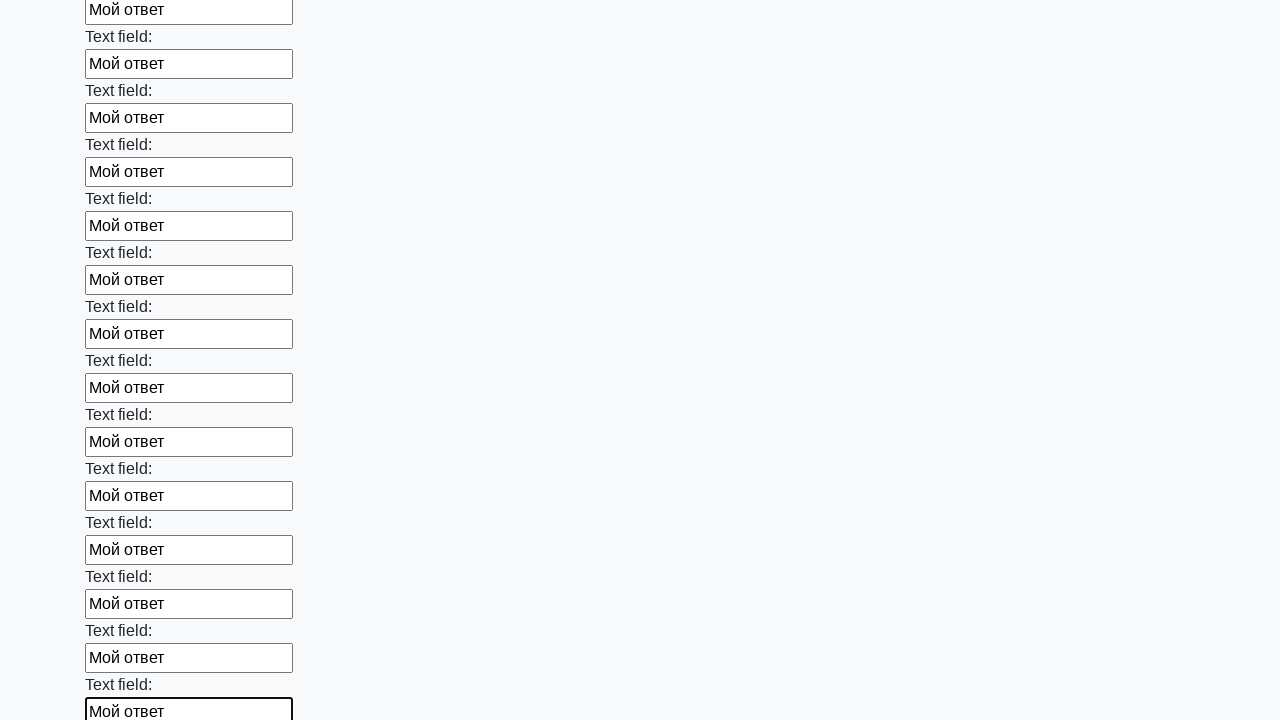

Filled an input field with 'Мой ответ' on xpath=//html/body/div/form/div[1]/input >> nth=70
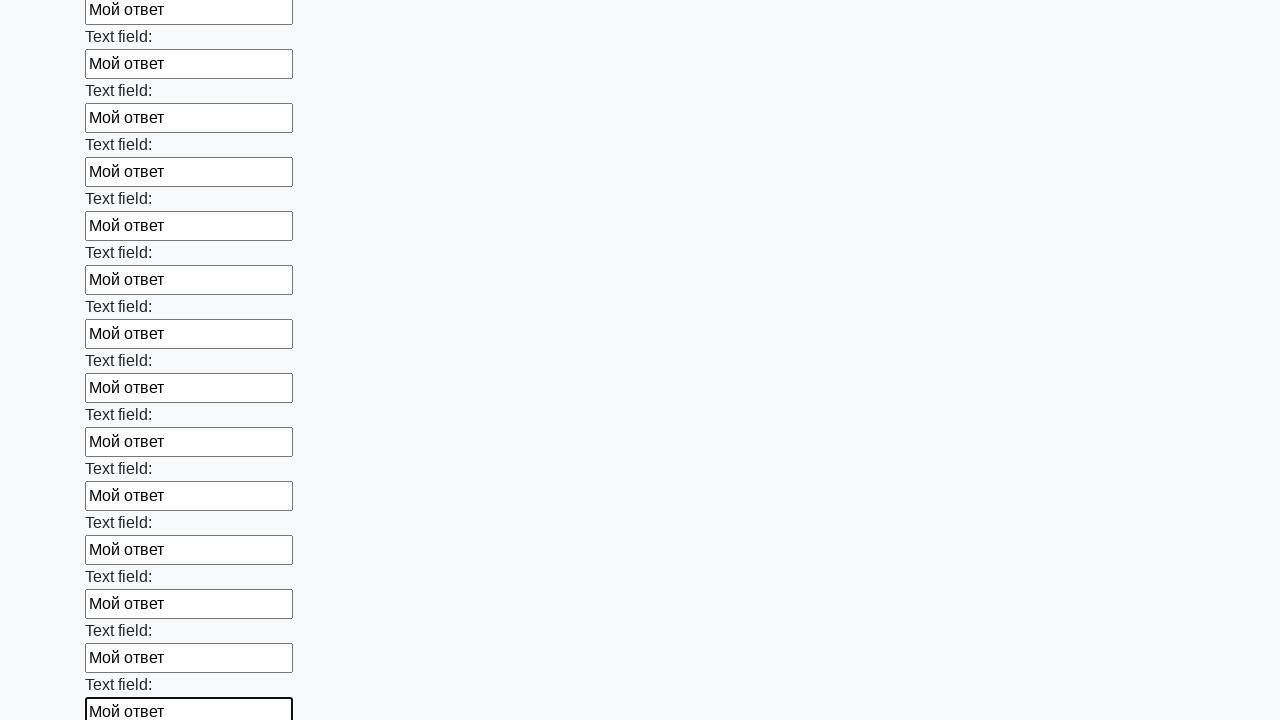

Filled an input field with 'Мой ответ' on xpath=//html/body/div/form/div[1]/input >> nth=71
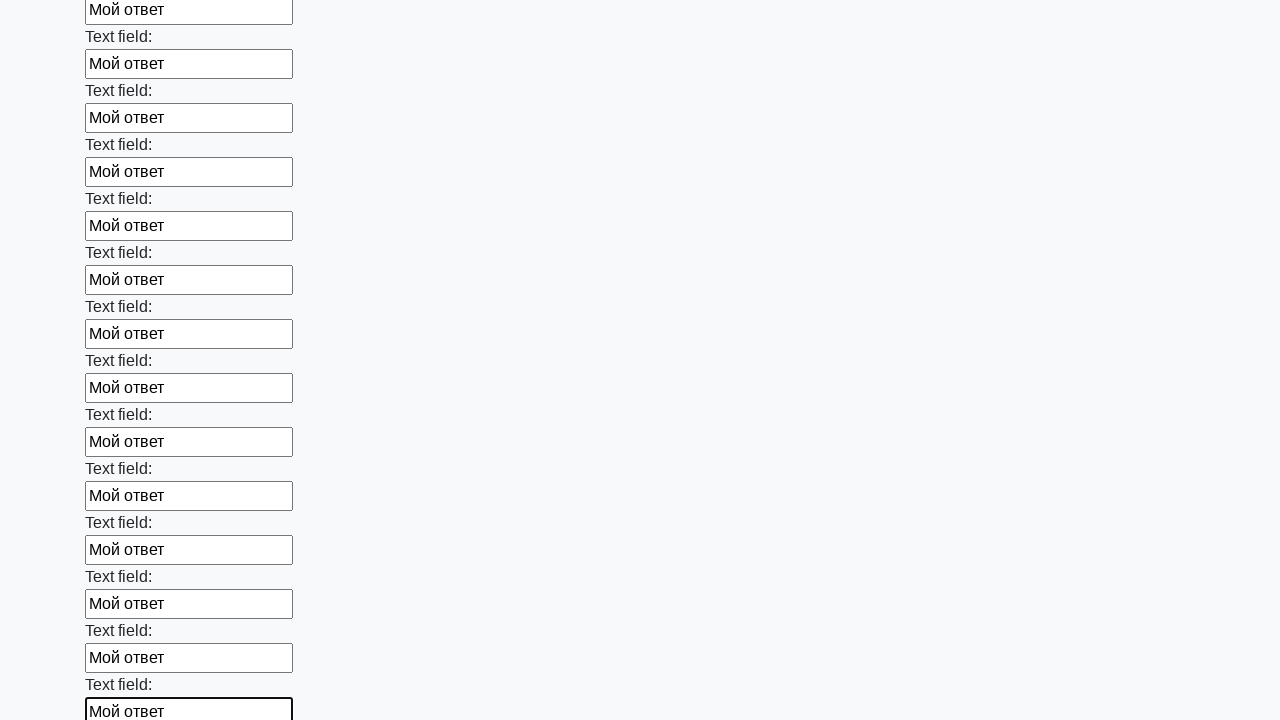

Filled an input field with 'Мой ответ' on xpath=//html/body/div/form/div[1]/input >> nth=72
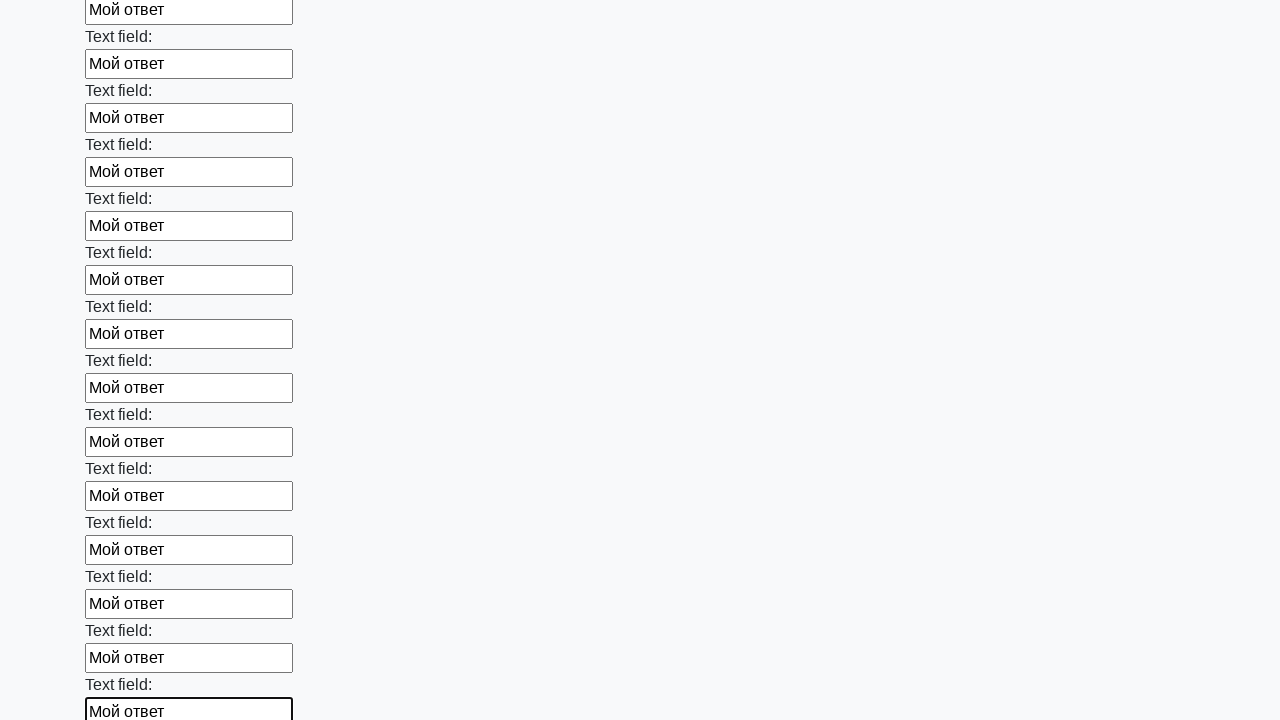

Filled an input field with 'Мой ответ' on xpath=//html/body/div/form/div[1]/input >> nth=73
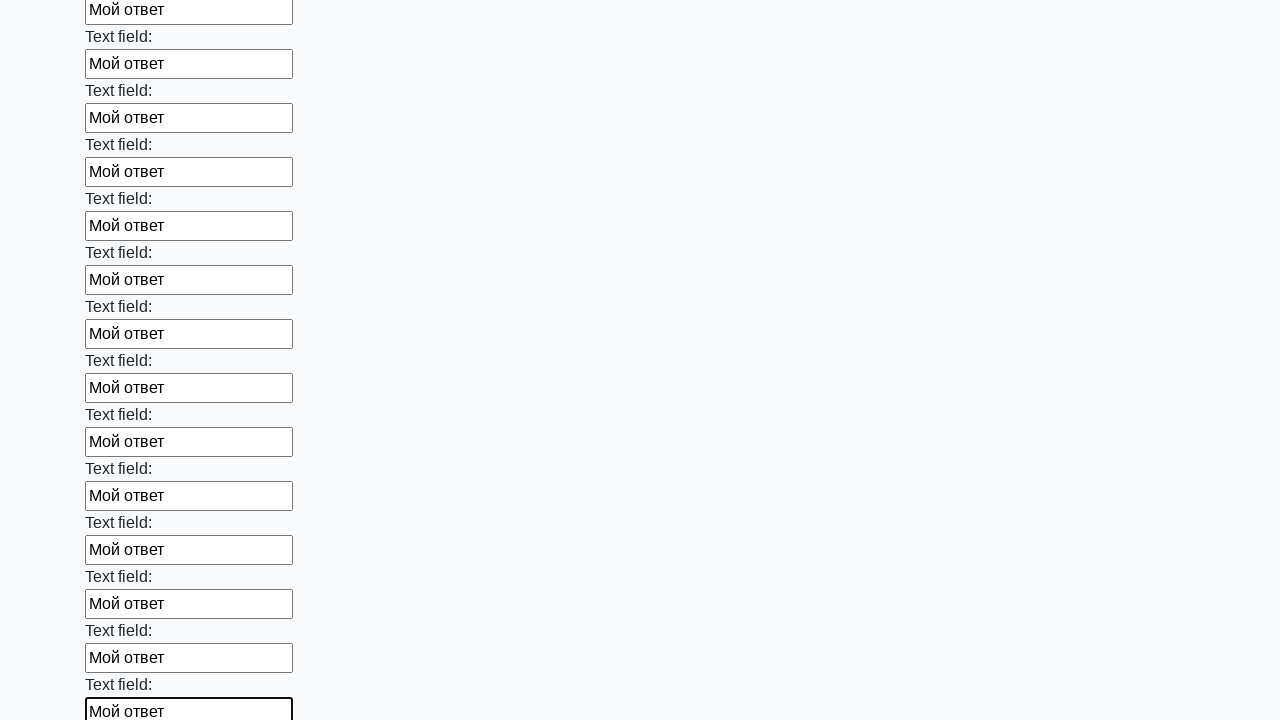

Filled an input field with 'Мой ответ' on xpath=//html/body/div/form/div[1]/input >> nth=74
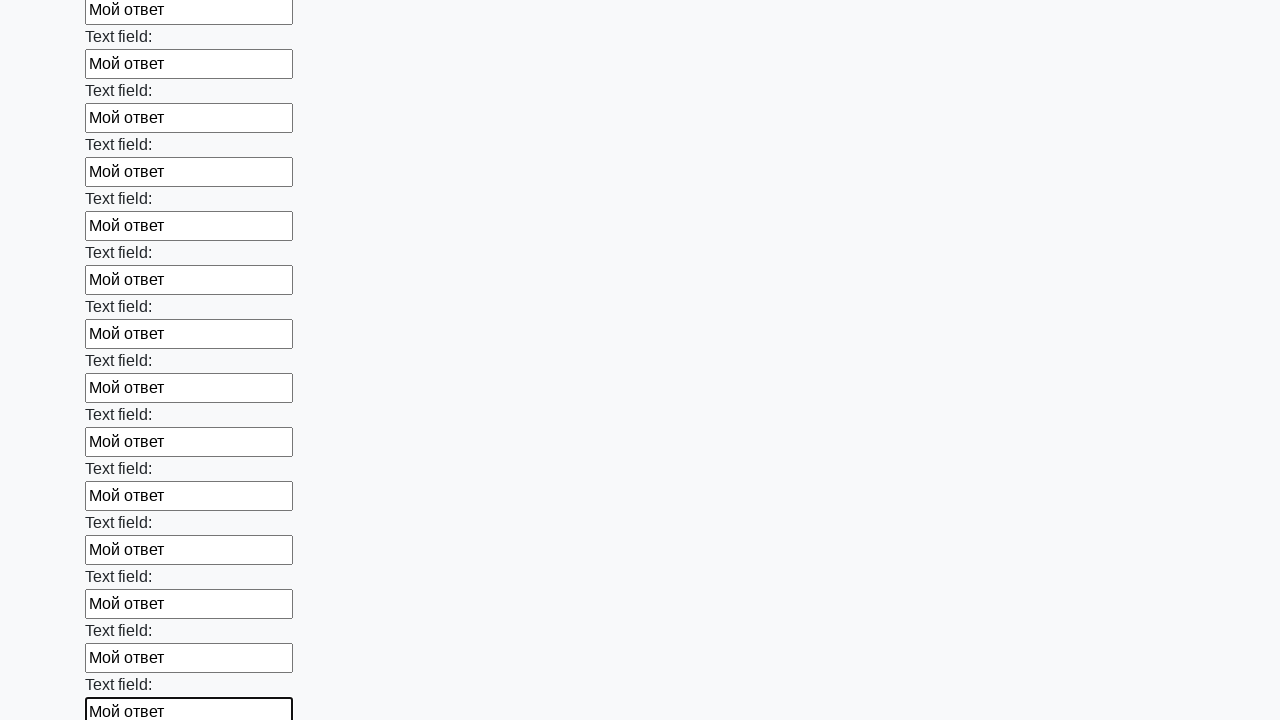

Filled an input field with 'Мой ответ' on xpath=//html/body/div/form/div[1]/input >> nth=75
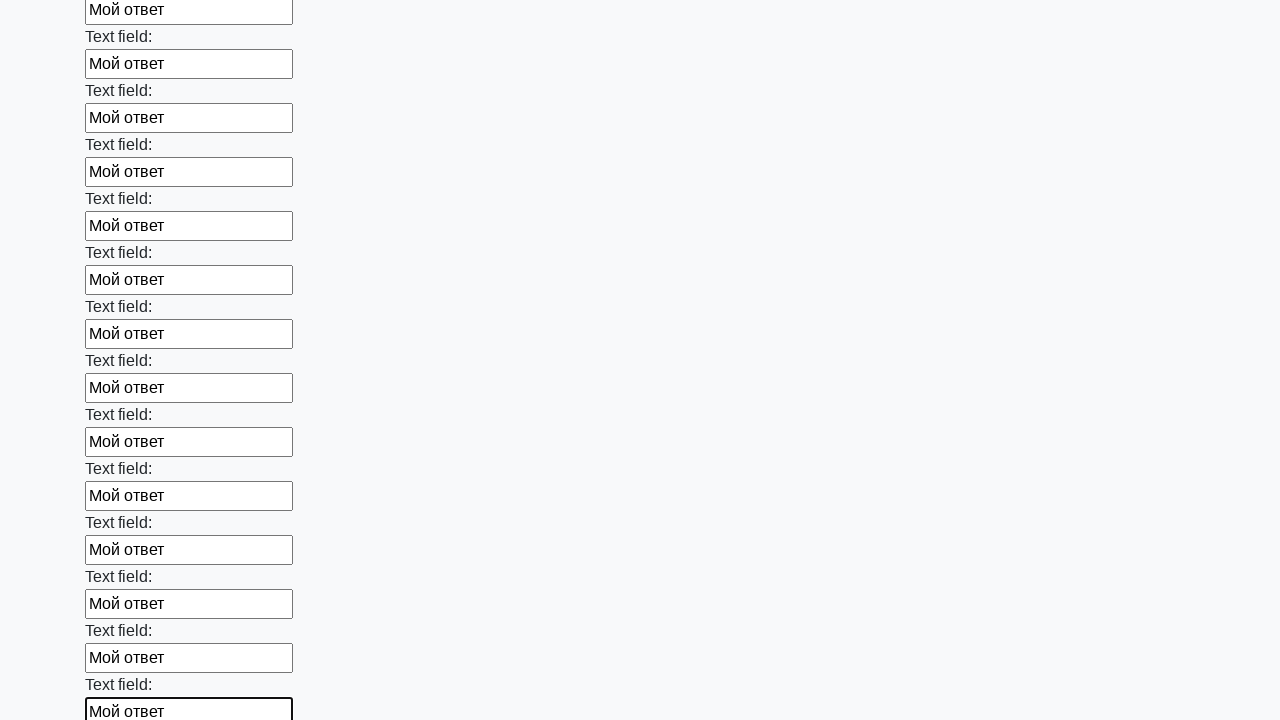

Filled an input field with 'Мой ответ' on xpath=//html/body/div/form/div[1]/input >> nth=76
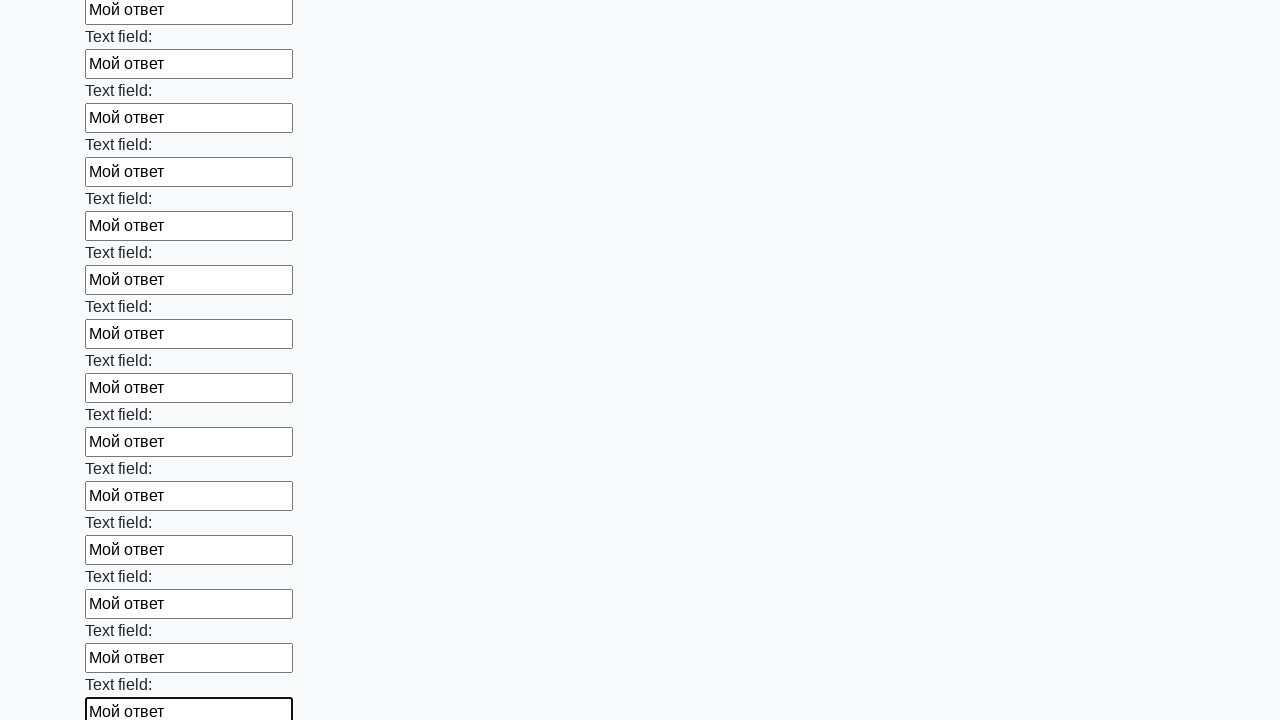

Filled an input field with 'Мой ответ' on xpath=//html/body/div/form/div[1]/input >> nth=77
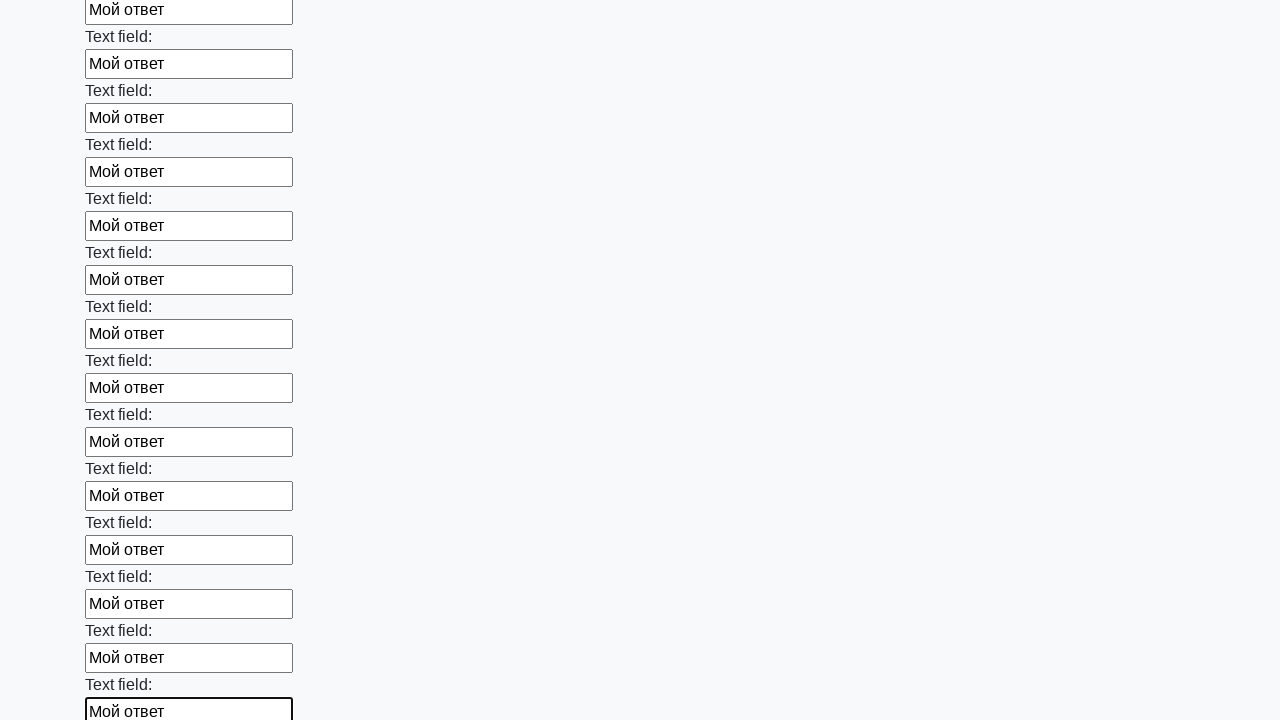

Filled an input field with 'Мой ответ' on xpath=//html/body/div/form/div[1]/input >> nth=78
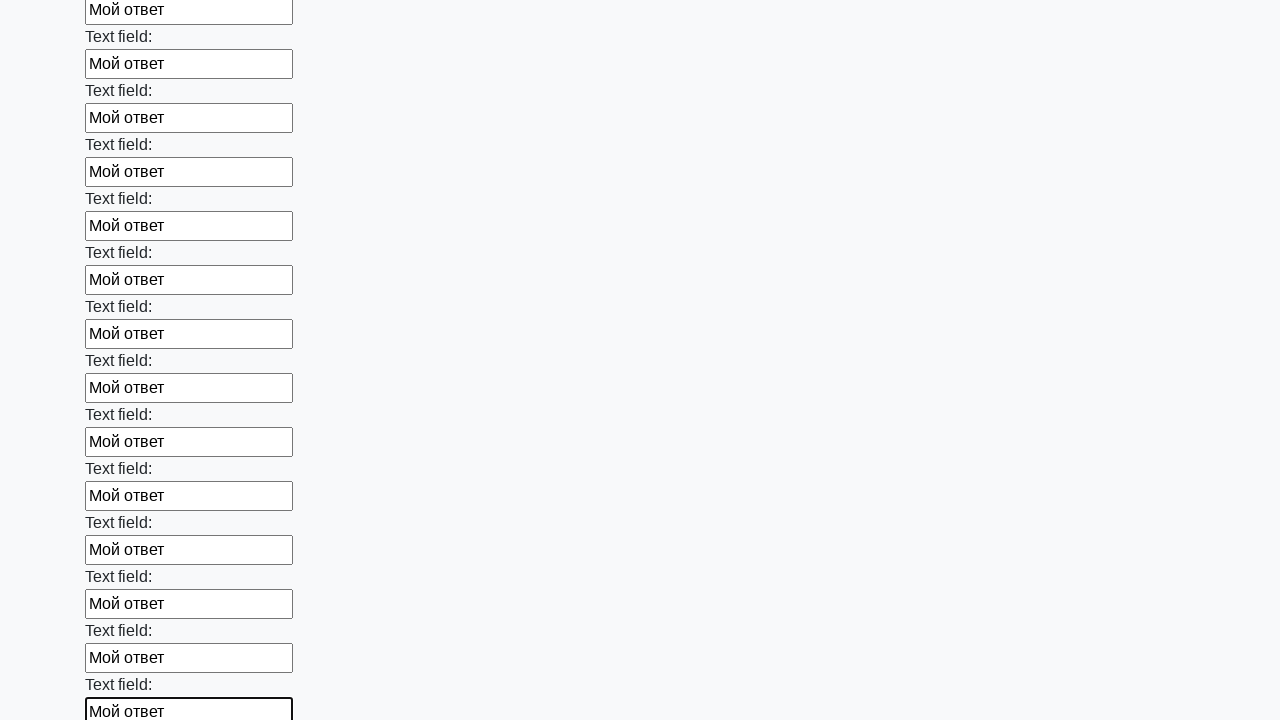

Filled an input field with 'Мой ответ' on xpath=//html/body/div/form/div[1]/input >> nth=79
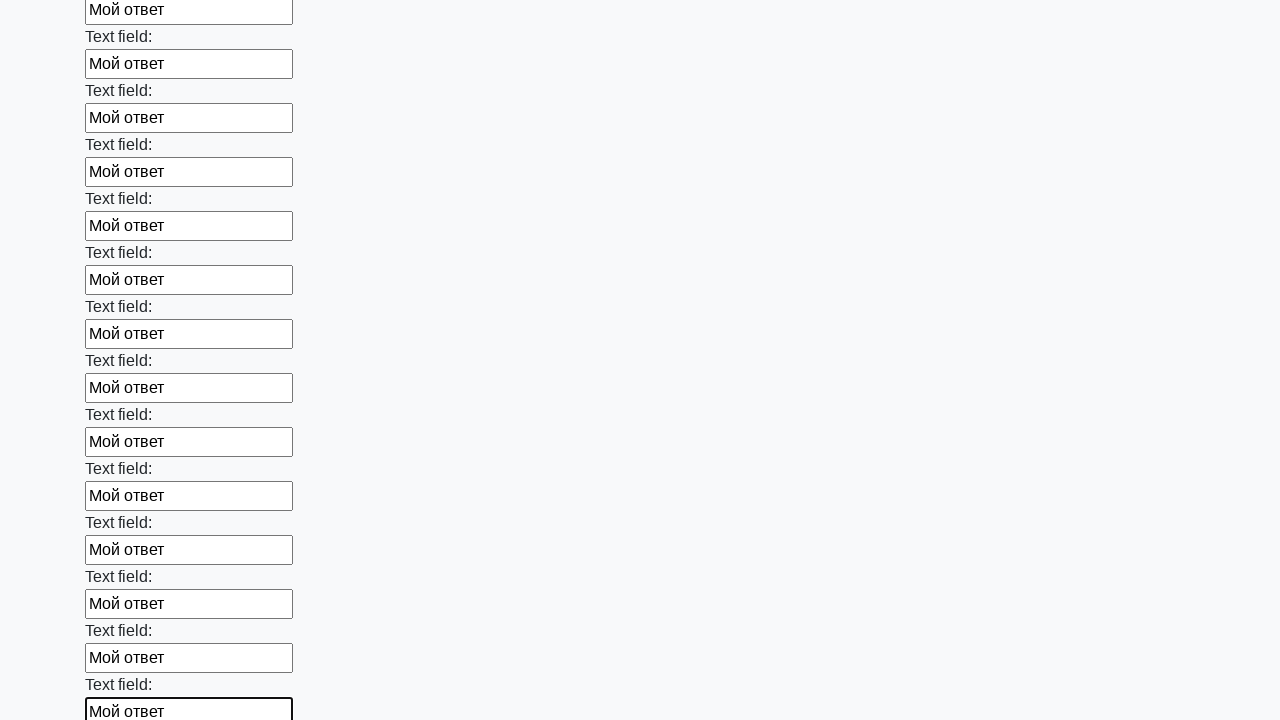

Filled an input field with 'Мой ответ' on xpath=//html/body/div/form/div[1]/input >> nth=80
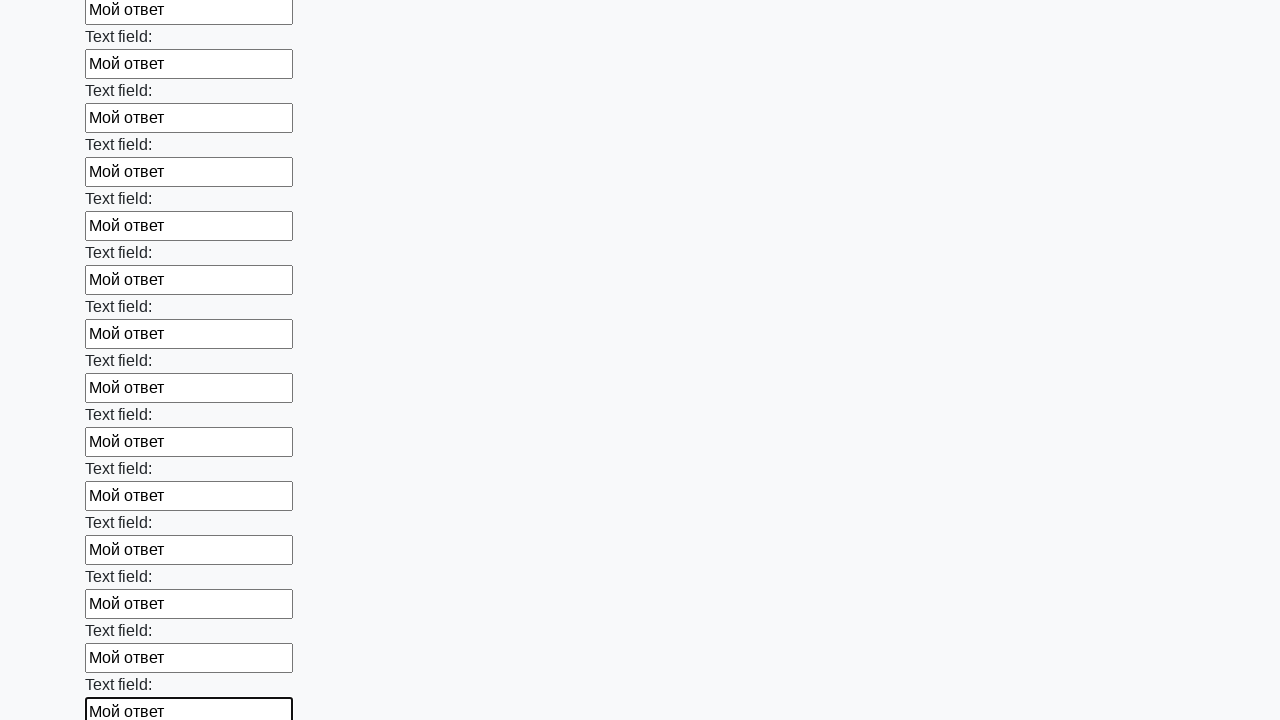

Filled an input field with 'Мой ответ' on xpath=//html/body/div/form/div[1]/input >> nth=81
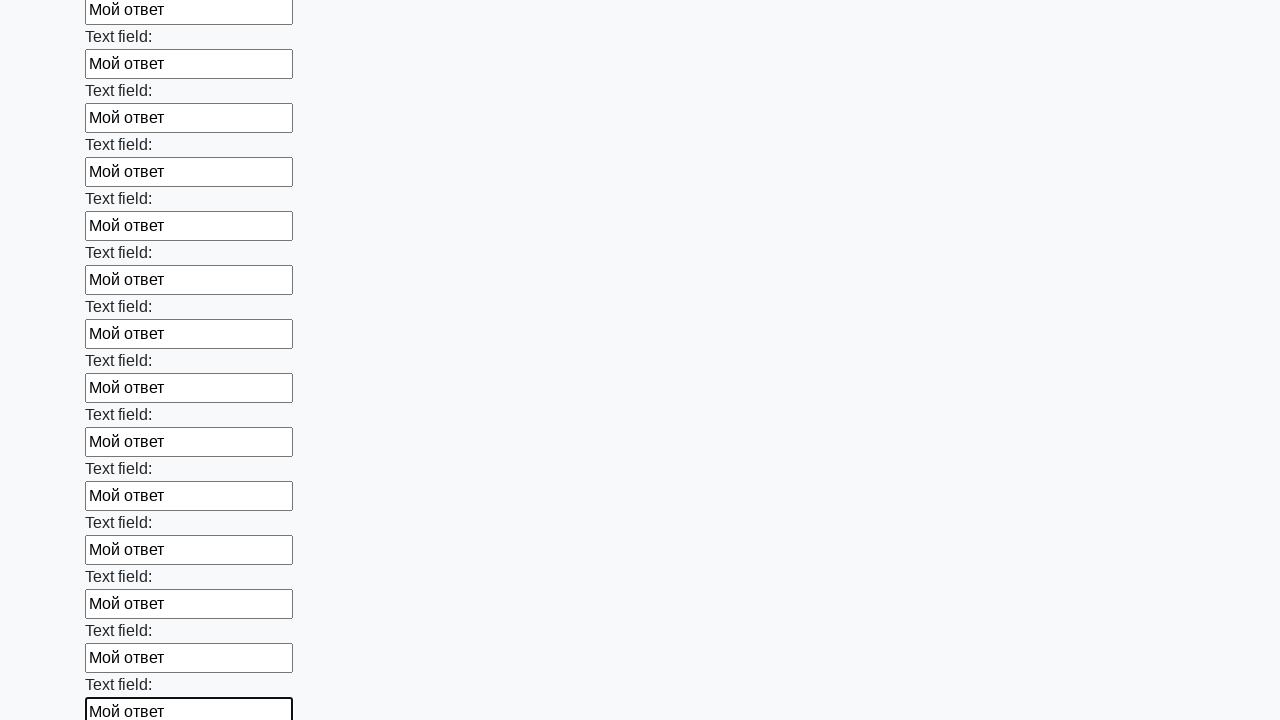

Filled an input field with 'Мой ответ' on xpath=//html/body/div/form/div[1]/input >> nth=82
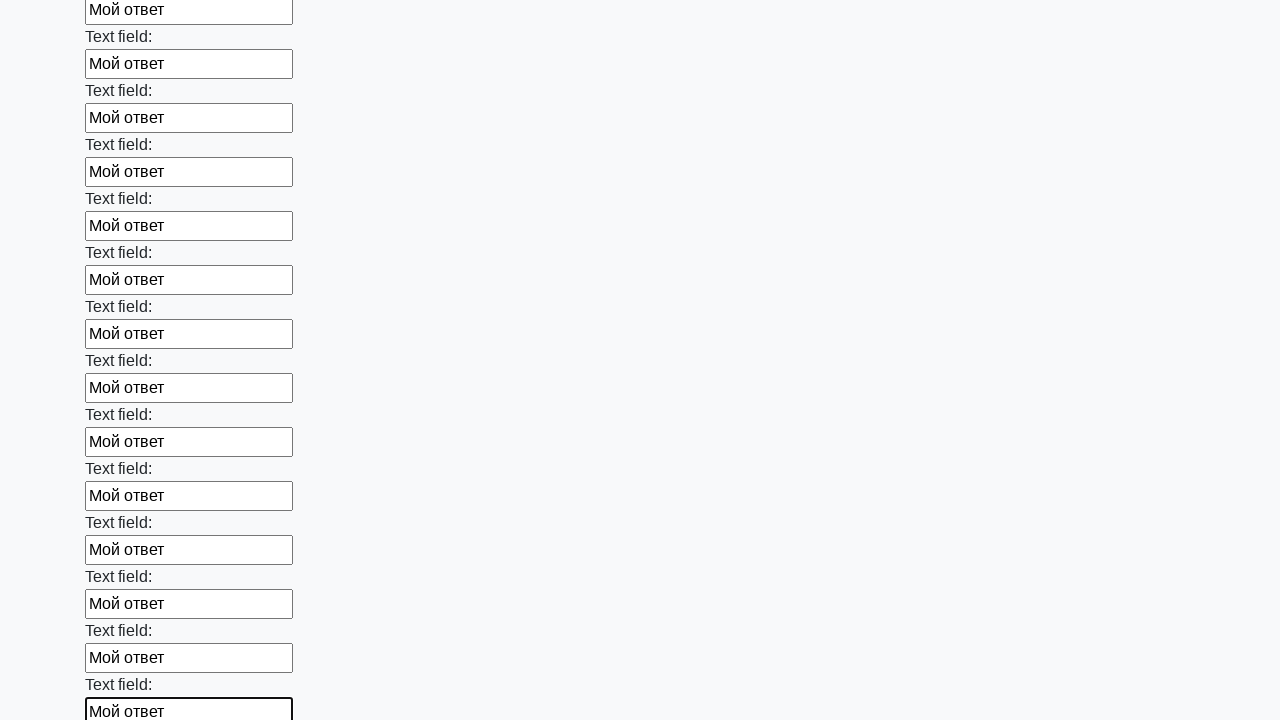

Filled an input field with 'Мой ответ' on xpath=//html/body/div/form/div[1]/input >> nth=83
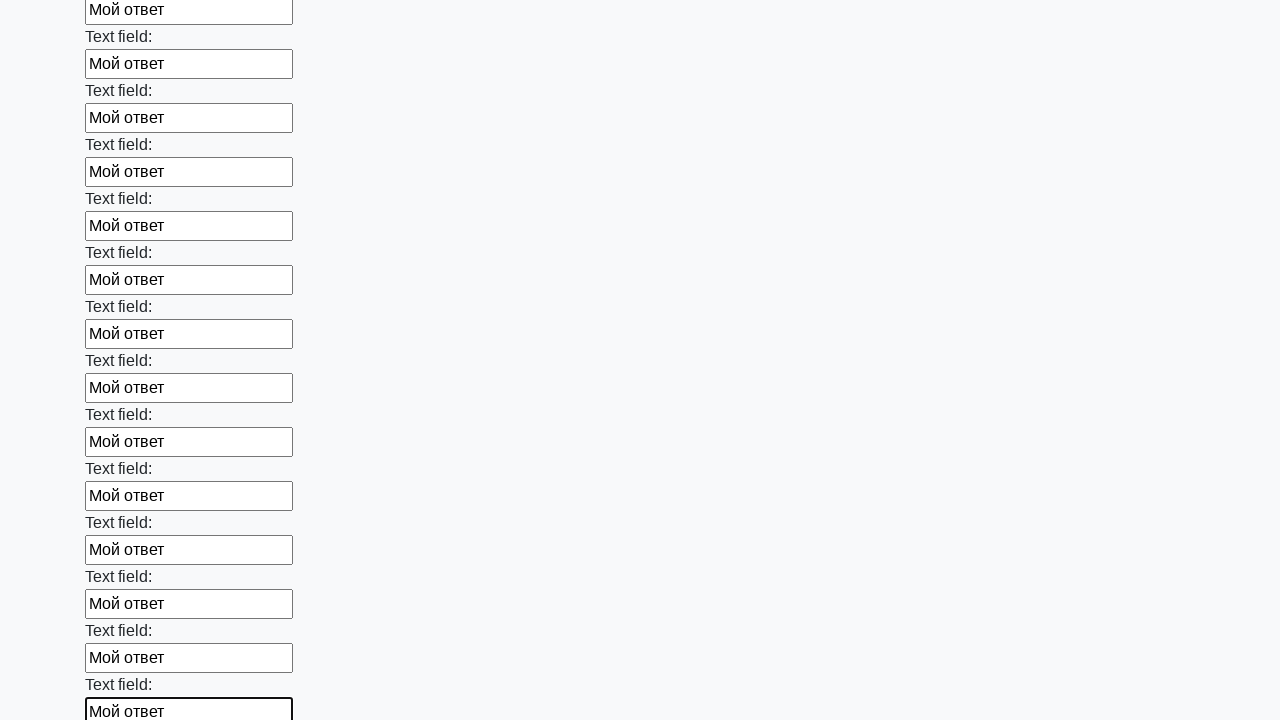

Filled an input field with 'Мой ответ' on xpath=//html/body/div/form/div[1]/input >> nth=84
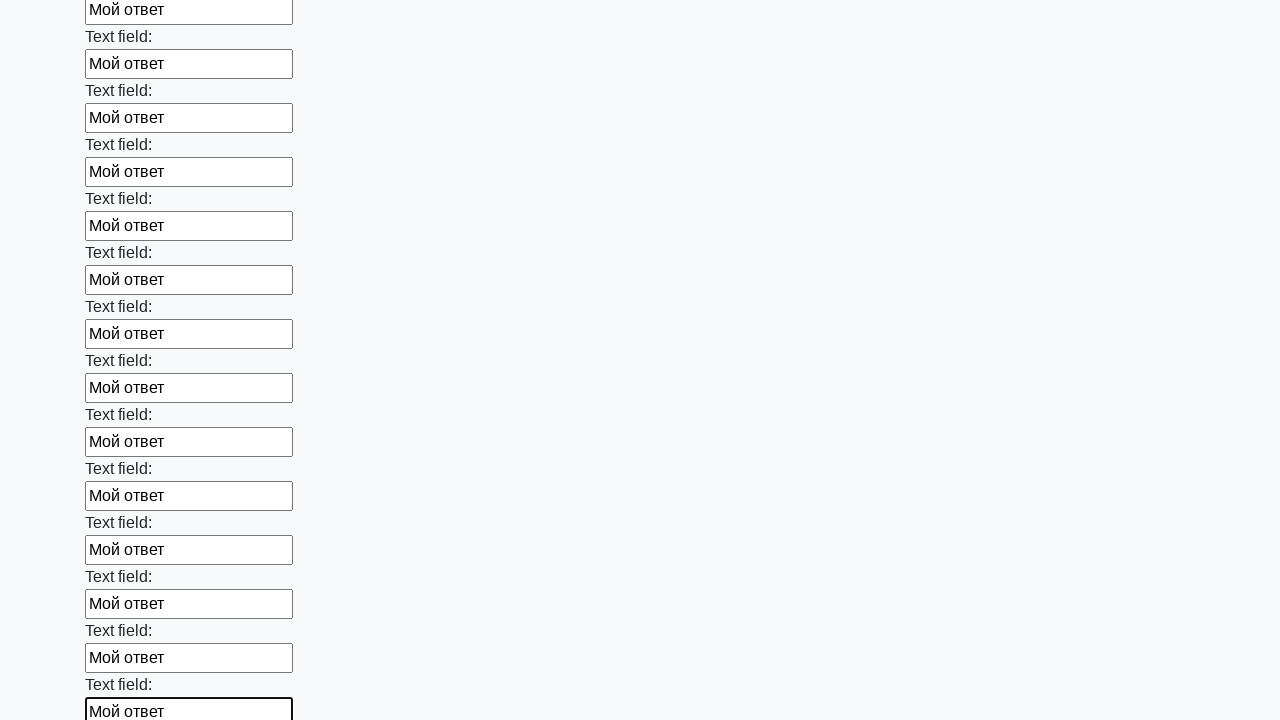

Filled an input field with 'Мой ответ' on xpath=//html/body/div/form/div[1]/input >> nth=85
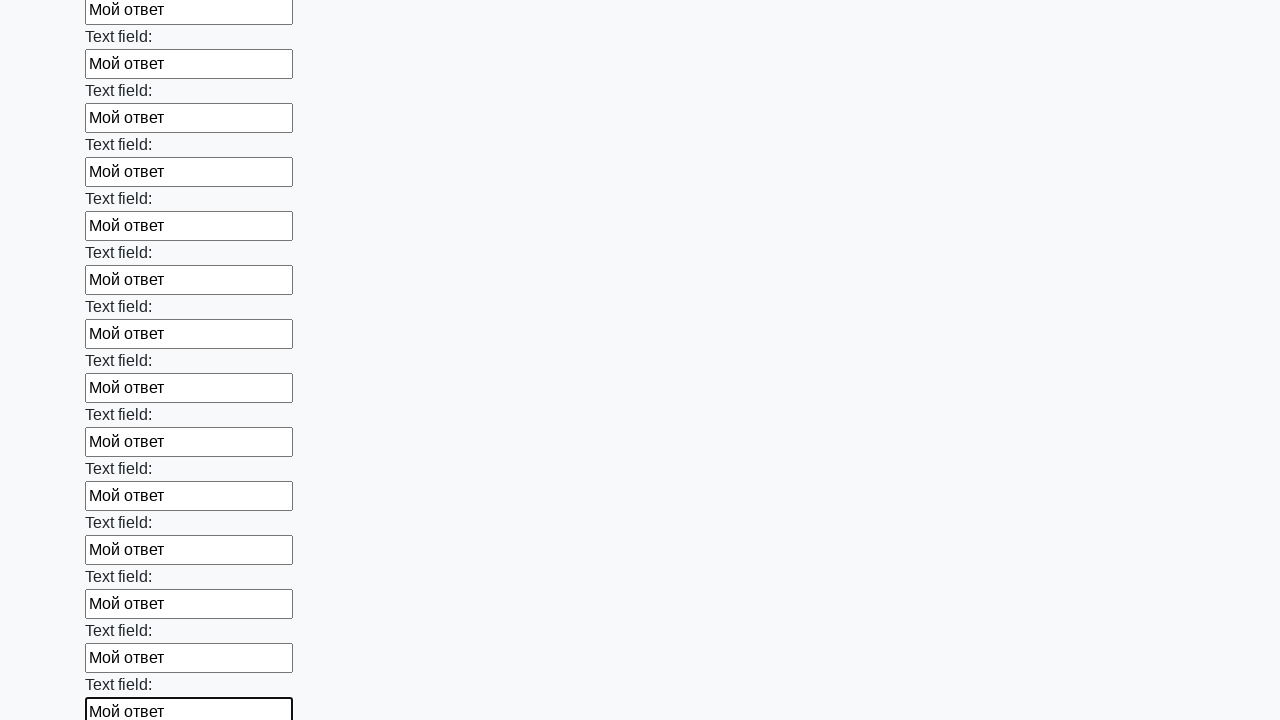

Filled an input field with 'Мой ответ' on xpath=//html/body/div/form/div[1]/input >> nth=86
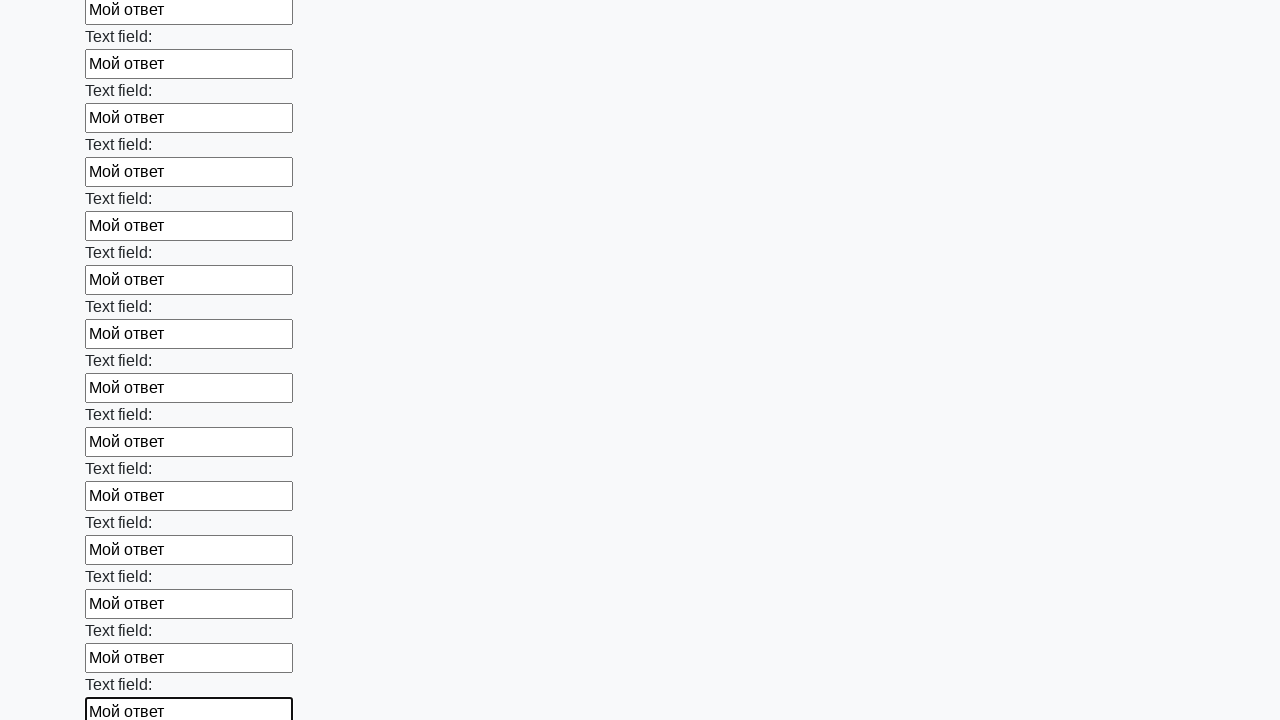

Filled an input field with 'Мой ответ' on xpath=//html/body/div/form/div[1]/input >> nth=87
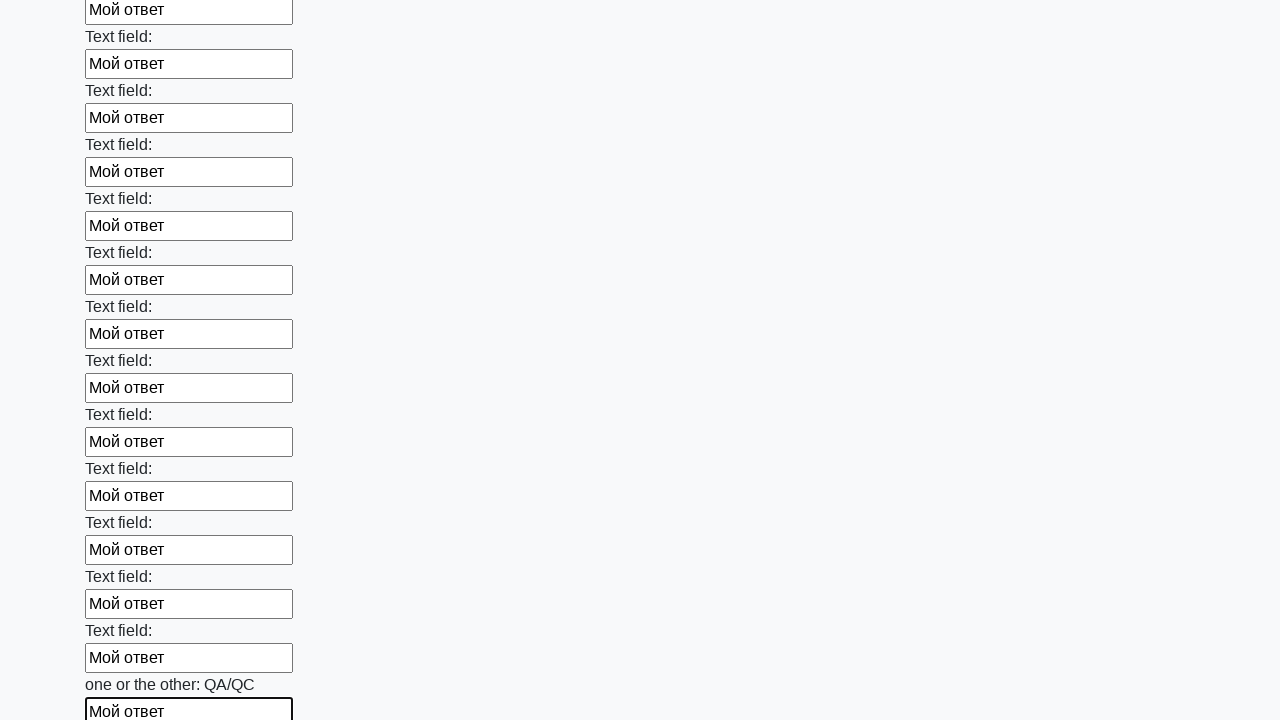

Filled an input field with 'Мой ответ' on xpath=//html/body/div/form/div[1]/input >> nth=88
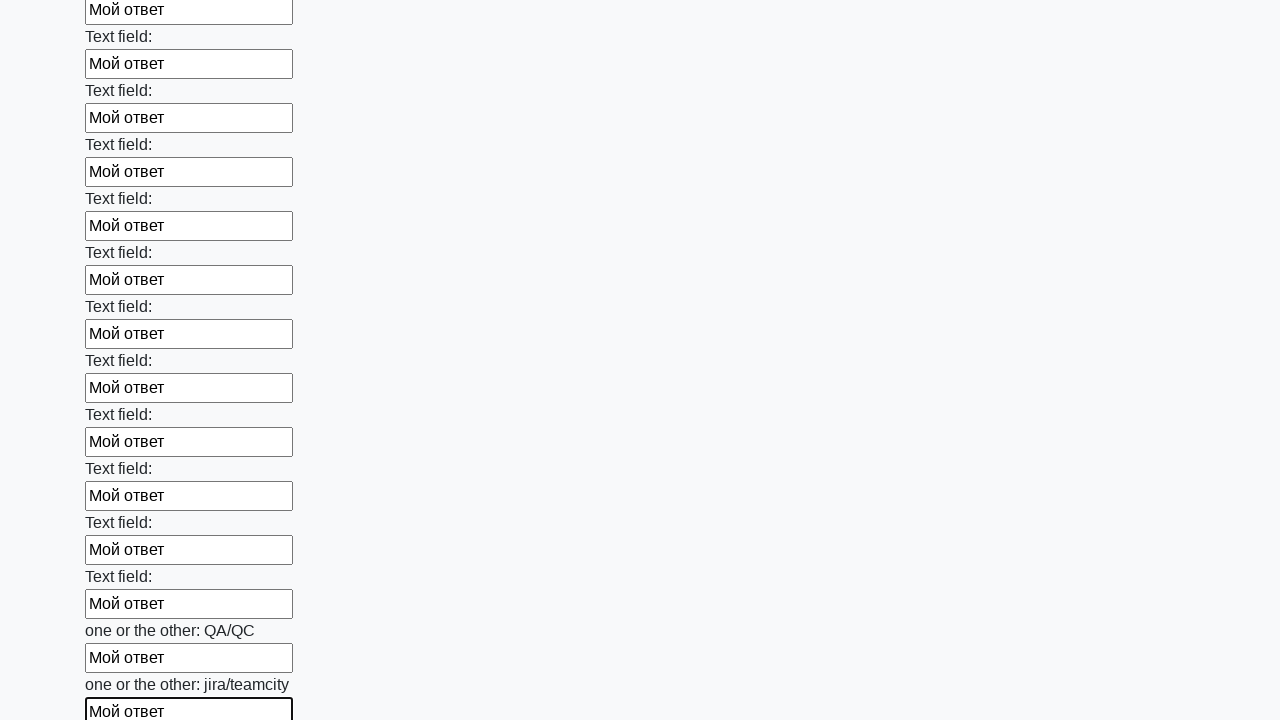

Filled an input field with 'Мой ответ' on xpath=//html/body/div/form/div[1]/input >> nth=89
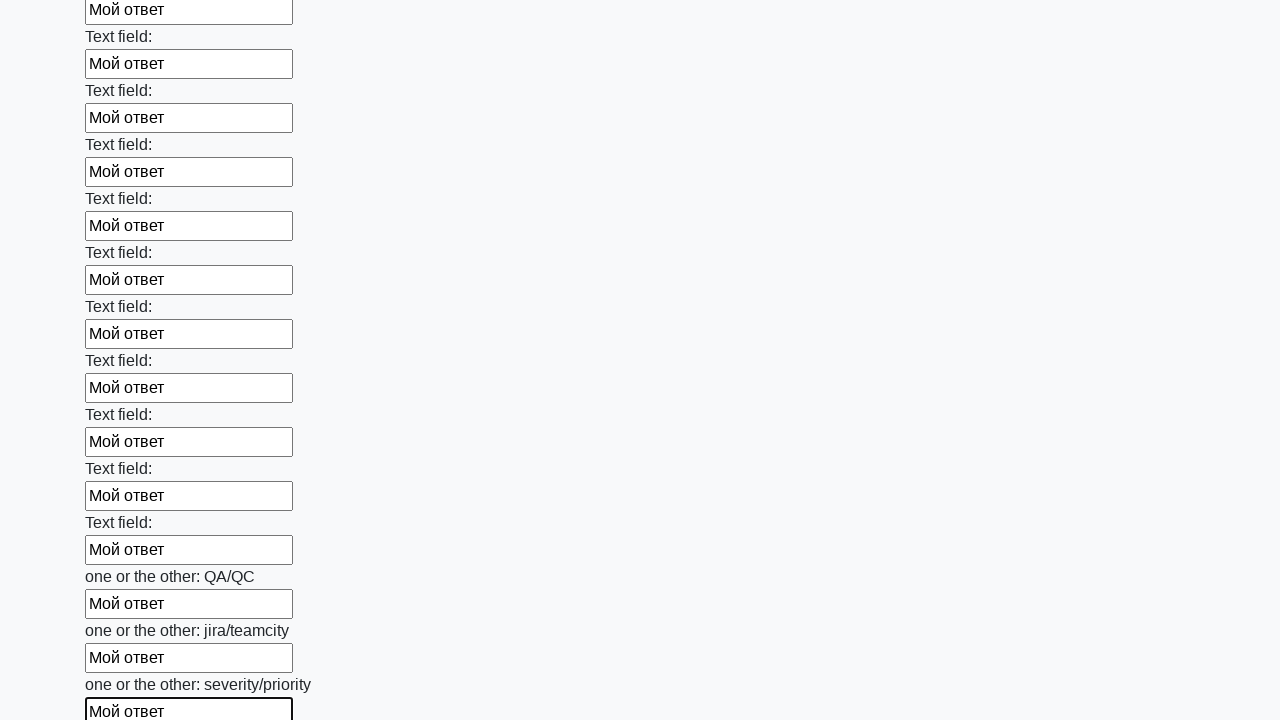

Filled an input field with 'Мой ответ' on xpath=//html/body/div/form/div[1]/input >> nth=90
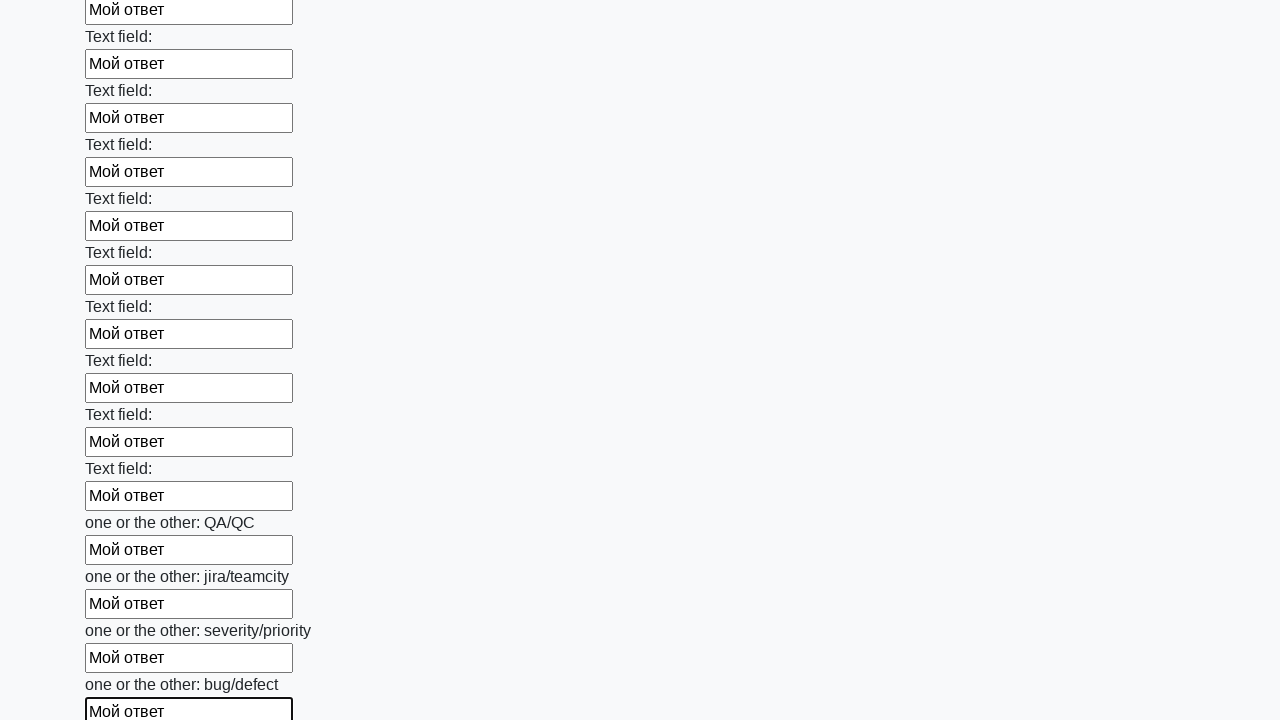

Filled an input field with 'Мой ответ' on xpath=//html/body/div/form/div[1]/input >> nth=91
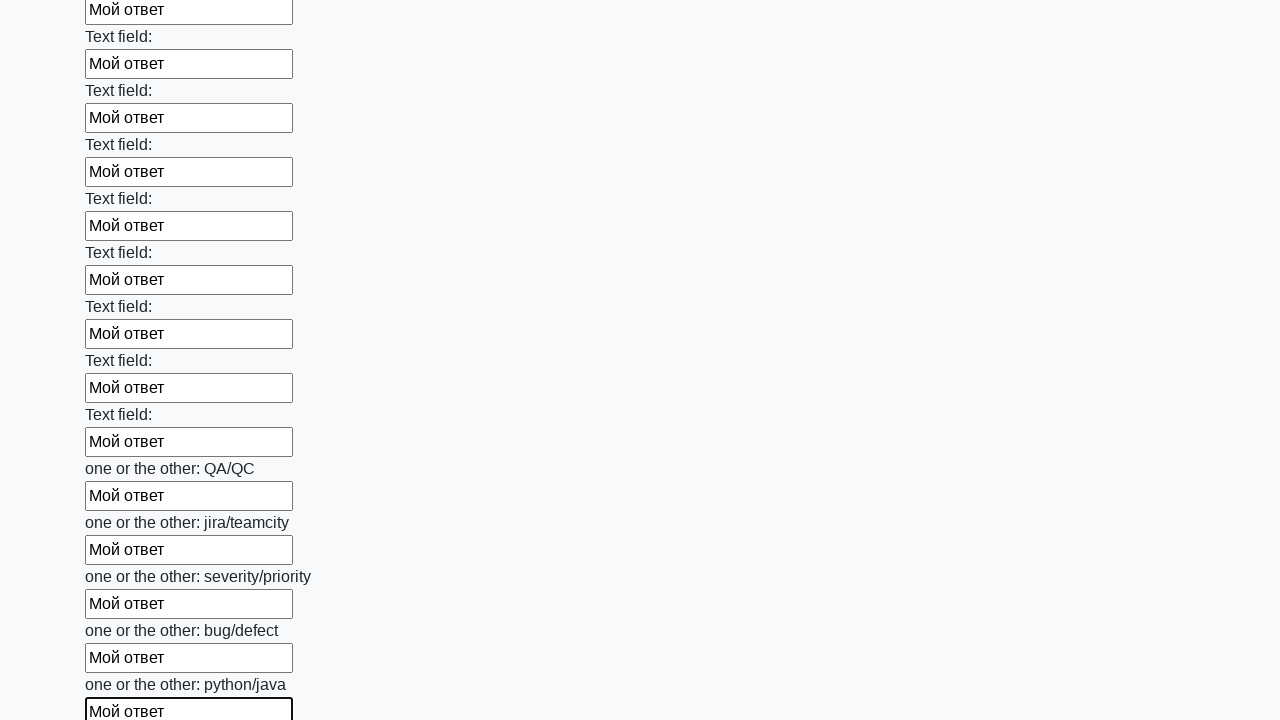

Filled an input field with 'Мой ответ' on xpath=//html/body/div/form/div[1]/input >> nth=92
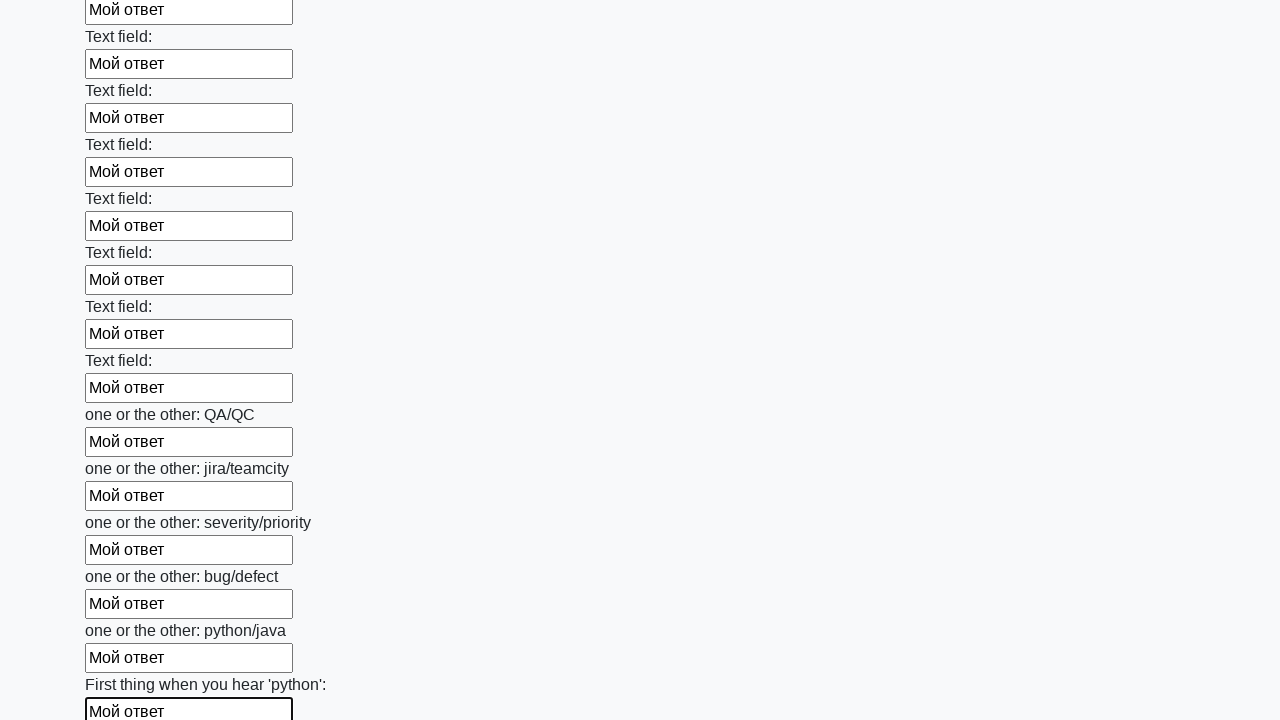

Filled an input field with 'Мой ответ' on xpath=//html/body/div/form/div[1]/input >> nth=93
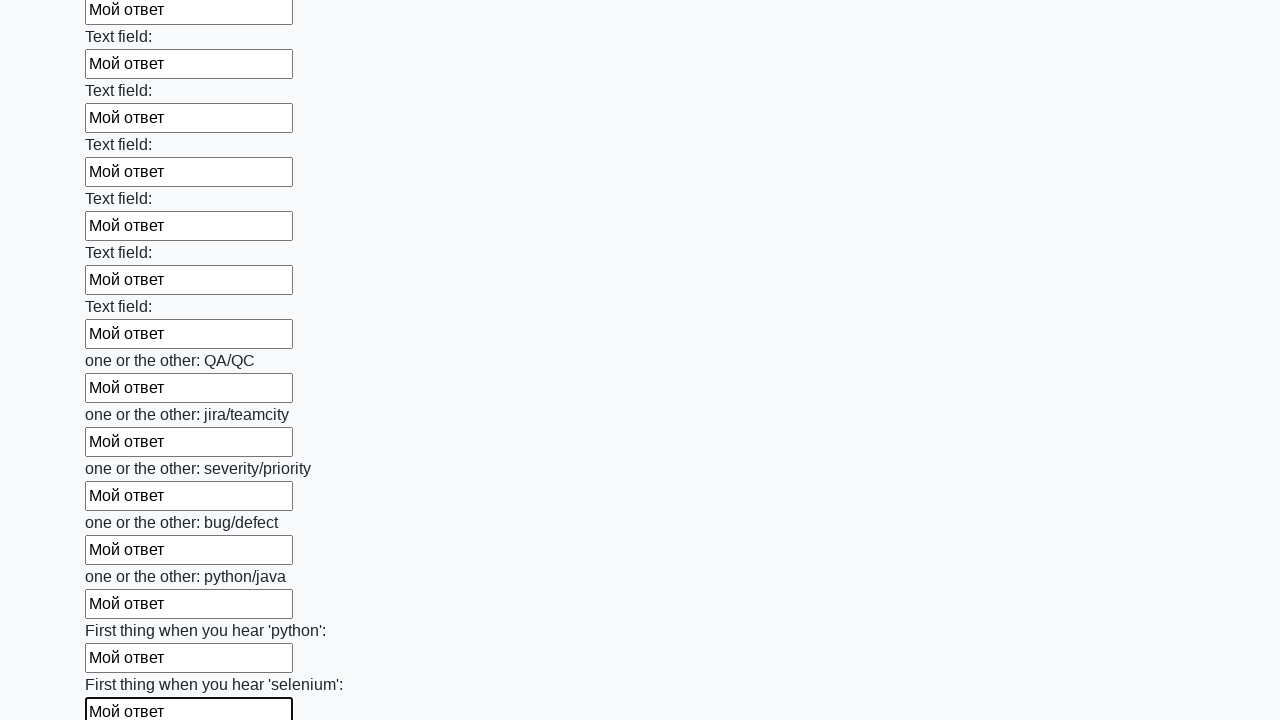

Filled an input field with 'Мой ответ' on xpath=//html/body/div/form/div[1]/input >> nth=94
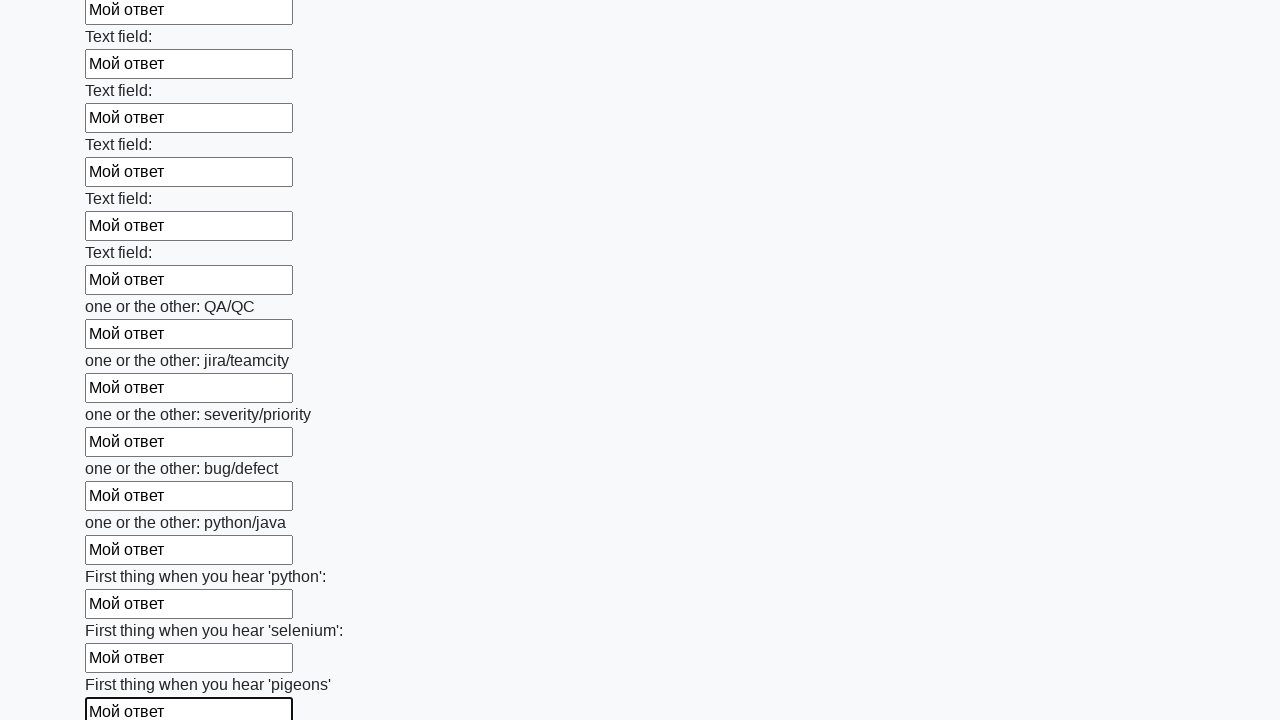

Filled an input field with 'Мой ответ' on xpath=//html/body/div/form/div[1]/input >> nth=95
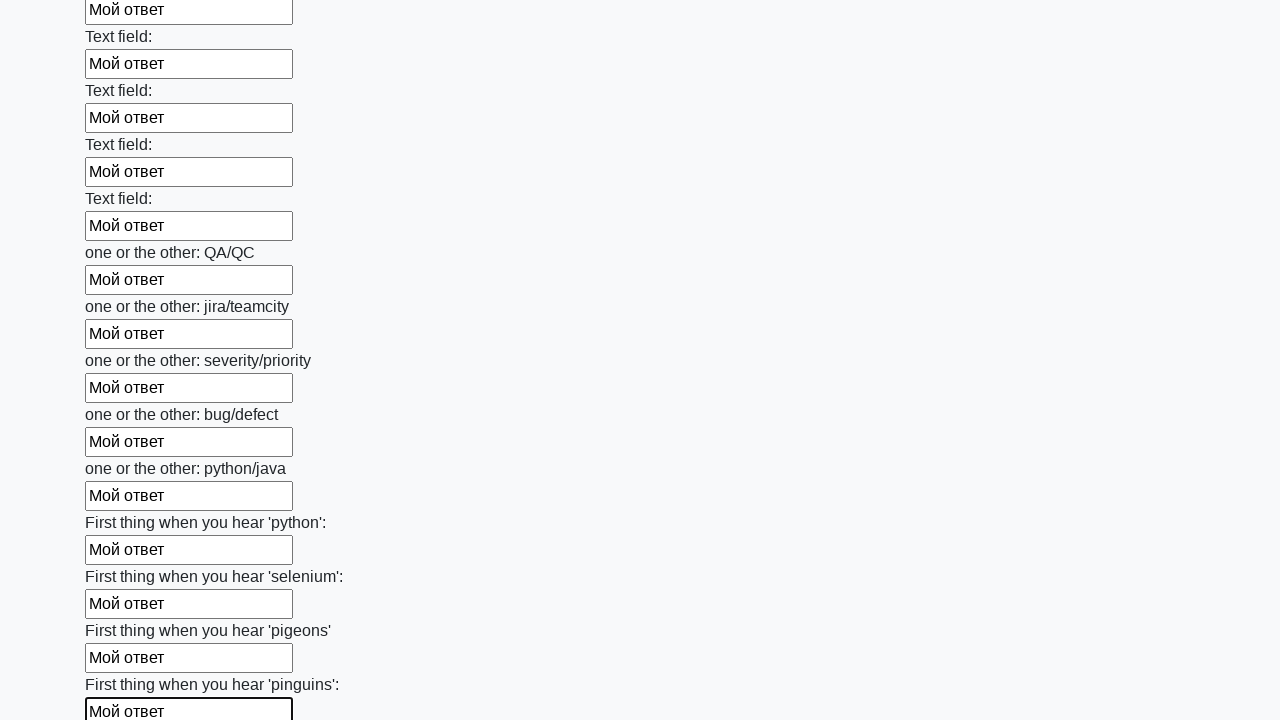

Filled an input field with 'Мой ответ' on xpath=//html/body/div/form/div[1]/input >> nth=96
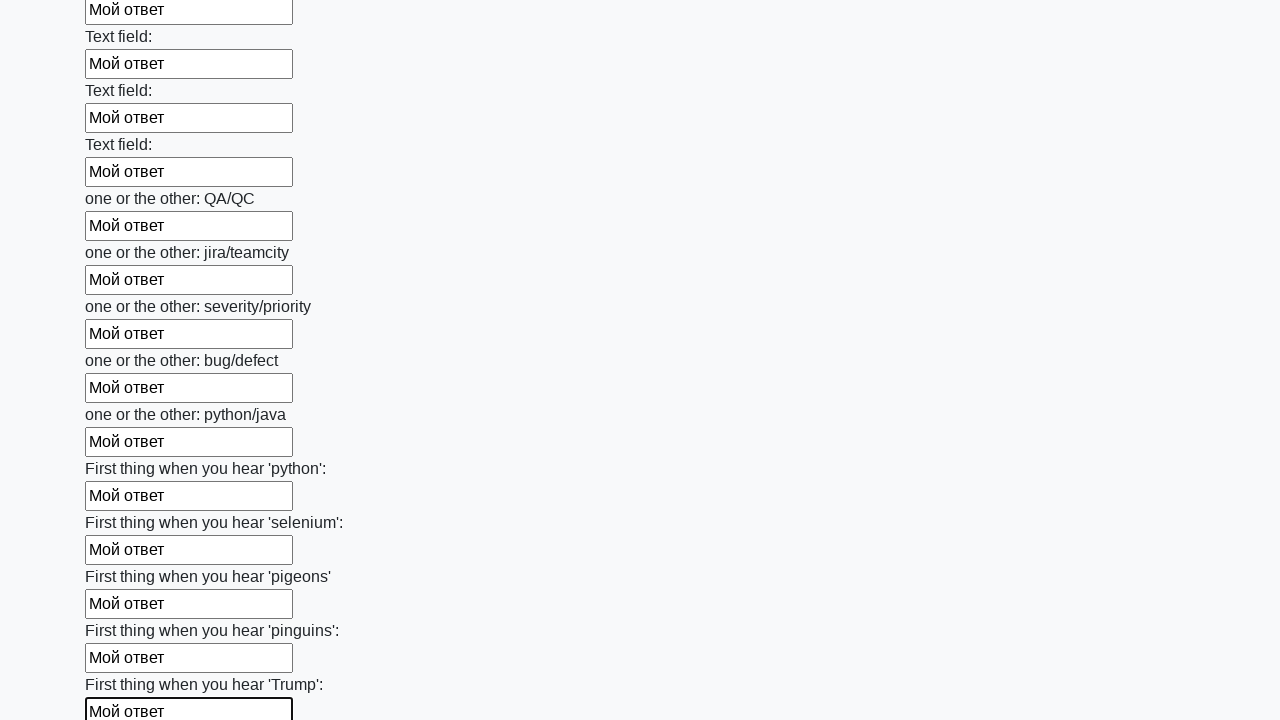

Filled an input field with 'Мой ответ' on xpath=//html/body/div/form/div[1]/input >> nth=97
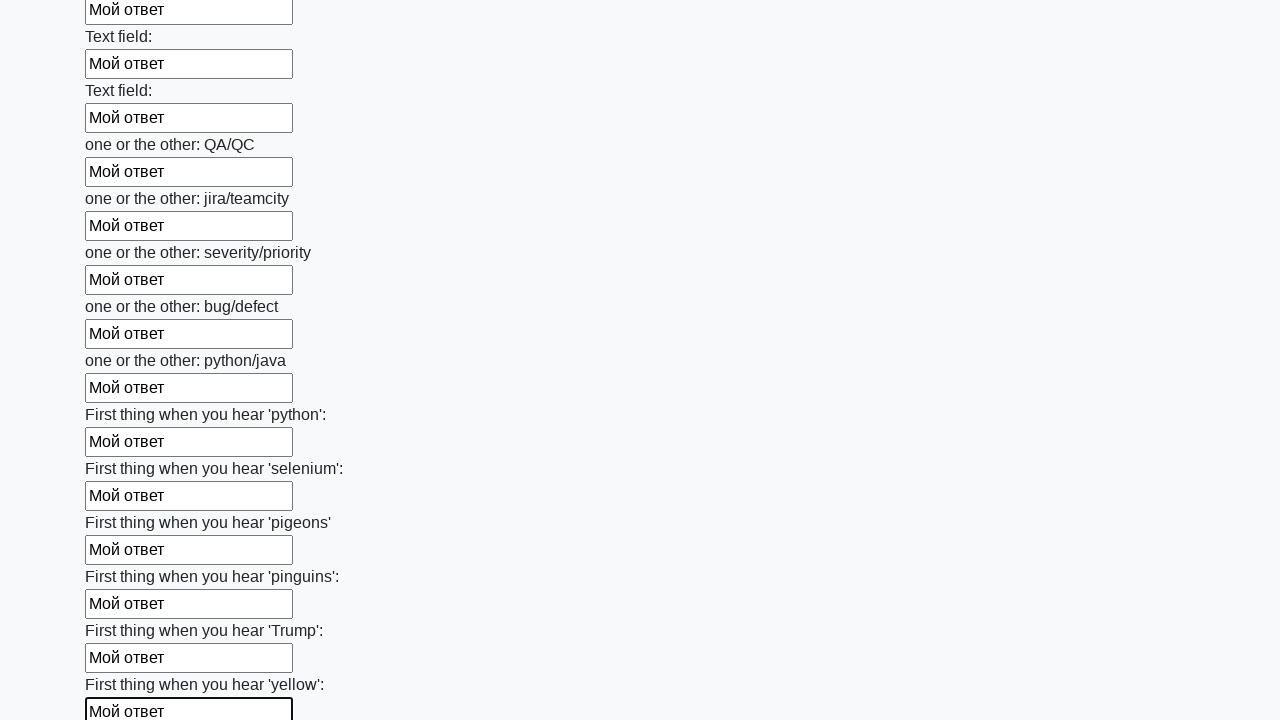

Filled an input field with 'Мой ответ' on xpath=//html/body/div/form/div[1]/input >> nth=98
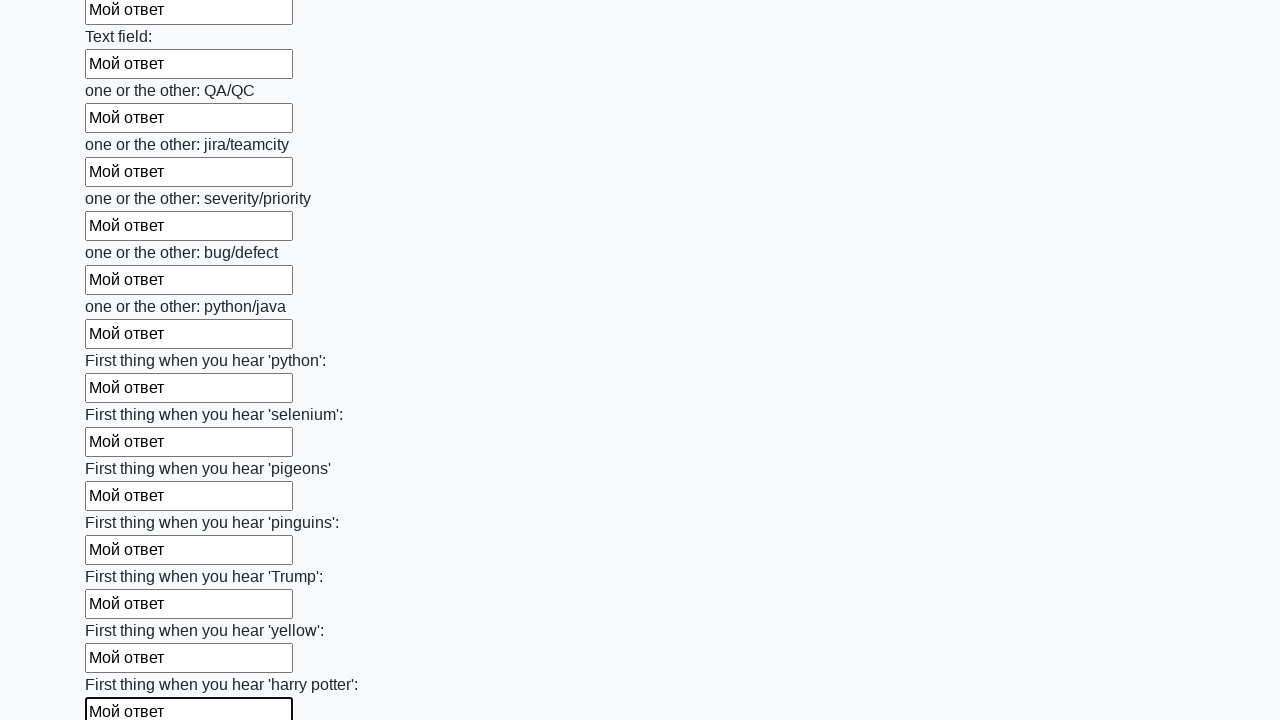

Filled an input field with 'Мой ответ' on xpath=//html/body/div/form/div[1]/input >> nth=99
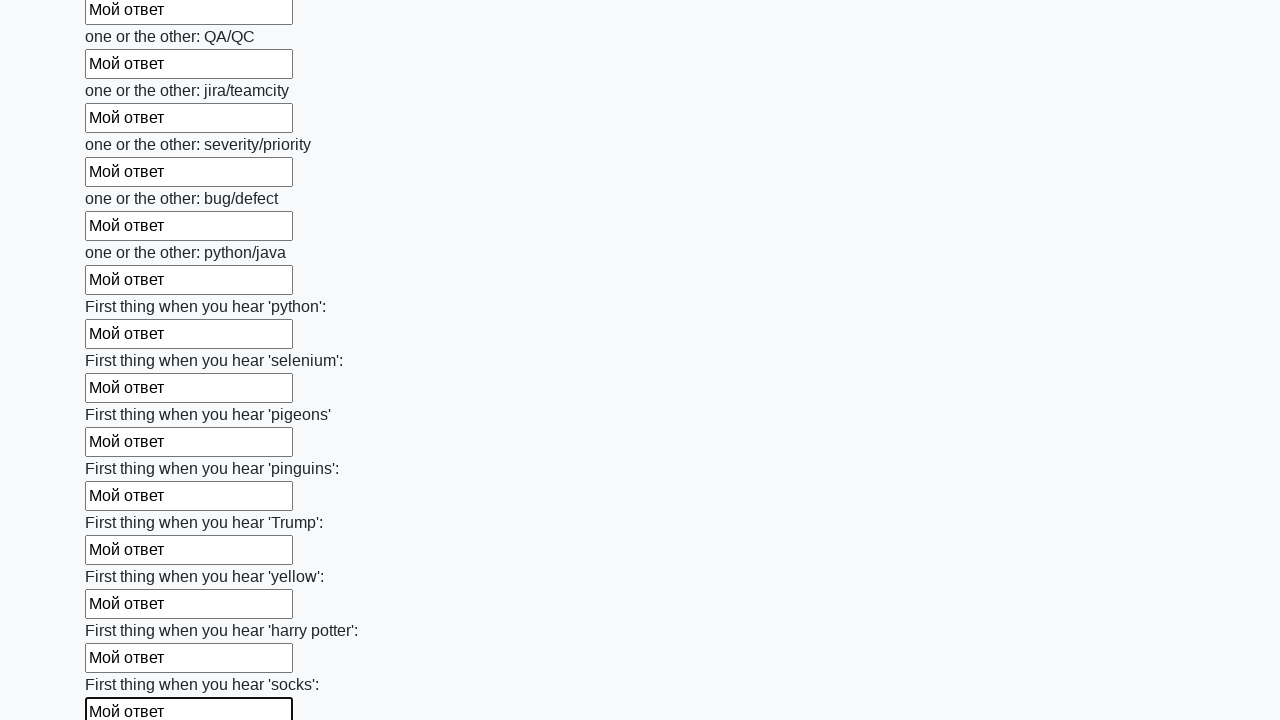

Clicked the submit button at (123, 611) on xpath=//html/body/div/form/button
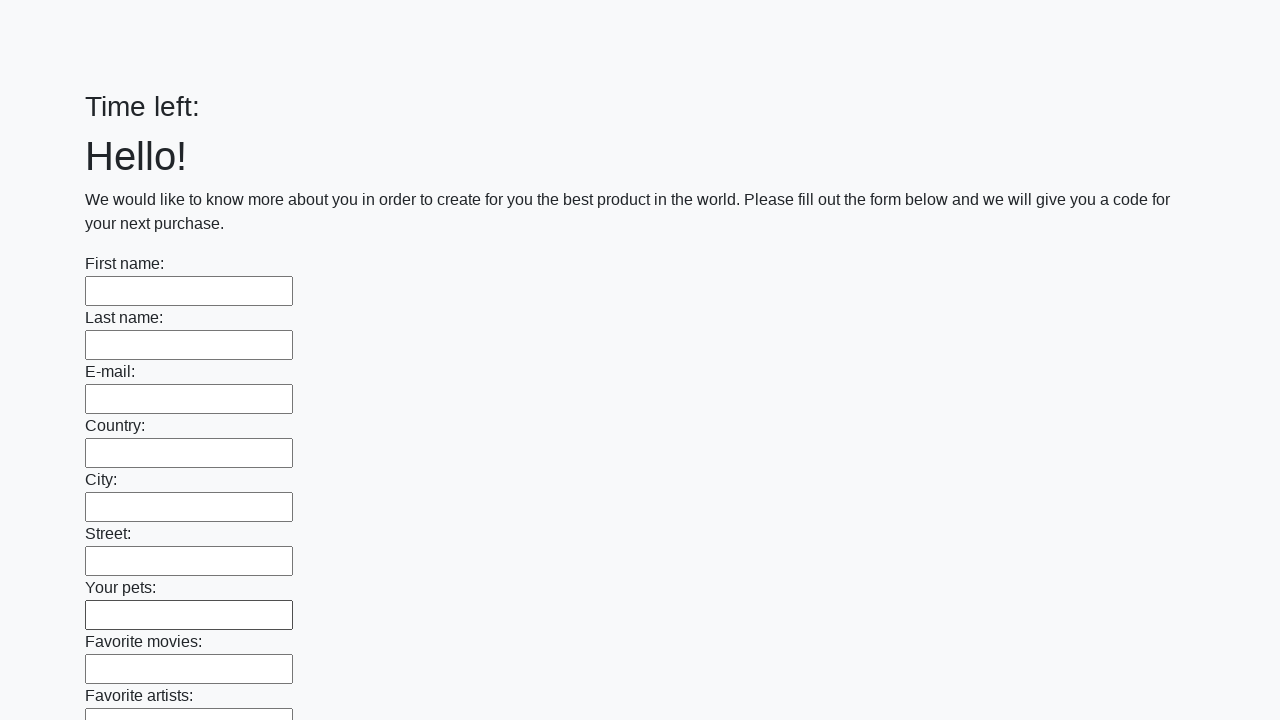

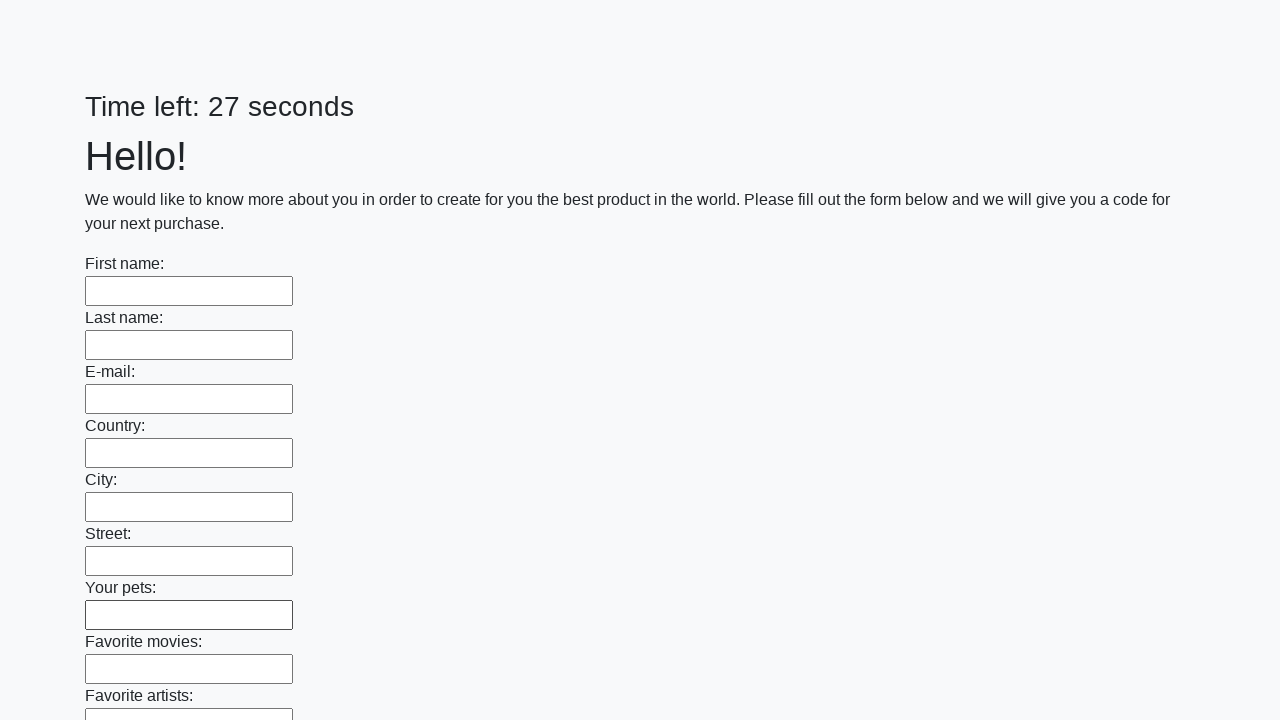